Tests jQuery UI datepicker functionality by navigating to a specific date (May 20, 2023) using the previous button to go backward in time and selecting the date from the calendar

Starting URL: https://jqueryui.com/datepicker/

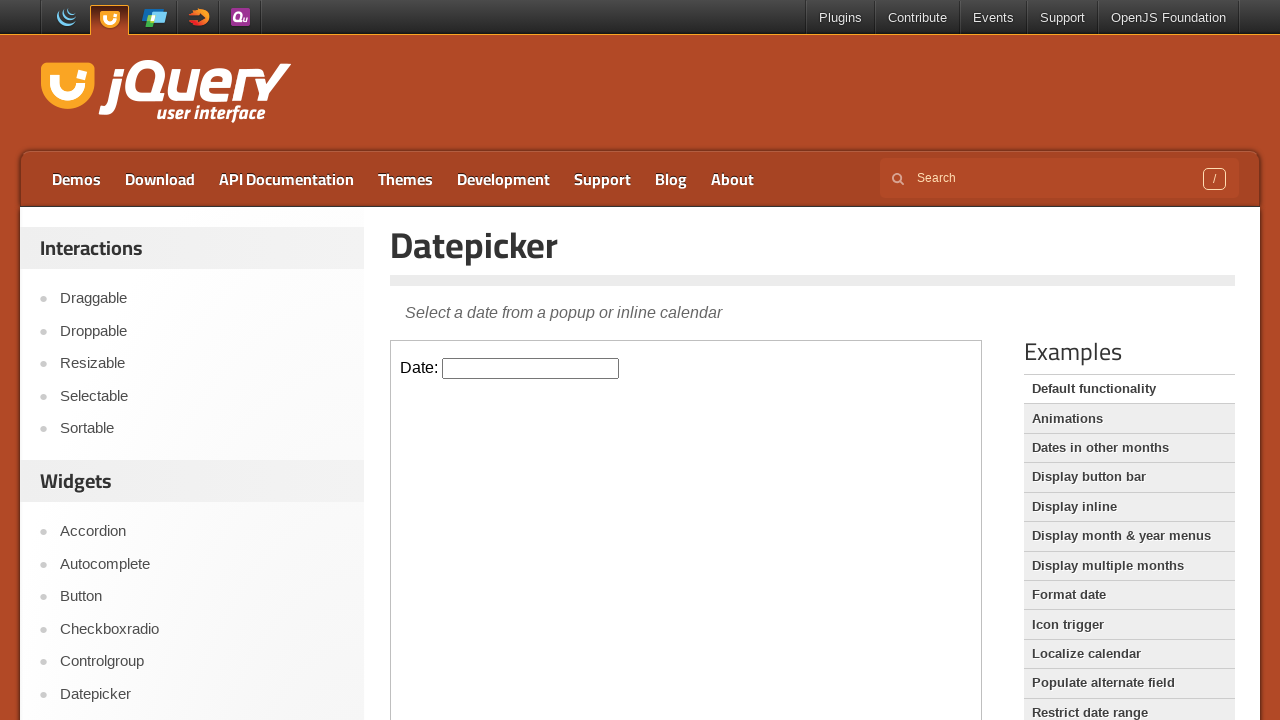

Located iframe containing datepicker demo
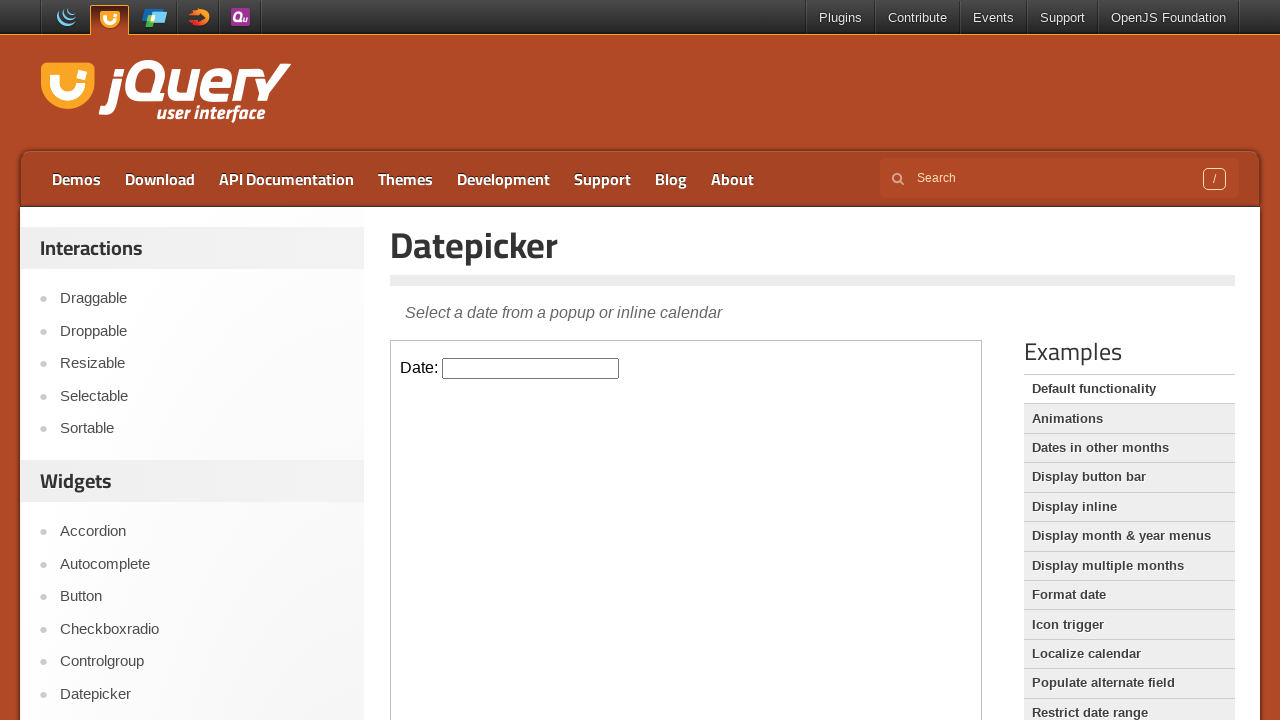

Clicked datepicker input field to open calendar at (531, 368) on xpath=//iframe[@class='demo-frame'] >> internal:control=enter-frame >> xpath=//i
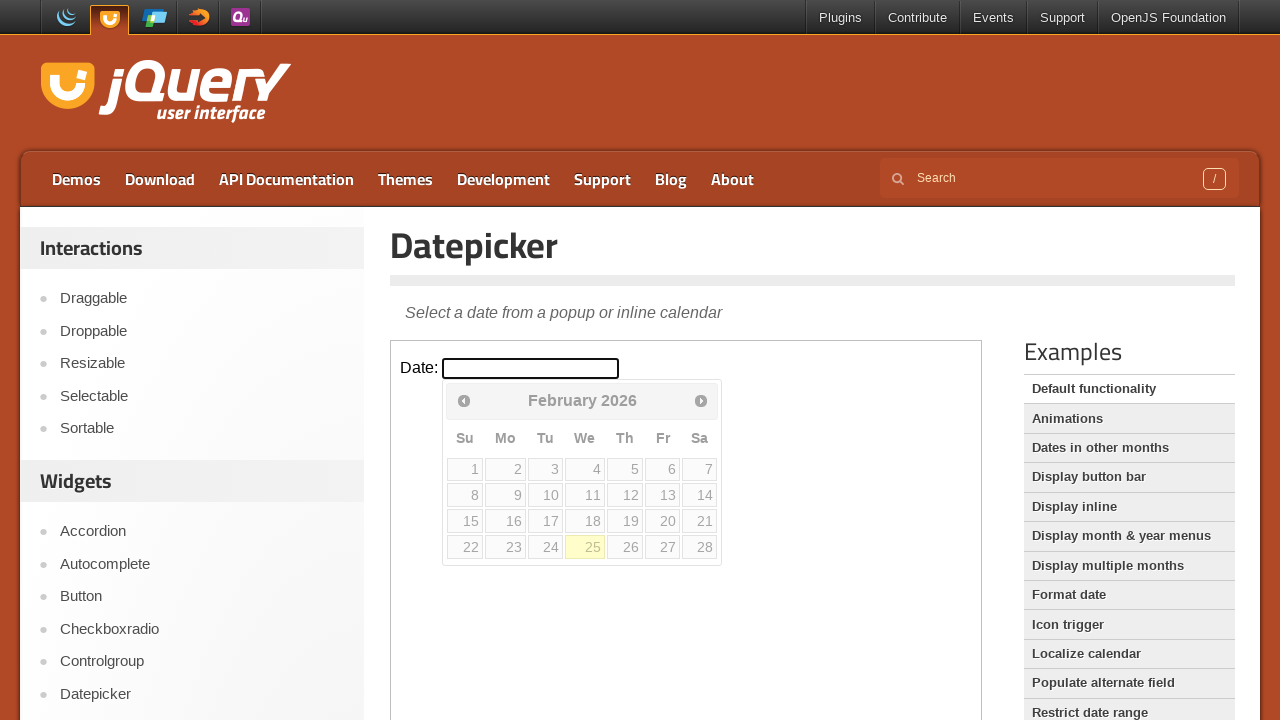

Retrieved current month: February
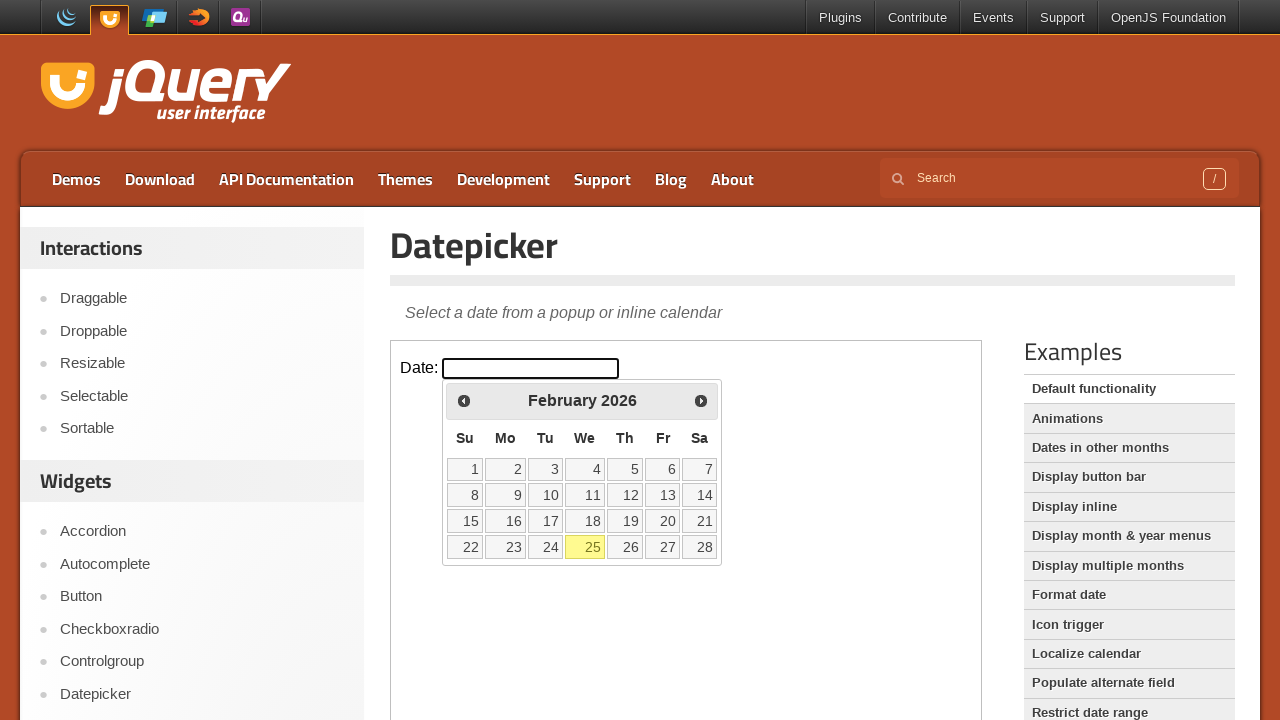

Retrieved current year: 2026
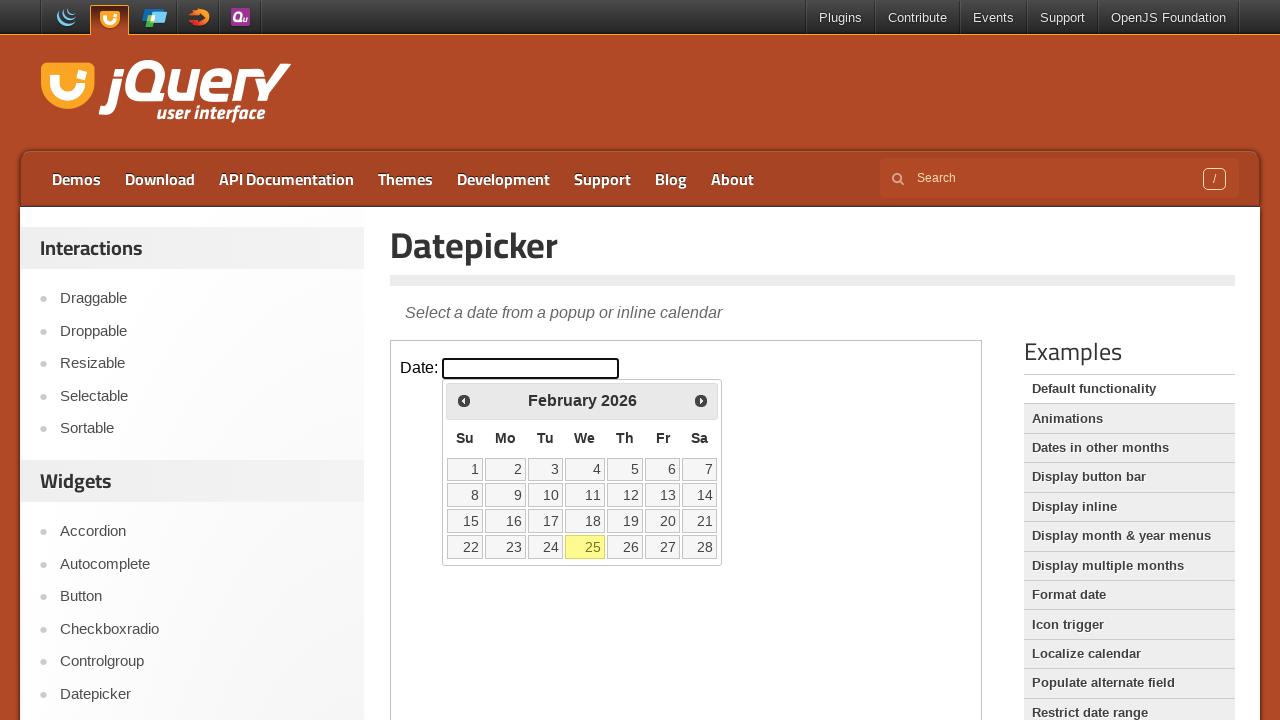

Clicked Previous button to navigate backward in calendar at (464, 400) on xpath=//iframe[@class='demo-frame'] >> internal:control=enter-frame >> xpath=//s
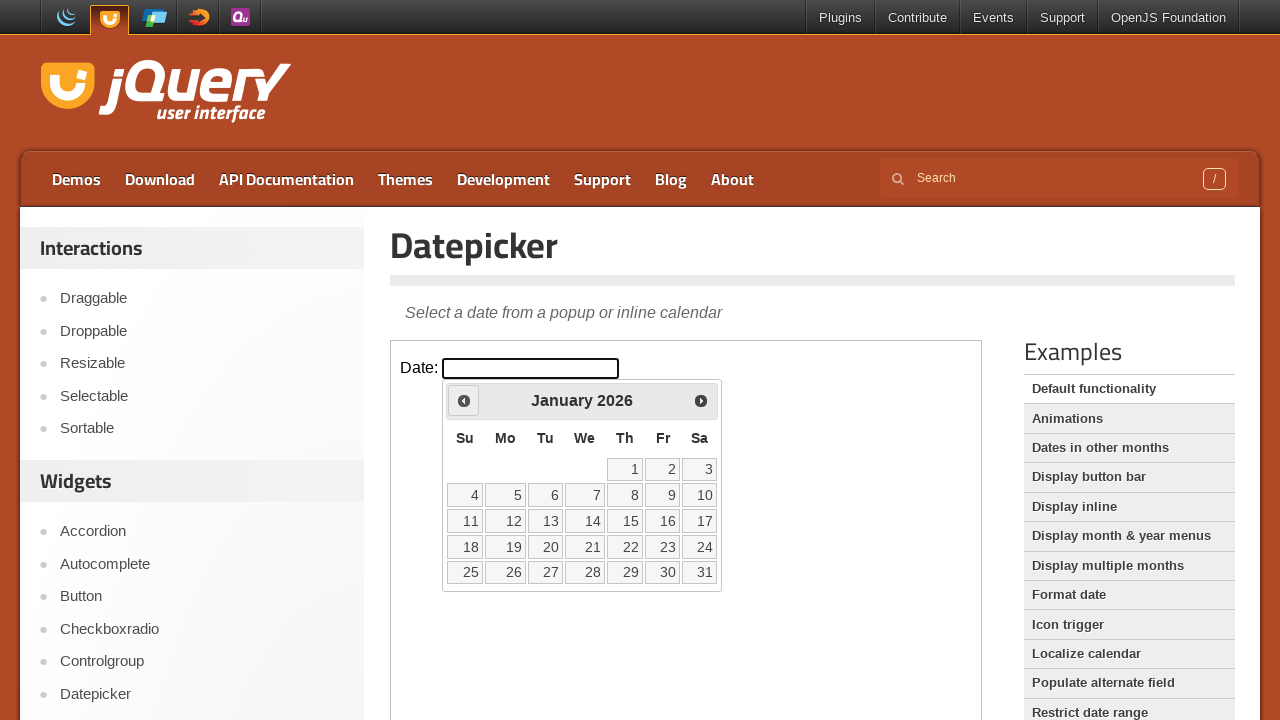

Retrieved current month: January
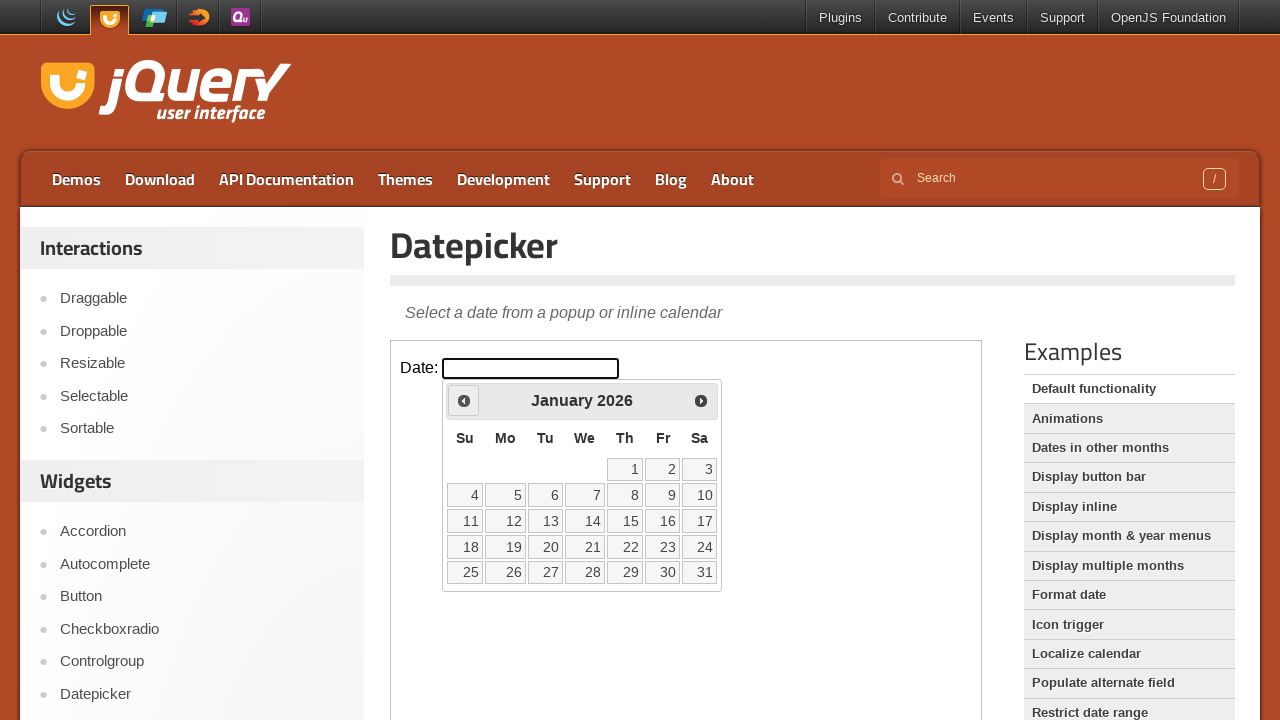

Retrieved current year: 2026
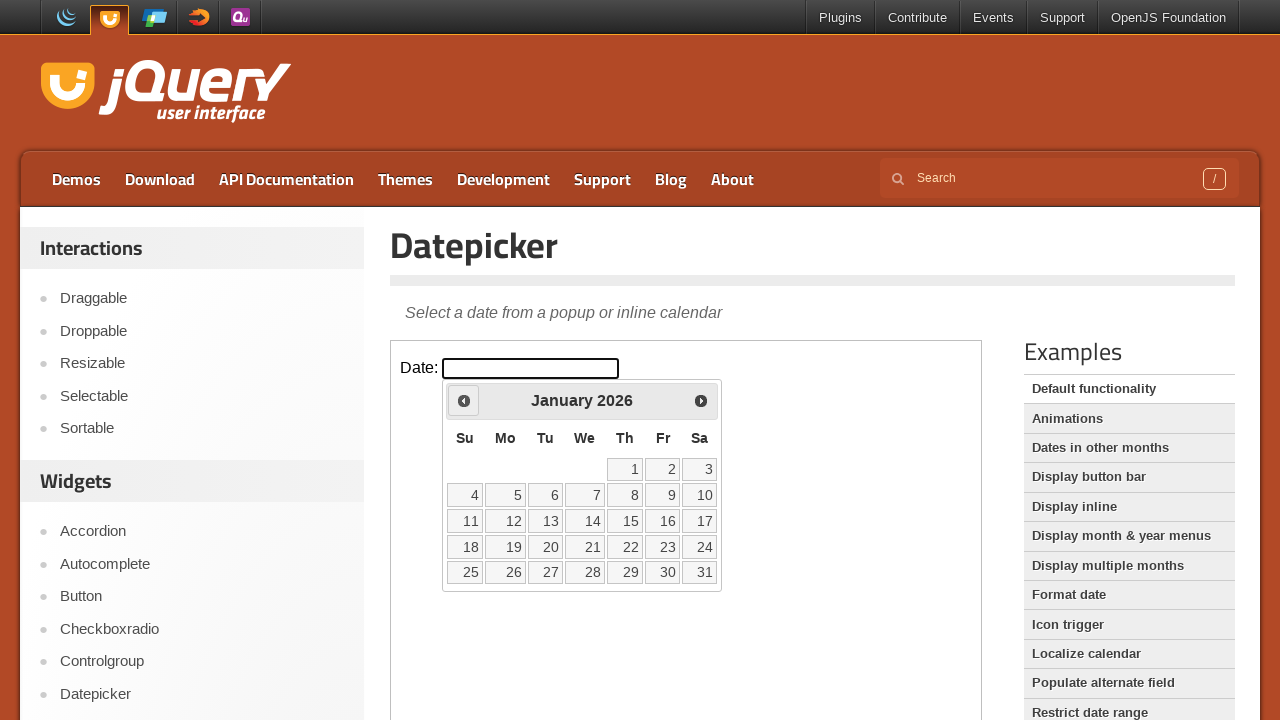

Clicked Previous button to navigate backward in calendar at (464, 400) on xpath=//iframe[@class='demo-frame'] >> internal:control=enter-frame >> xpath=//s
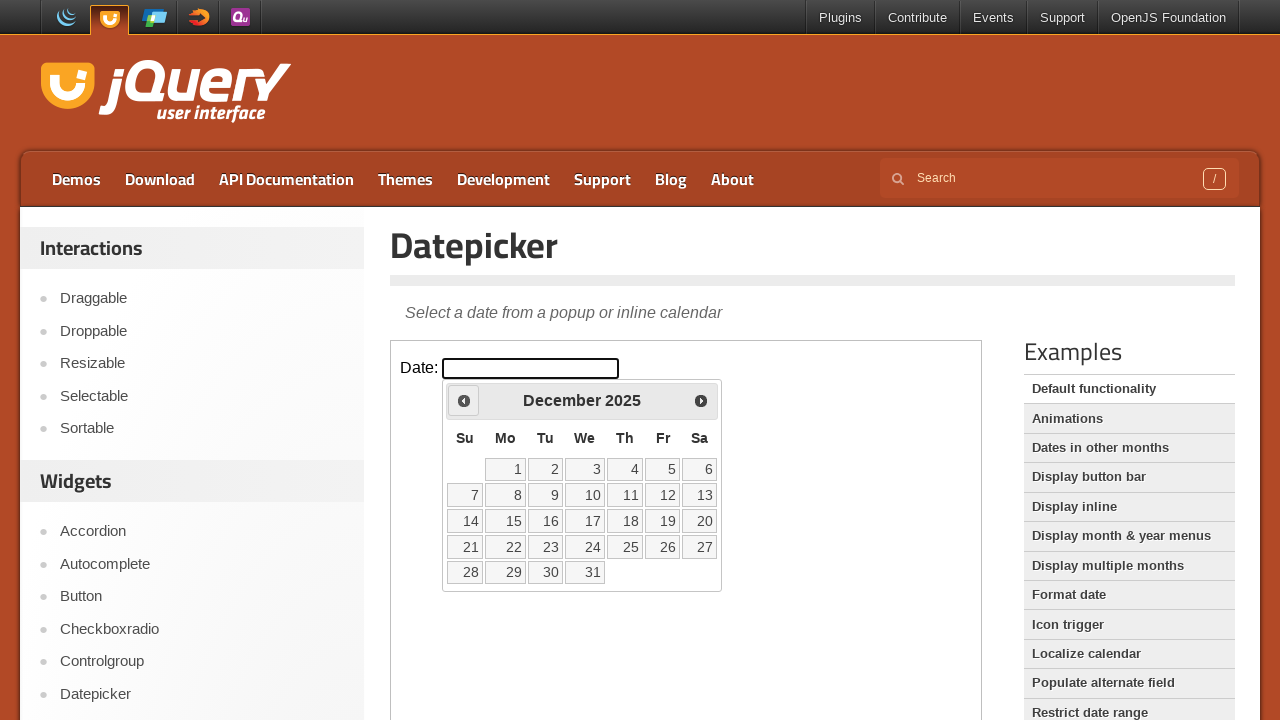

Retrieved current month: December
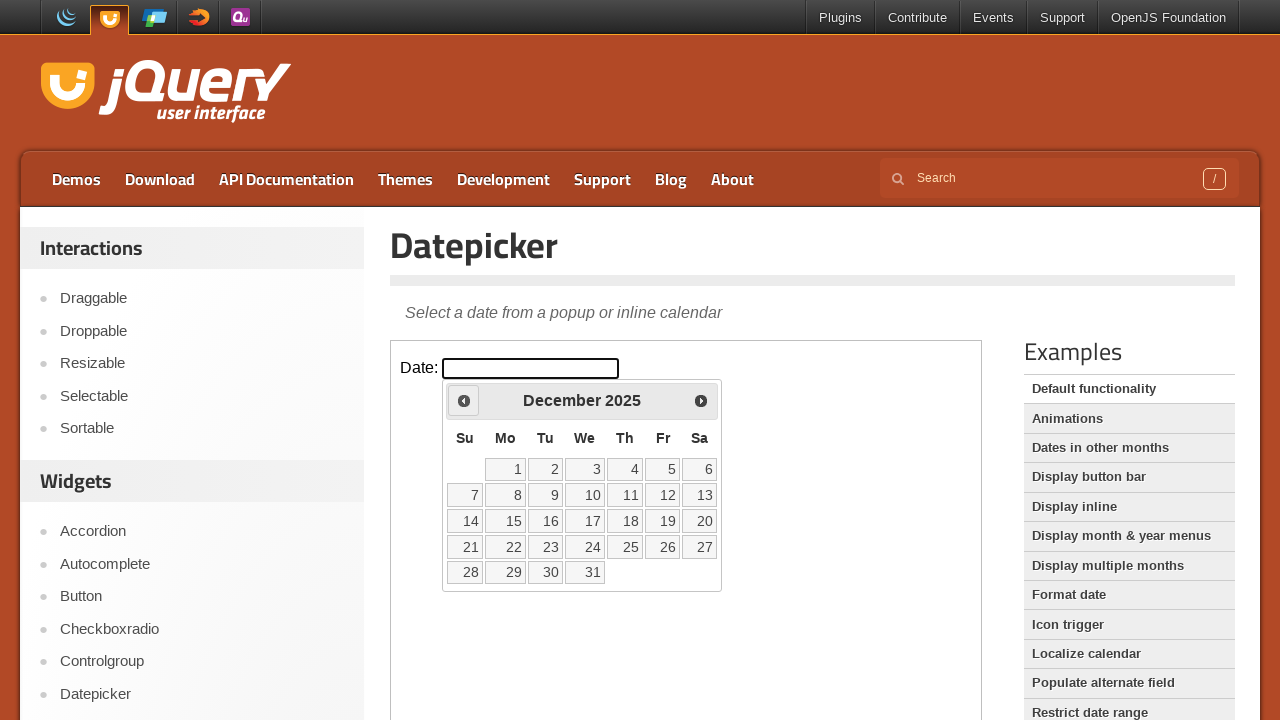

Retrieved current year: 2025
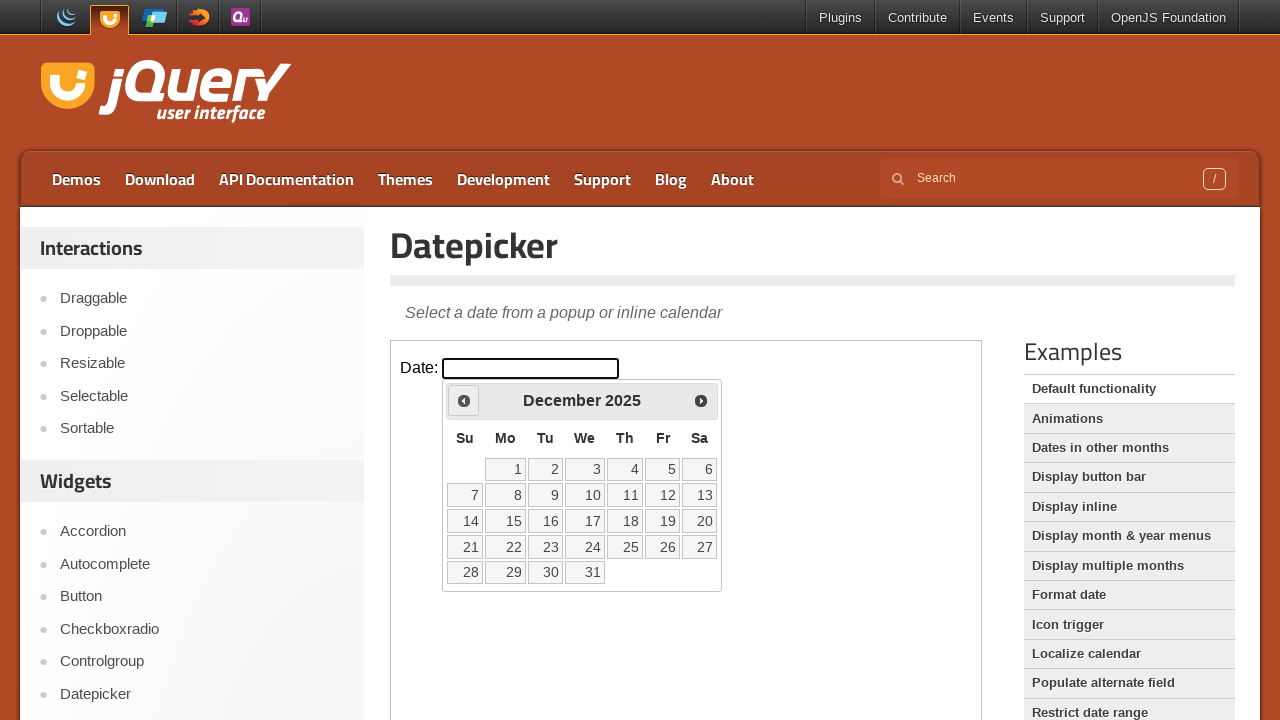

Clicked Previous button to navigate backward in calendar at (464, 400) on xpath=//iframe[@class='demo-frame'] >> internal:control=enter-frame >> xpath=//s
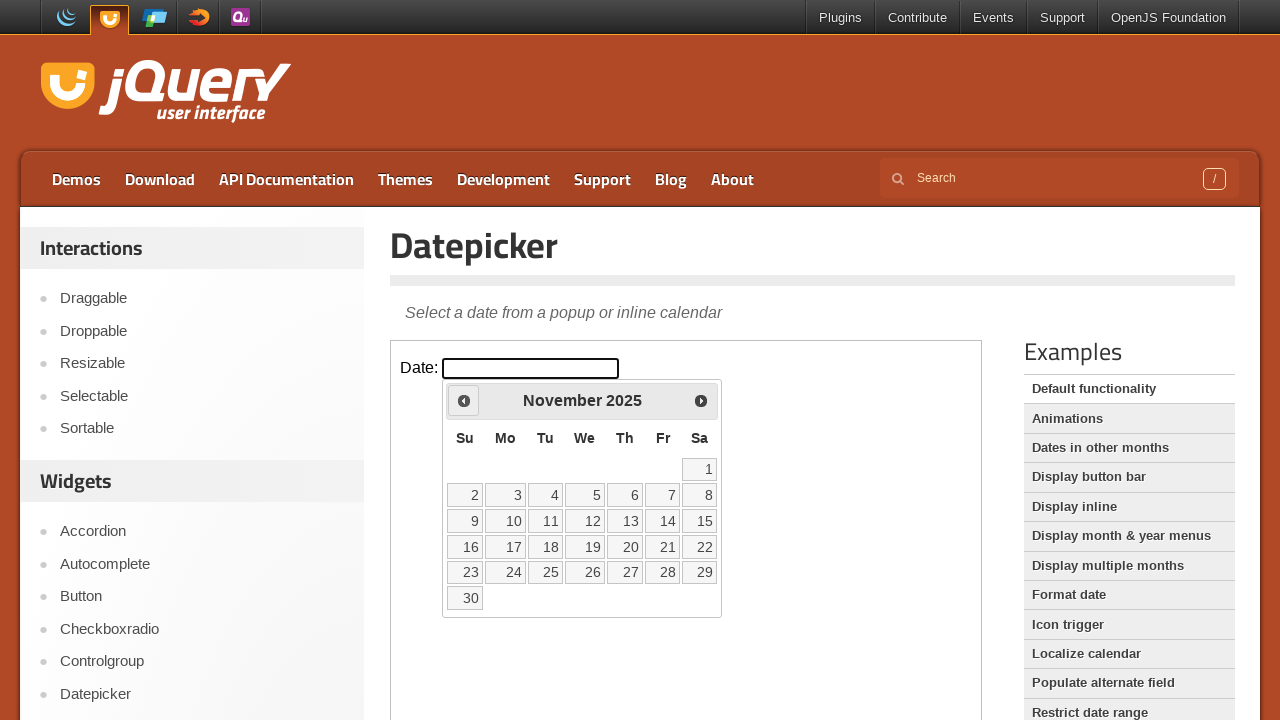

Retrieved current month: November
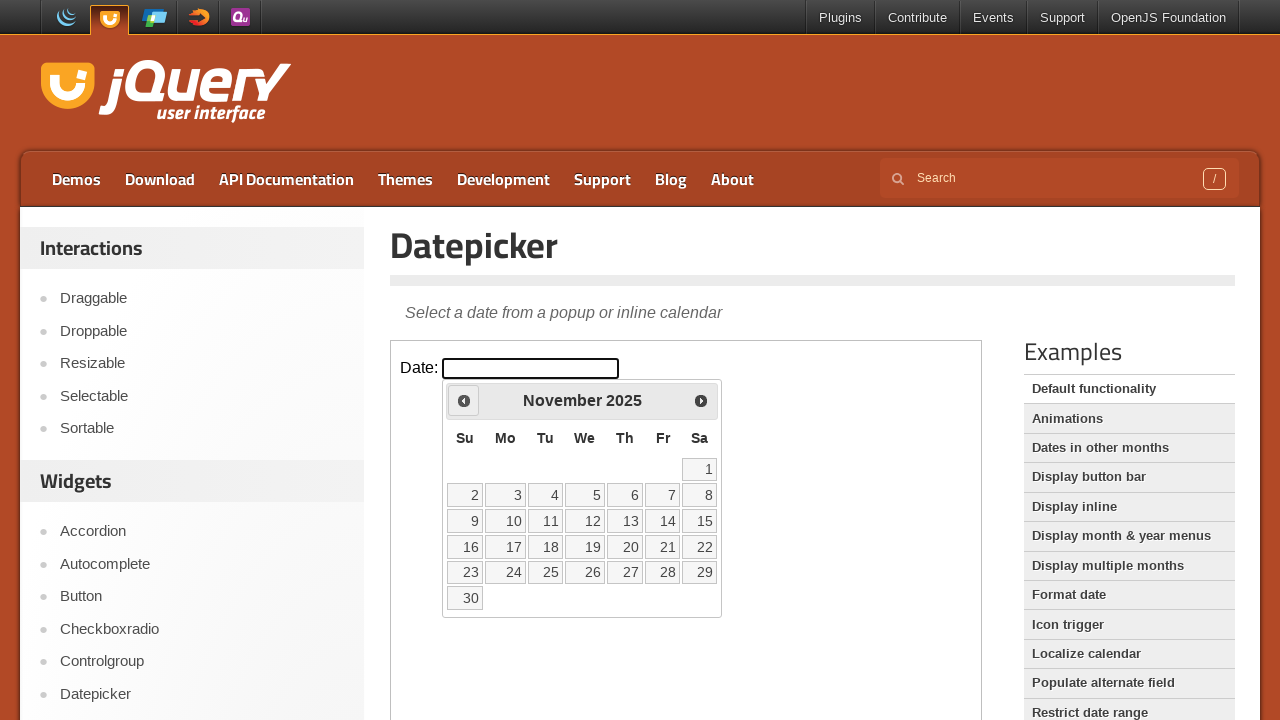

Retrieved current year: 2025
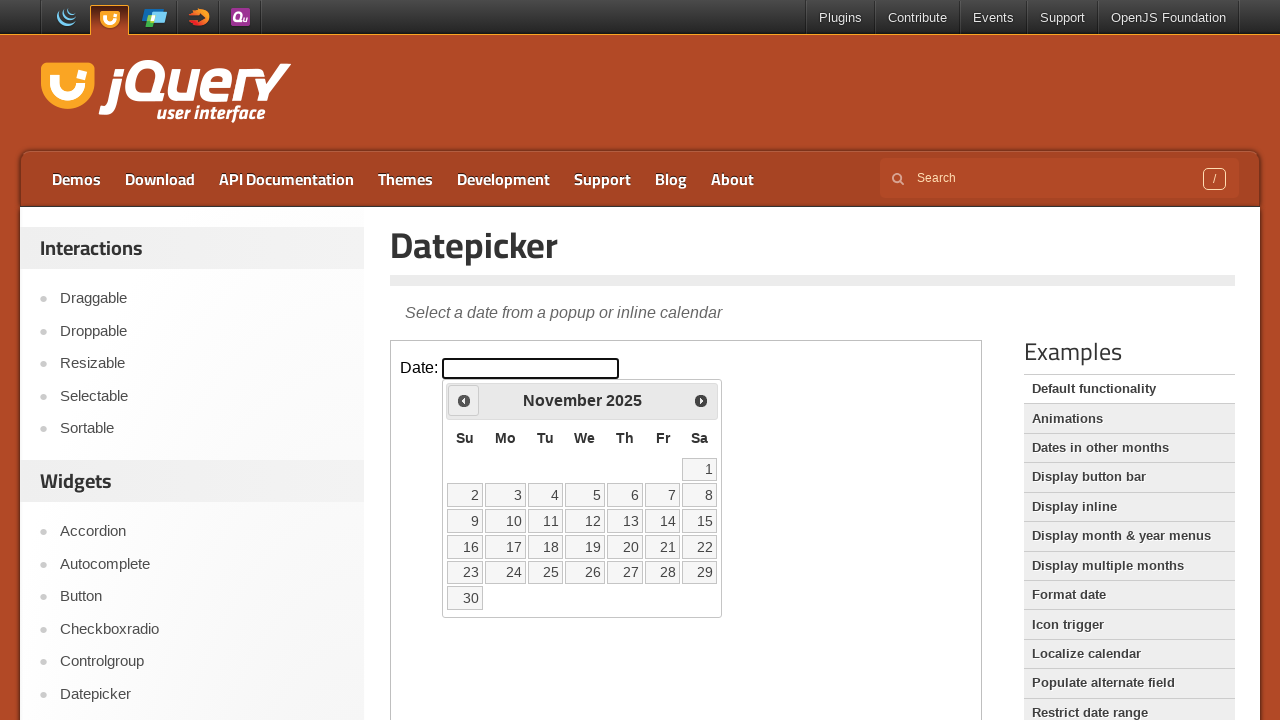

Clicked Previous button to navigate backward in calendar at (464, 400) on xpath=//iframe[@class='demo-frame'] >> internal:control=enter-frame >> xpath=//s
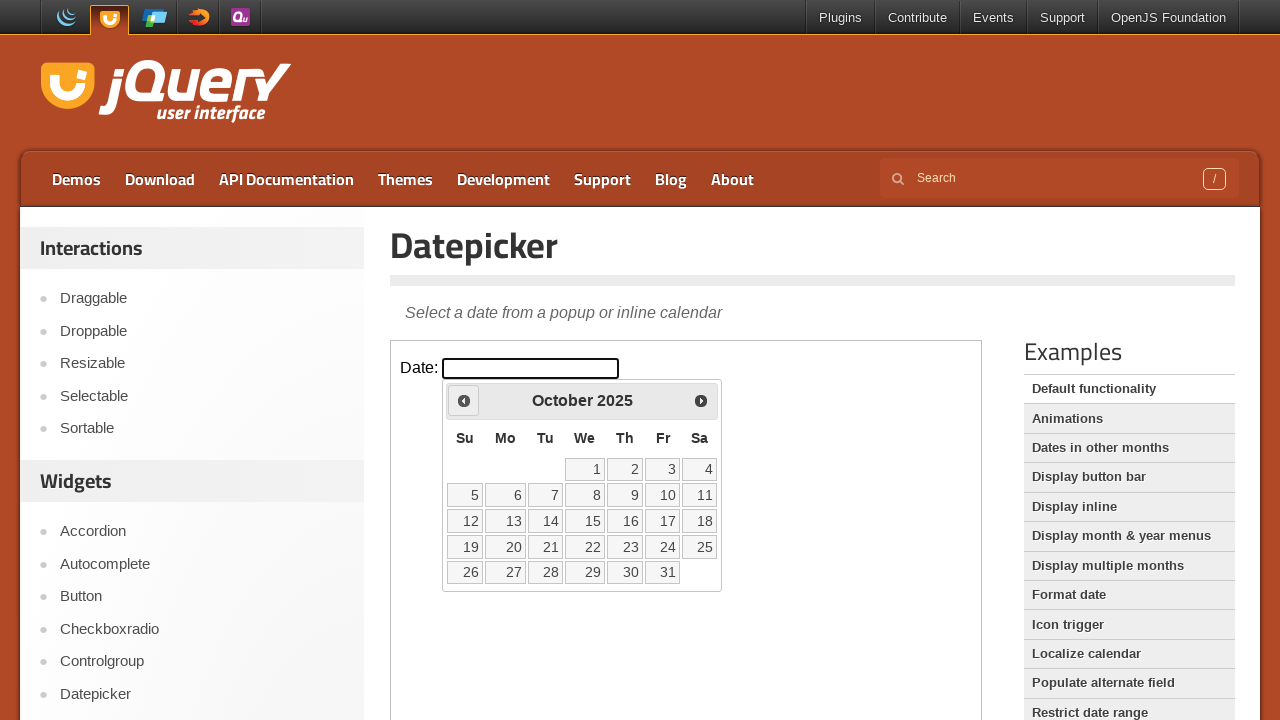

Retrieved current month: October
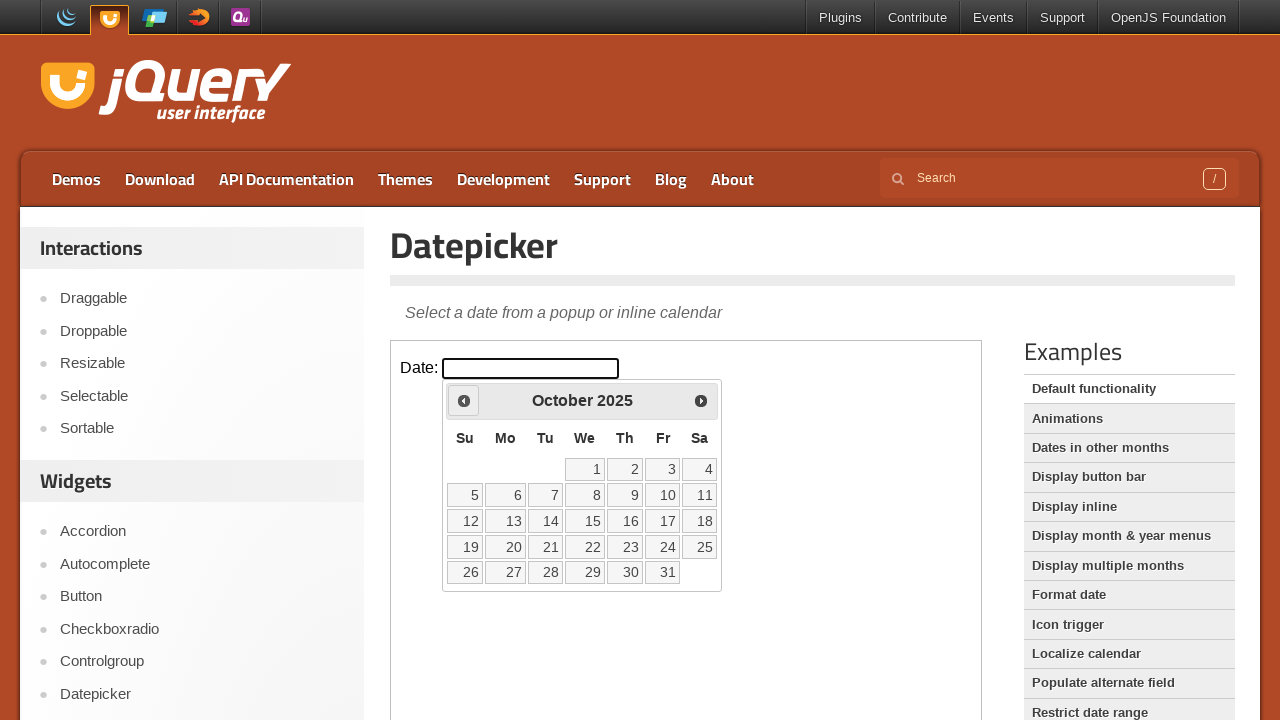

Retrieved current year: 2025
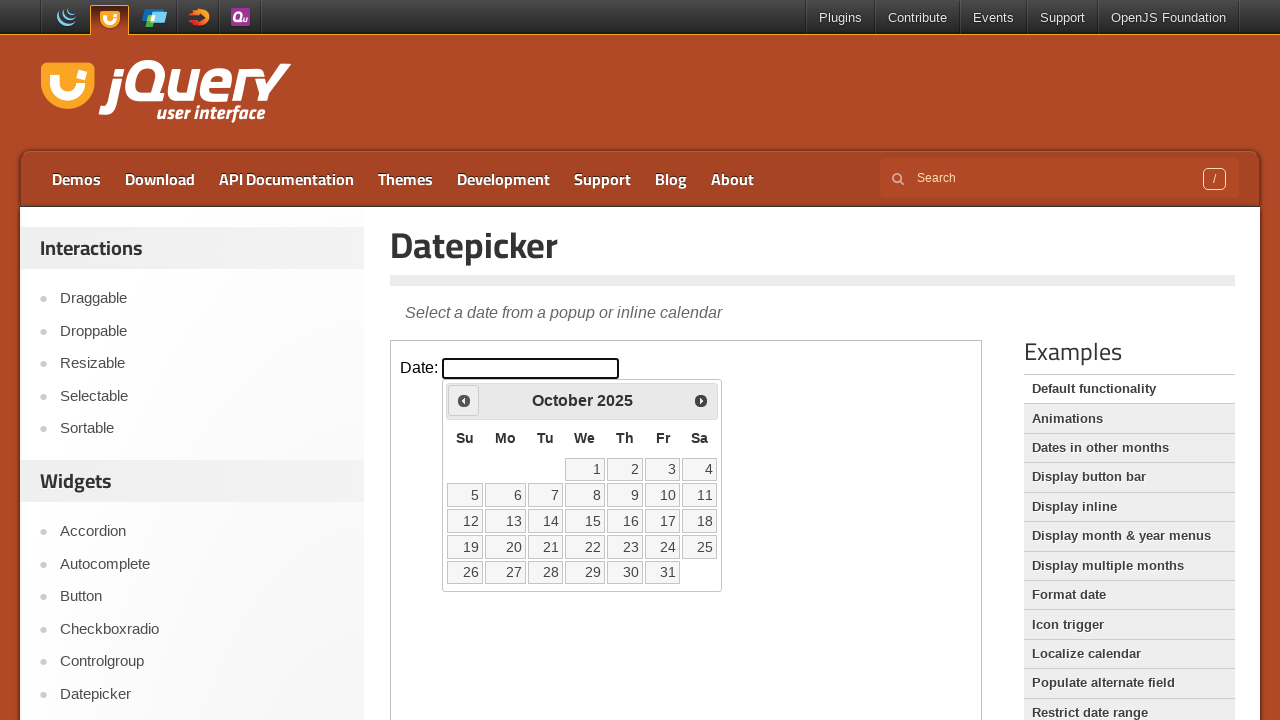

Clicked Previous button to navigate backward in calendar at (464, 400) on xpath=//iframe[@class='demo-frame'] >> internal:control=enter-frame >> xpath=//s
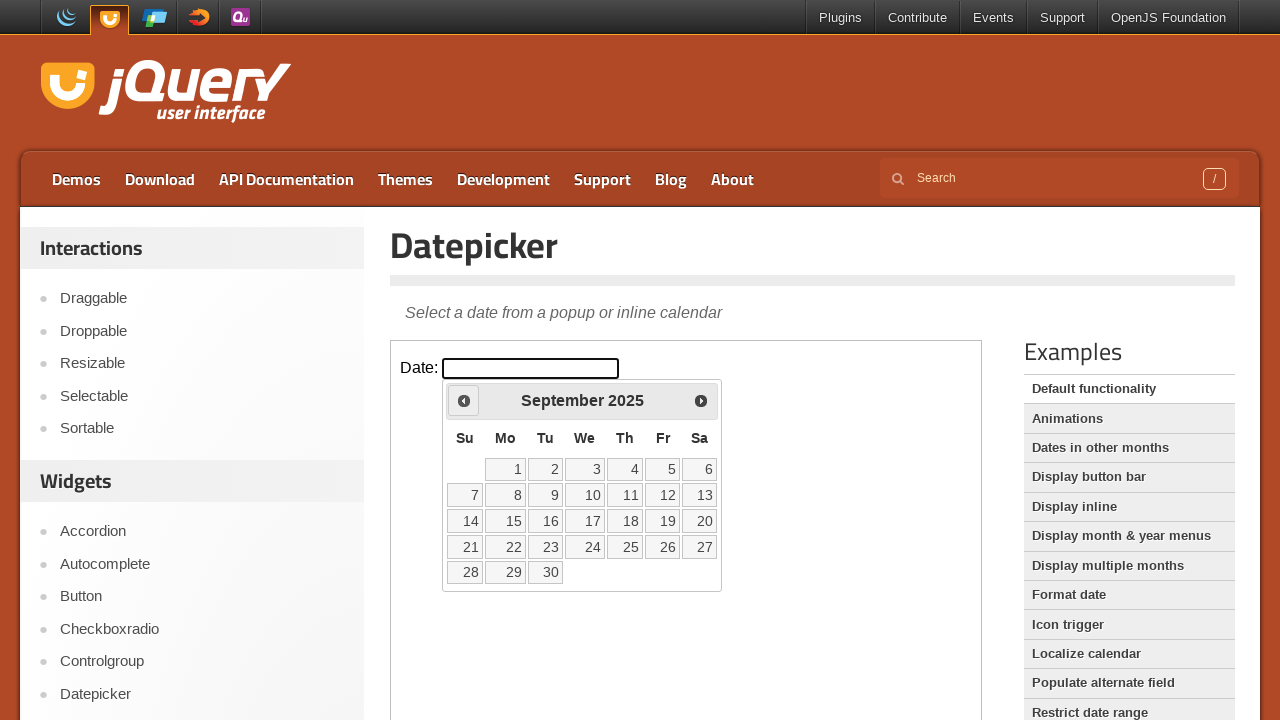

Retrieved current month: September
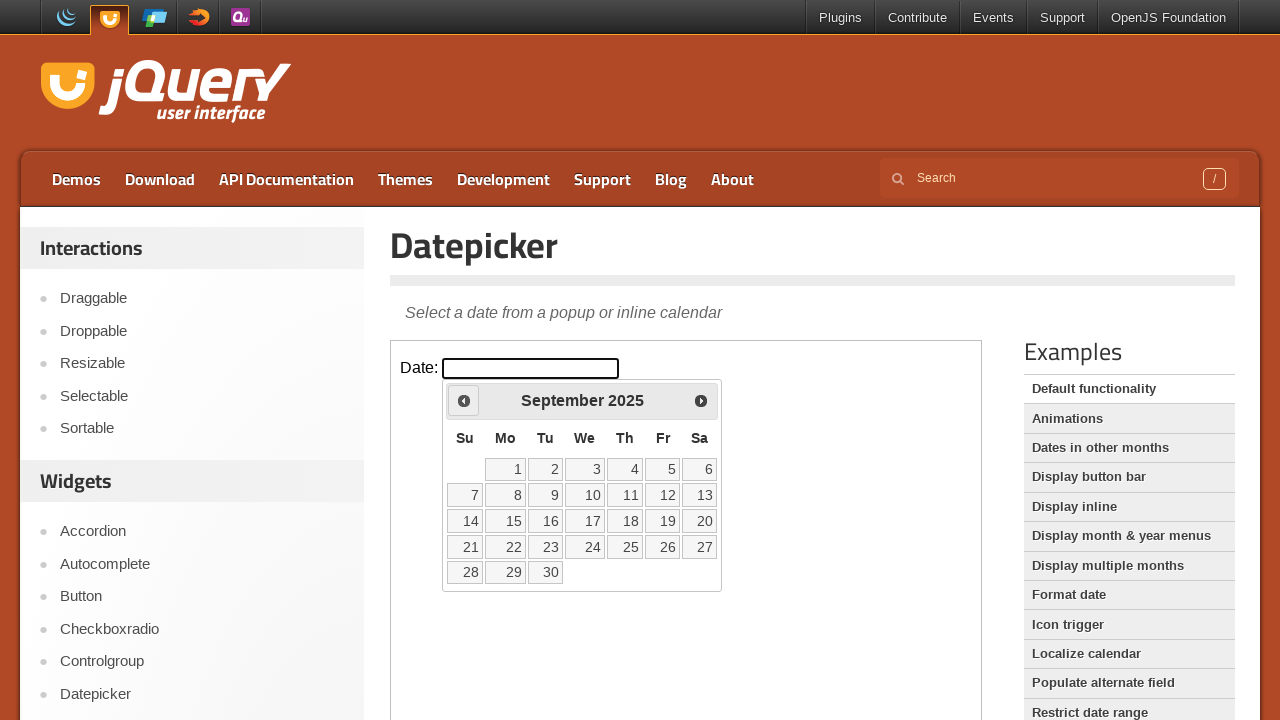

Retrieved current year: 2025
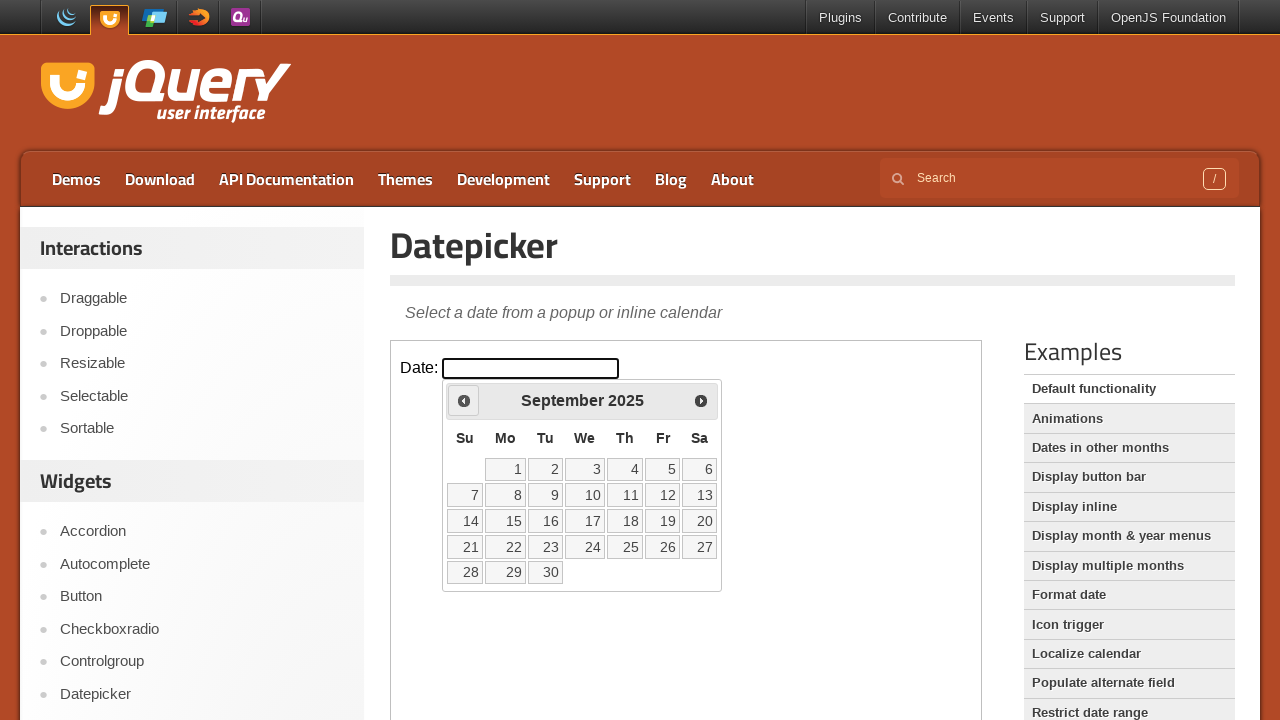

Clicked Previous button to navigate backward in calendar at (464, 400) on xpath=//iframe[@class='demo-frame'] >> internal:control=enter-frame >> xpath=//s
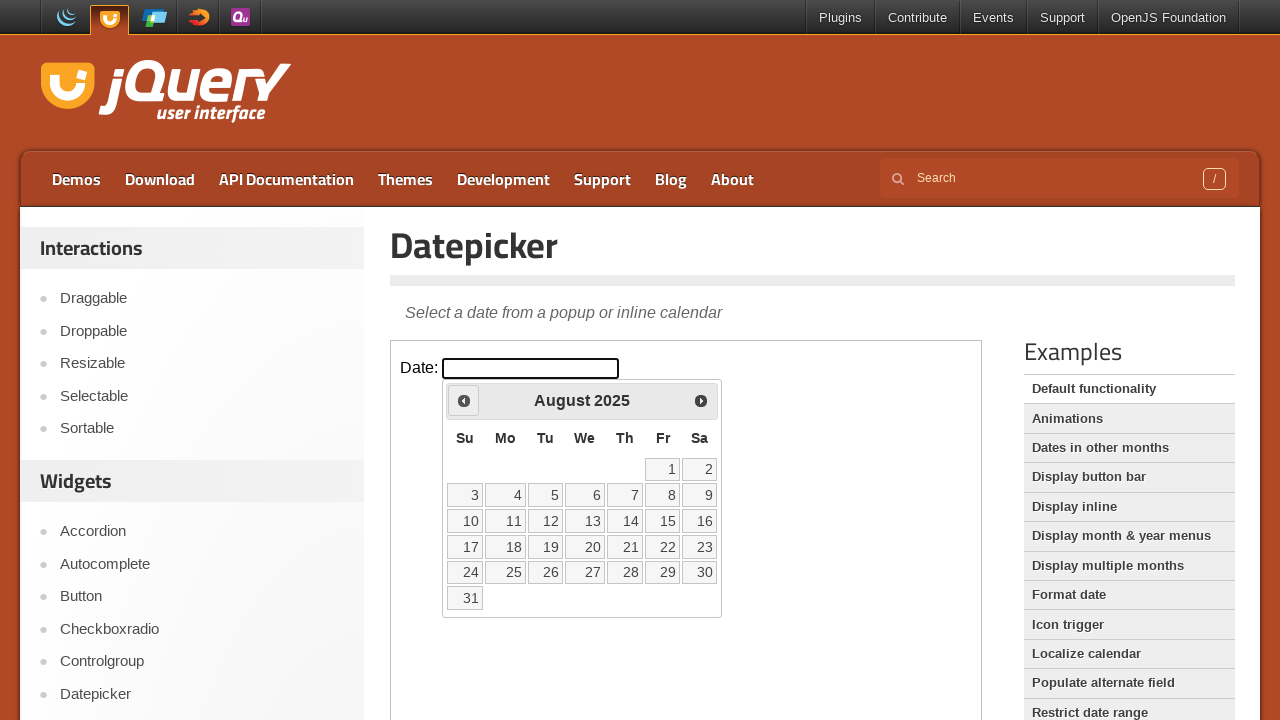

Retrieved current month: August
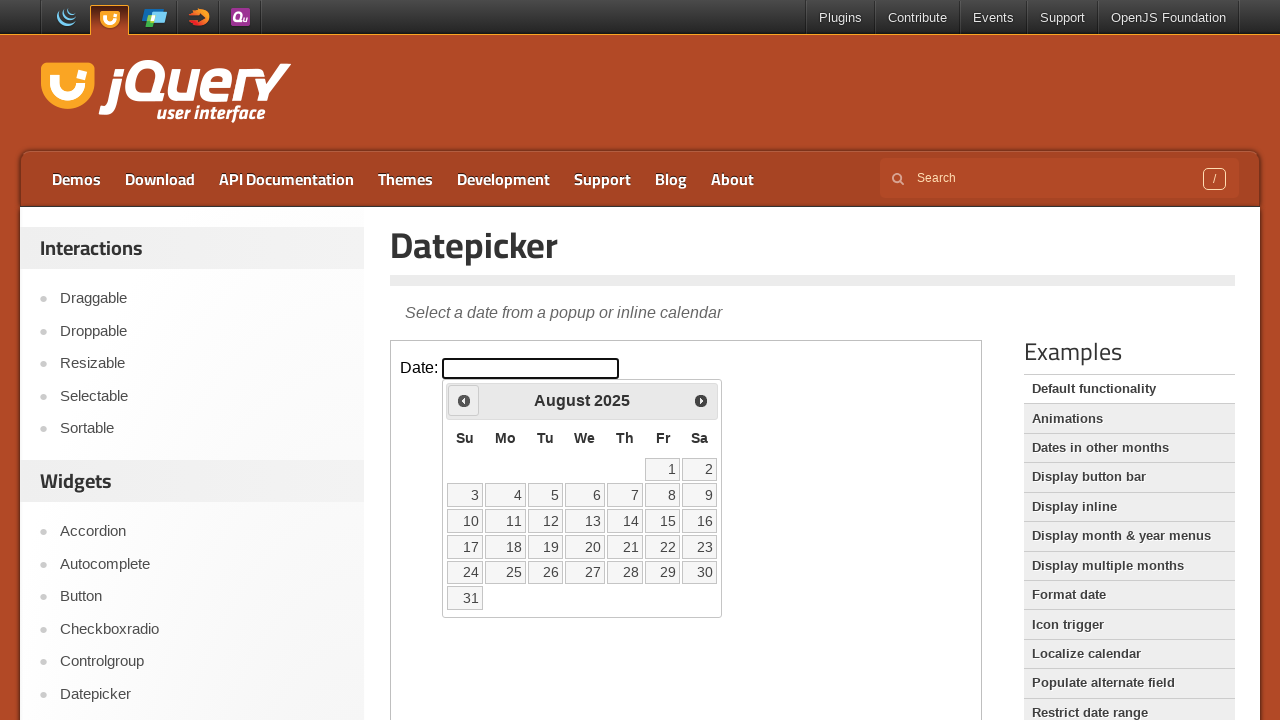

Retrieved current year: 2025
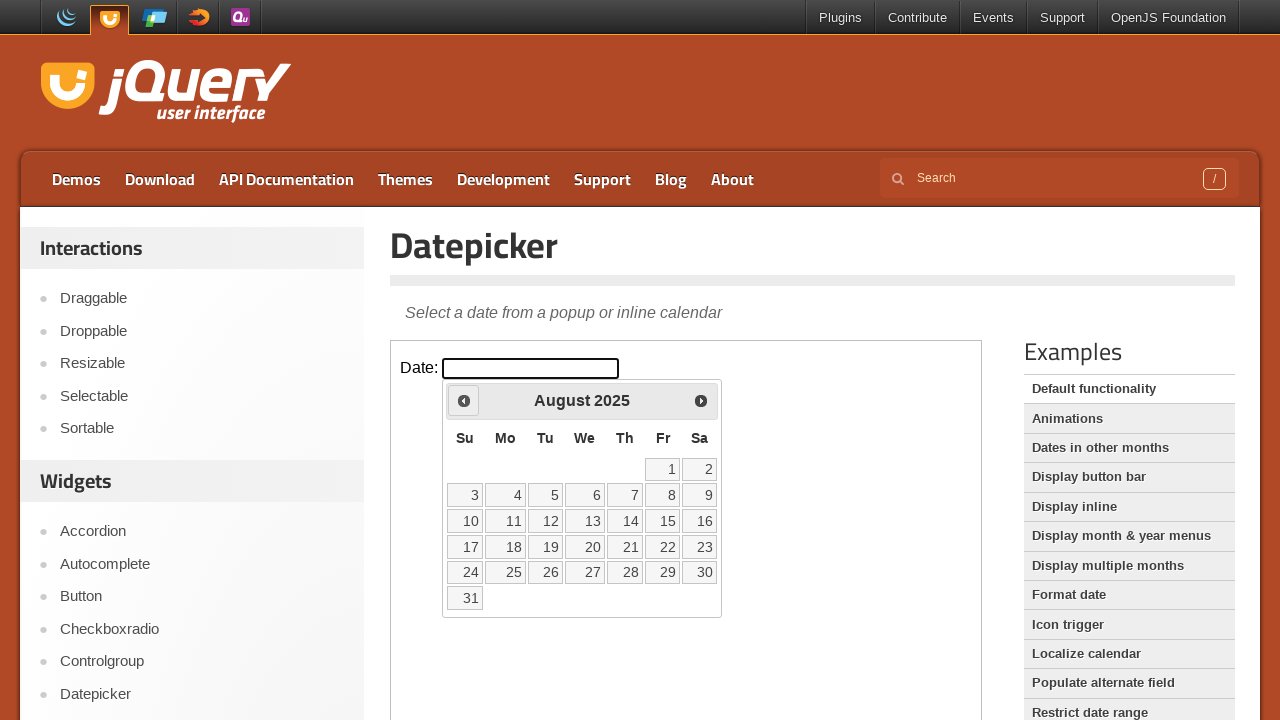

Clicked Previous button to navigate backward in calendar at (464, 400) on xpath=//iframe[@class='demo-frame'] >> internal:control=enter-frame >> xpath=//s
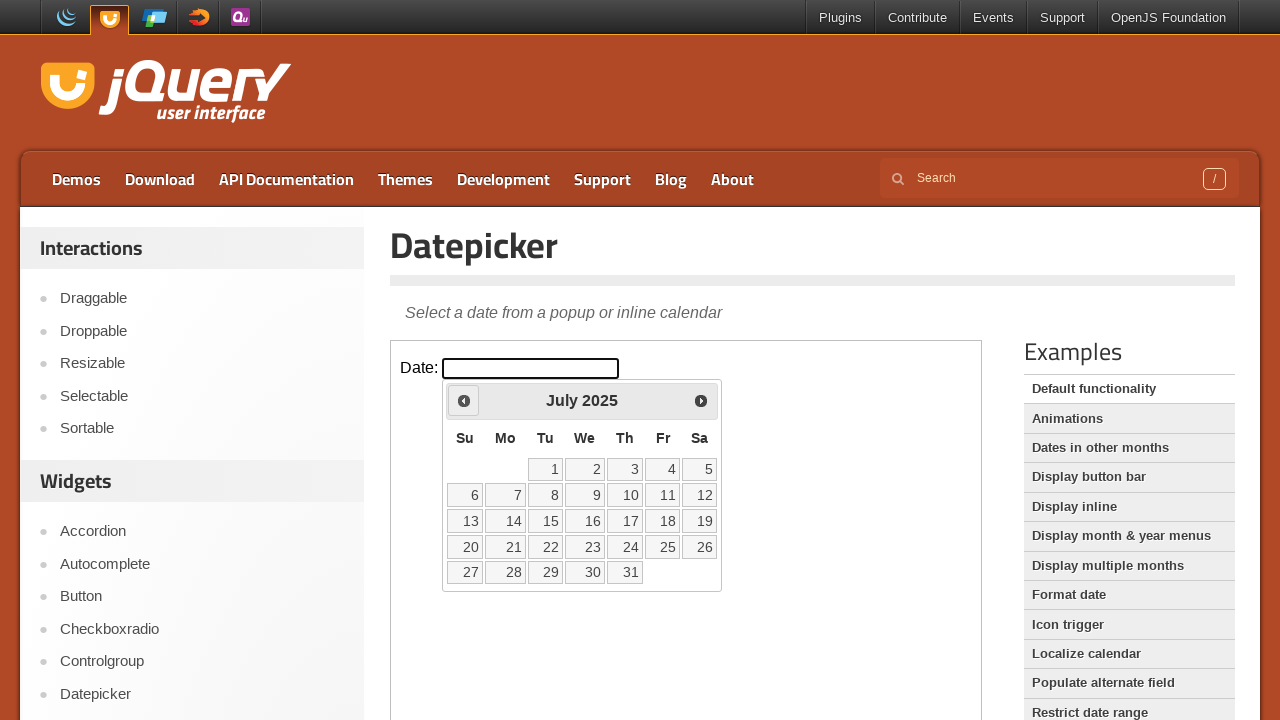

Retrieved current month: July
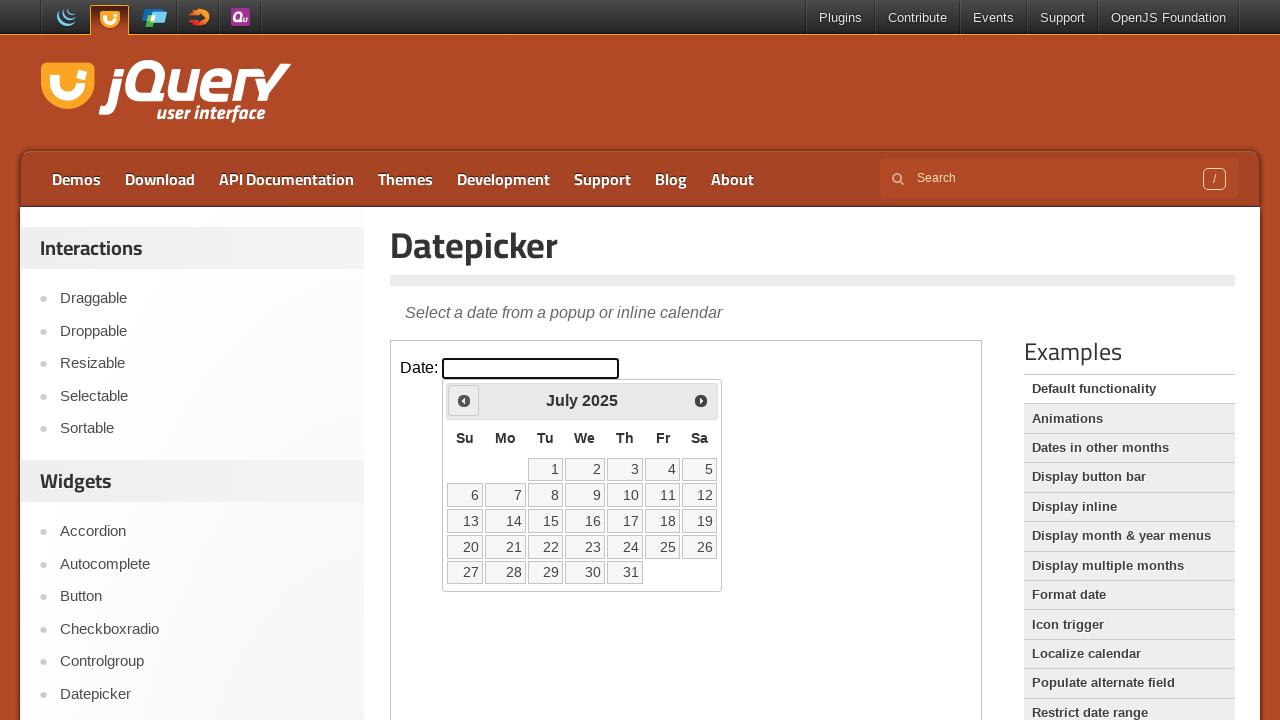

Retrieved current year: 2025
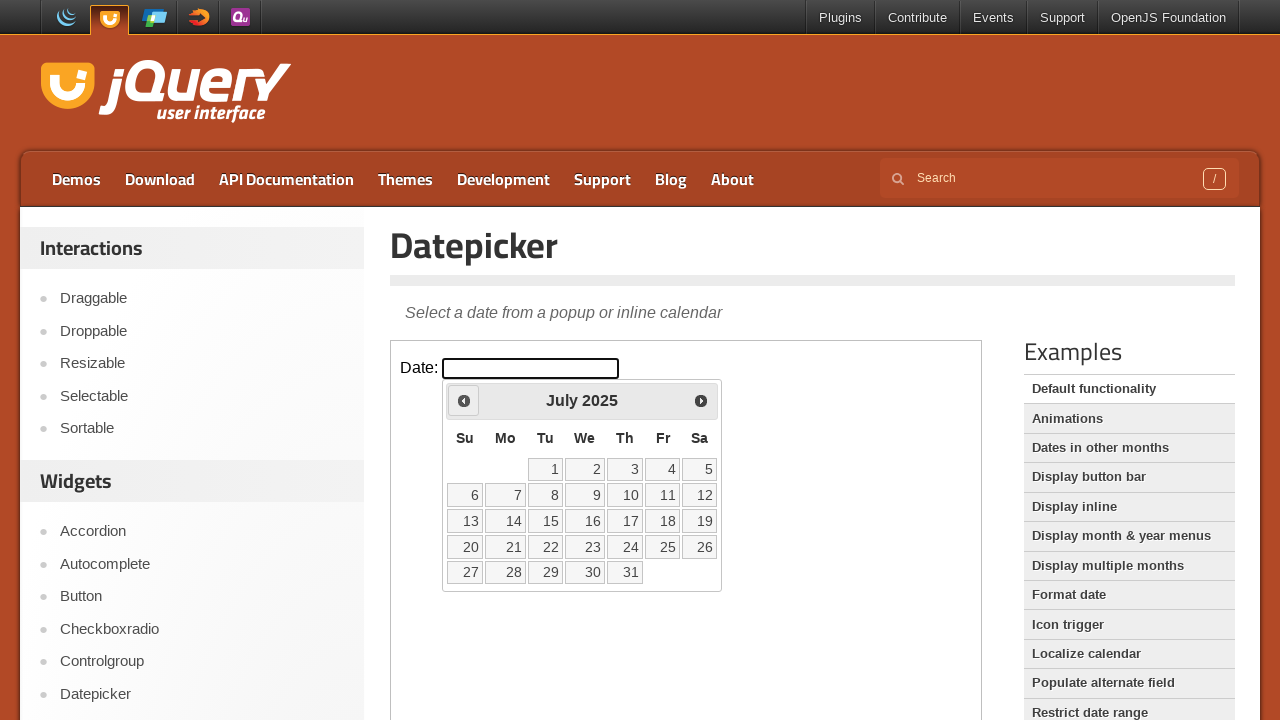

Clicked Previous button to navigate backward in calendar at (464, 400) on xpath=//iframe[@class='demo-frame'] >> internal:control=enter-frame >> xpath=//s
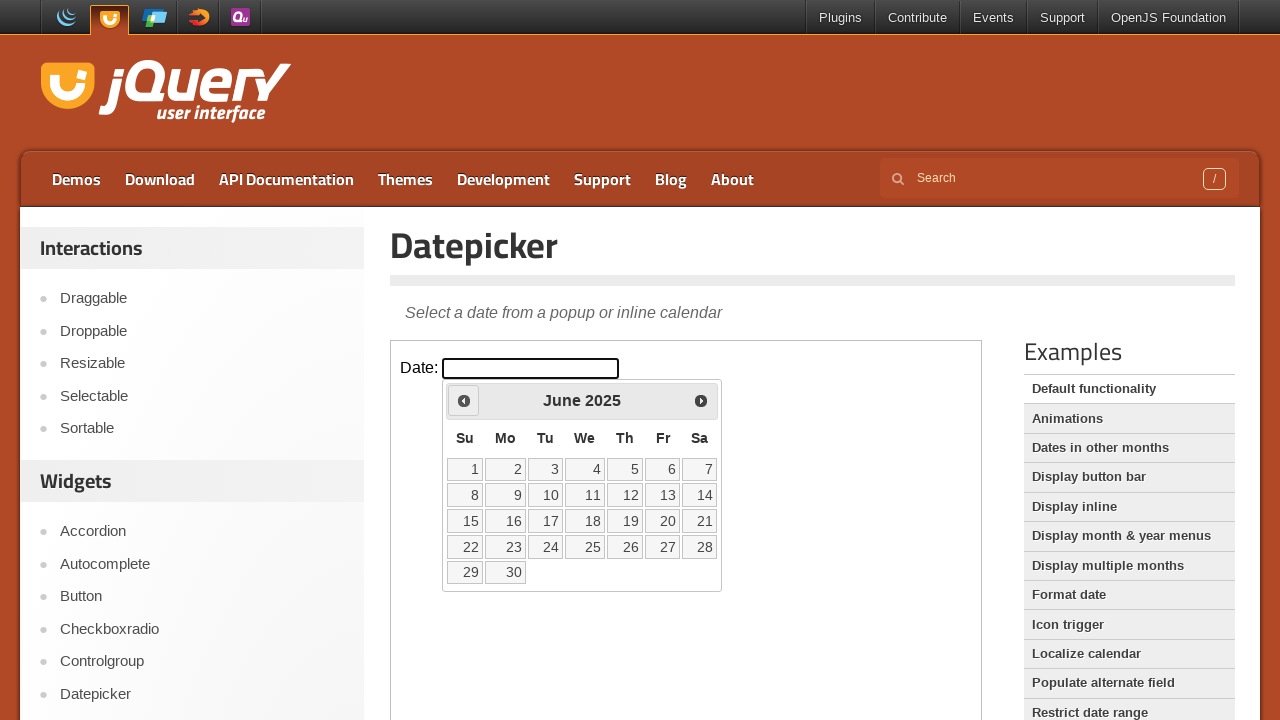

Retrieved current month: June
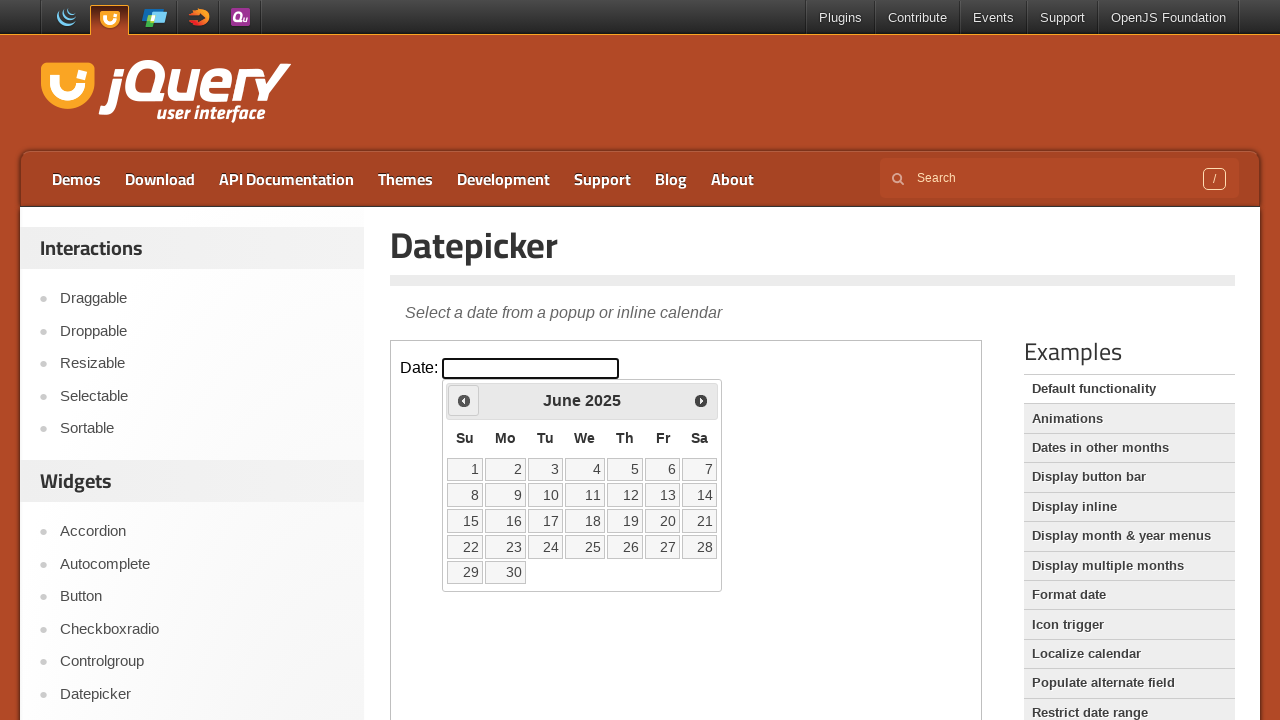

Retrieved current year: 2025
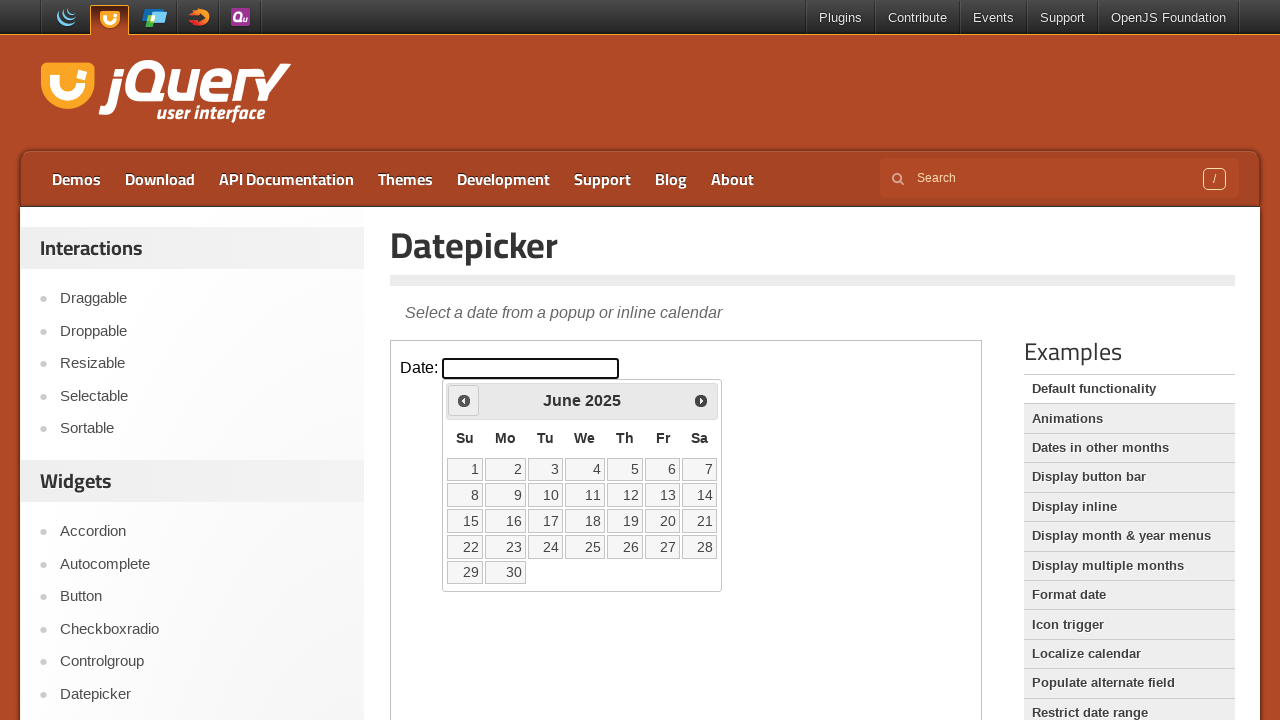

Clicked Previous button to navigate backward in calendar at (464, 400) on xpath=//iframe[@class='demo-frame'] >> internal:control=enter-frame >> xpath=//s
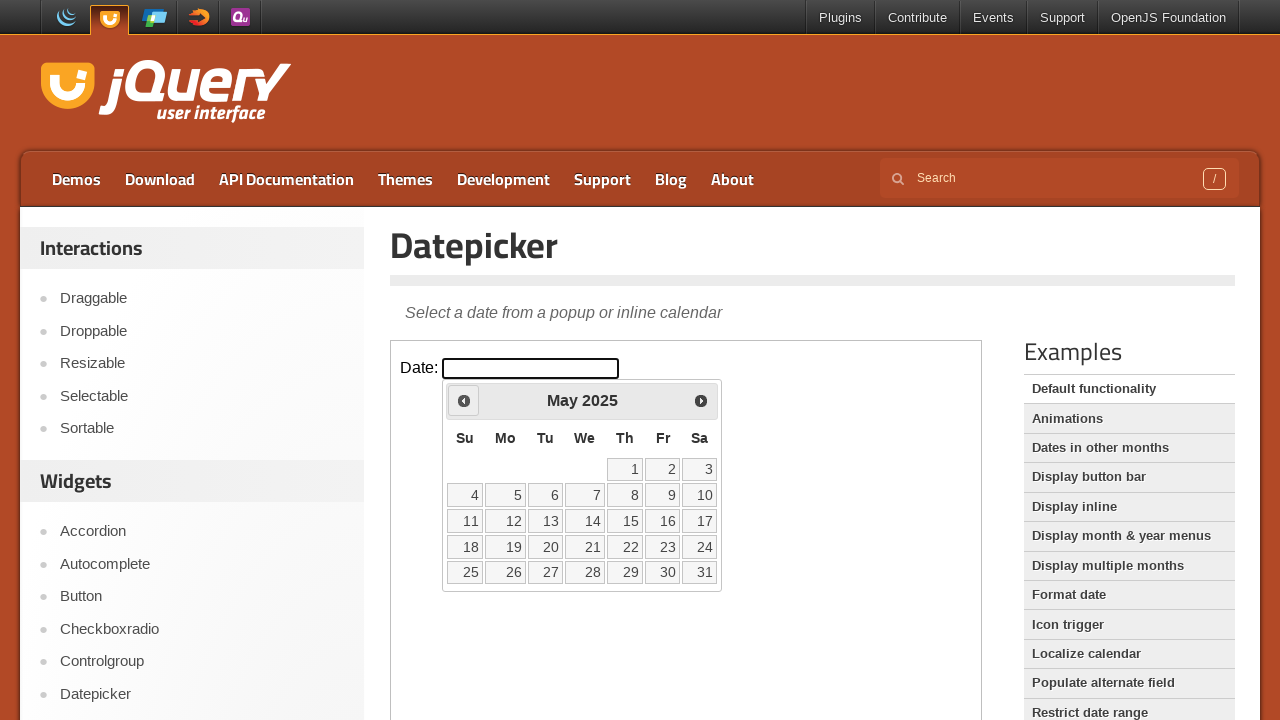

Retrieved current month: May
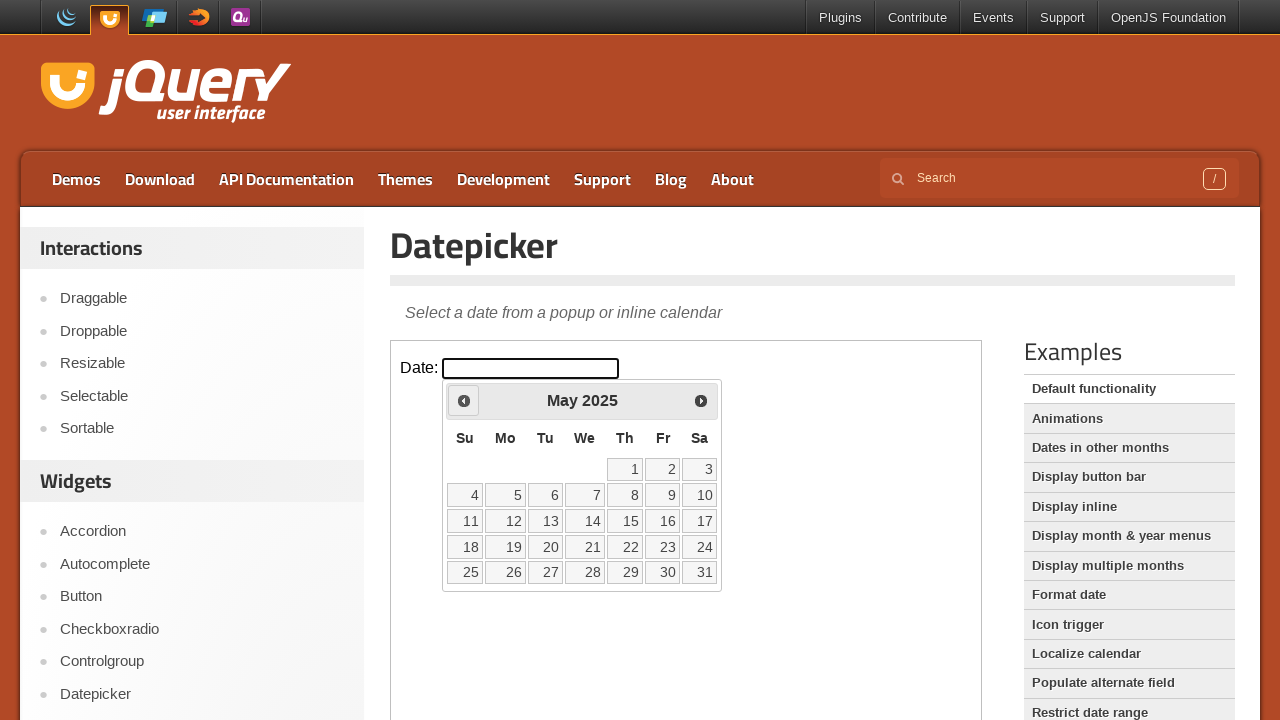

Retrieved current year: 2025
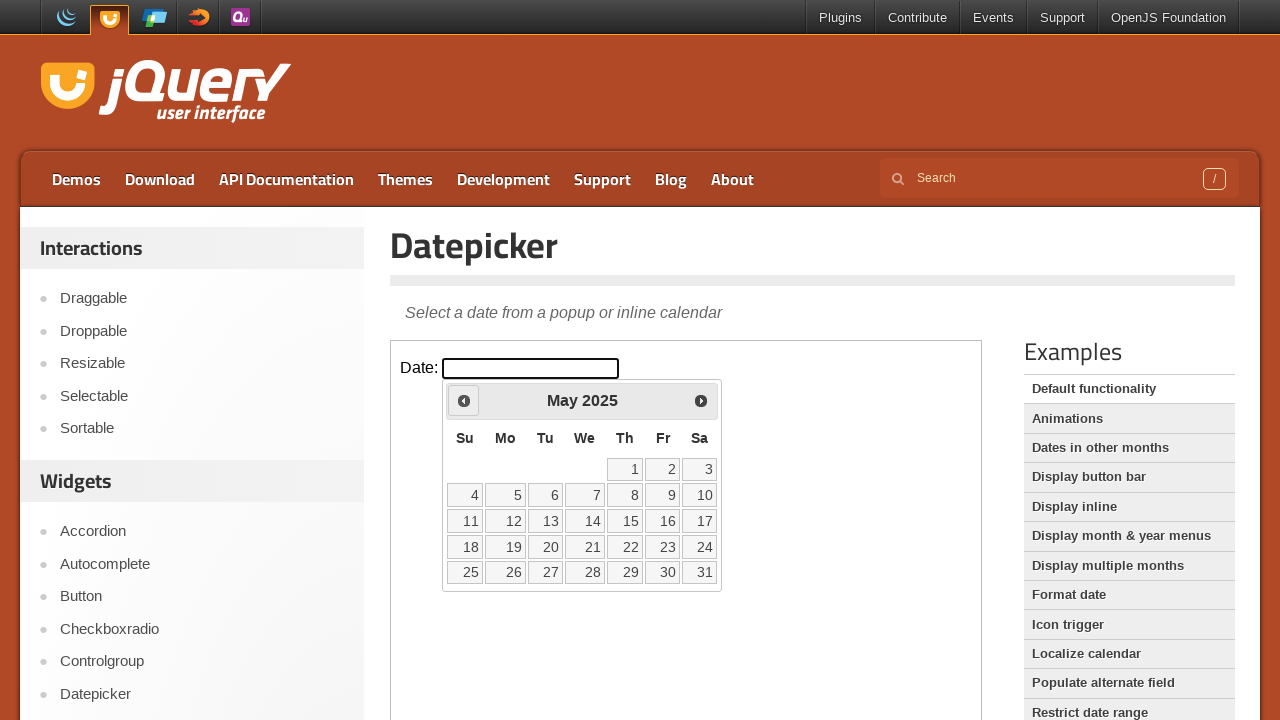

Clicked Previous button to navigate backward in calendar at (464, 400) on xpath=//iframe[@class='demo-frame'] >> internal:control=enter-frame >> xpath=//s
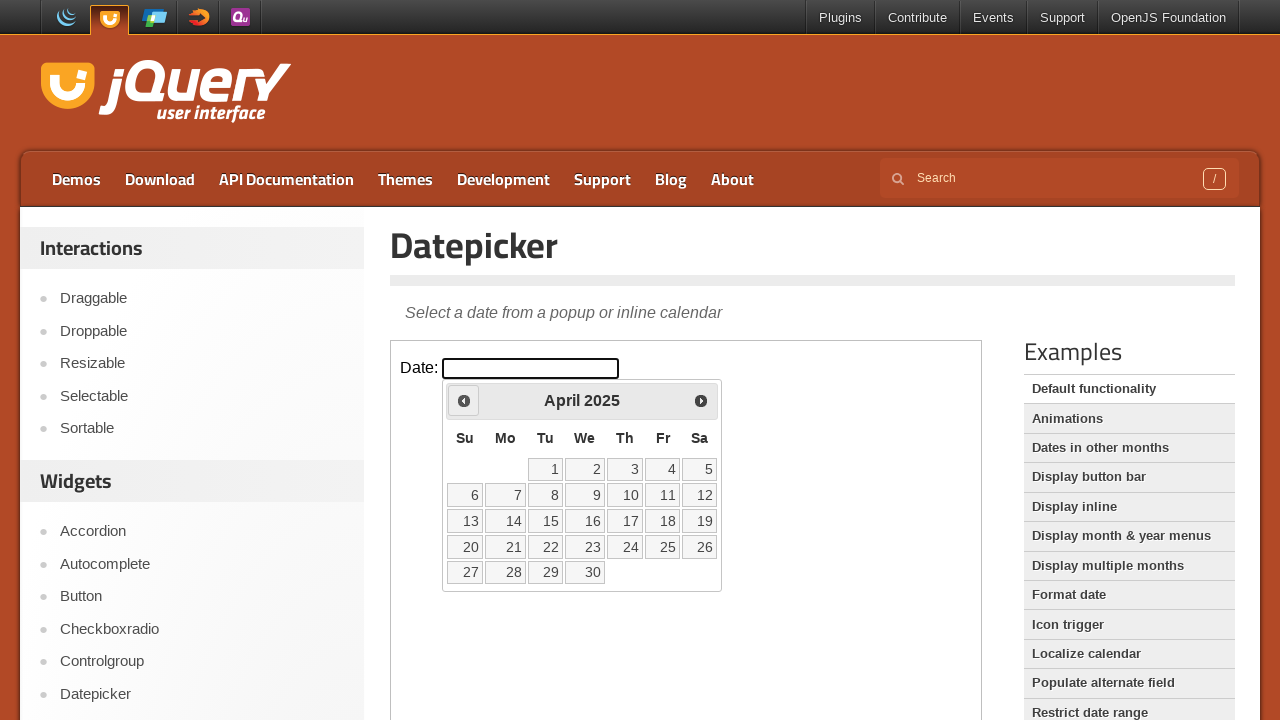

Retrieved current month: April
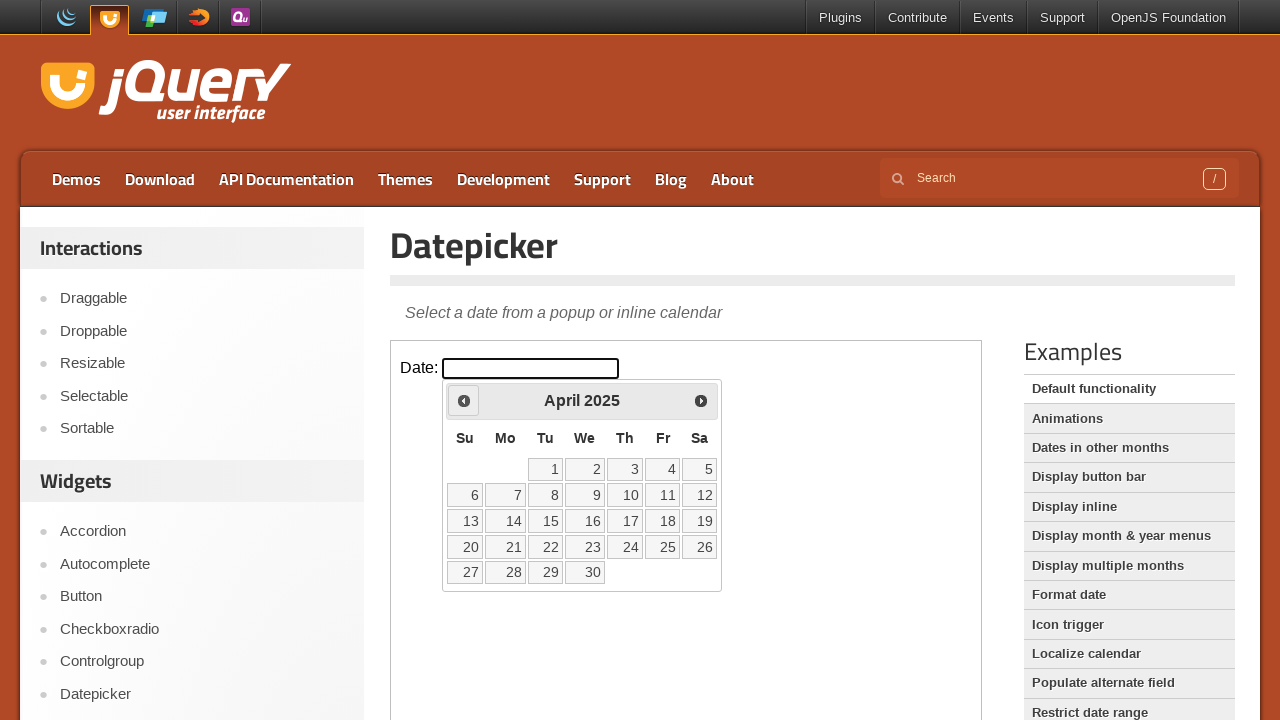

Retrieved current year: 2025
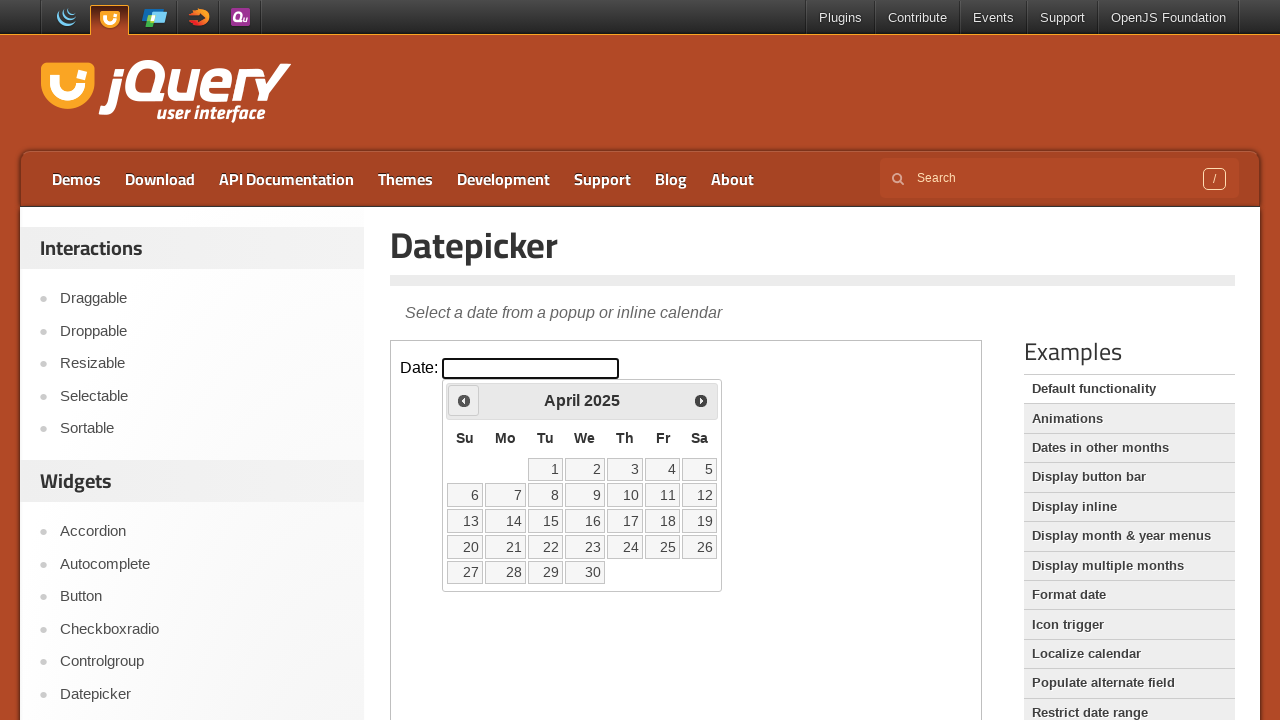

Clicked Previous button to navigate backward in calendar at (464, 400) on xpath=//iframe[@class='demo-frame'] >> internal:control=enter-frame >> xpath=//s
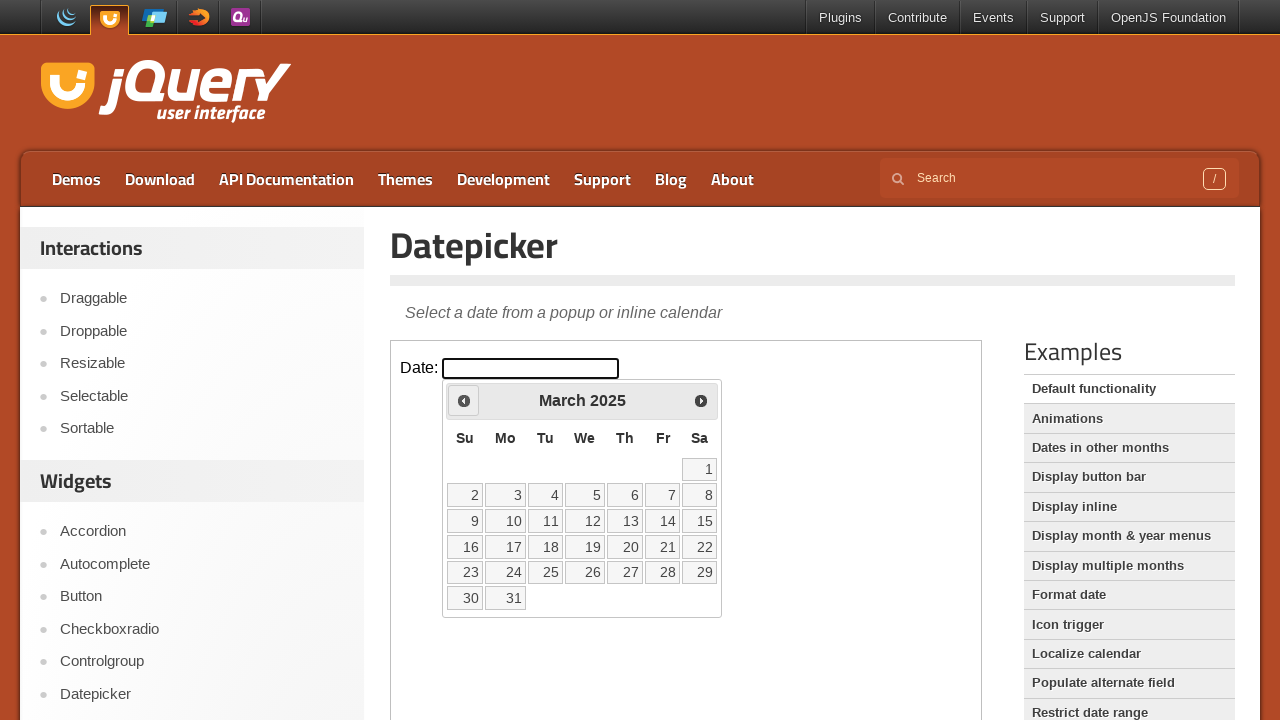

Retrieved current month: March
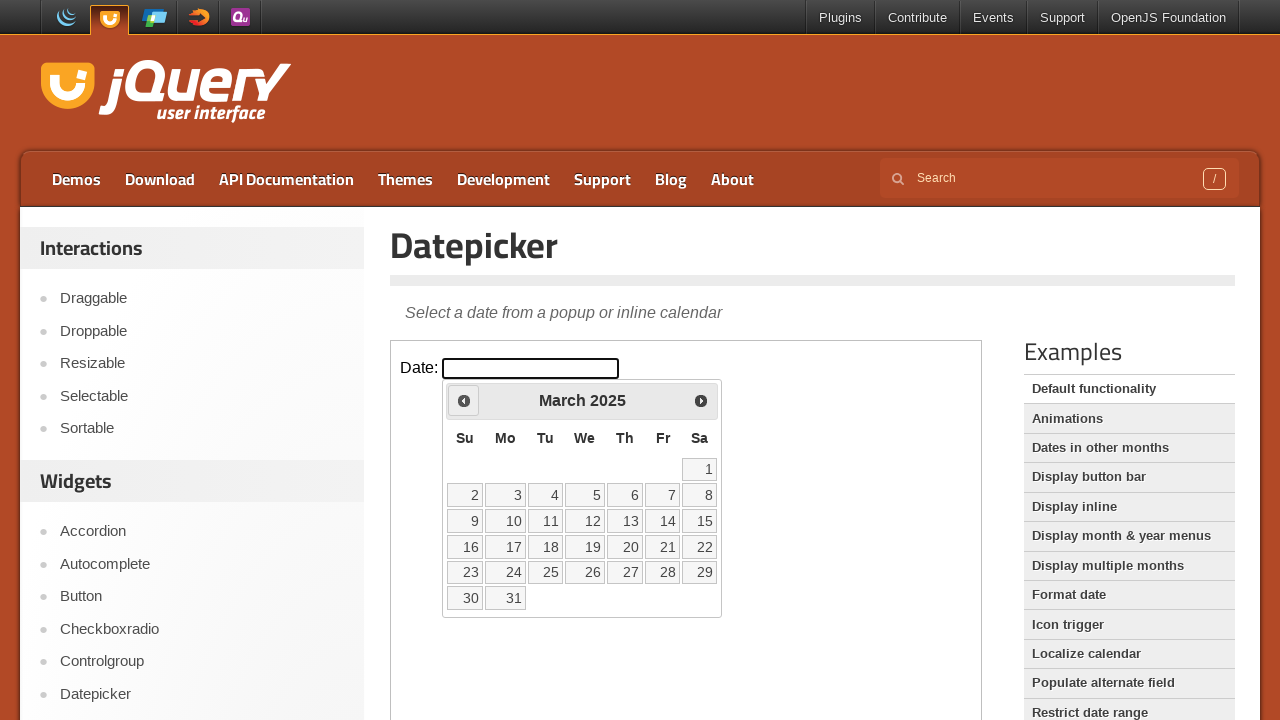

Retrieved current year: 2025
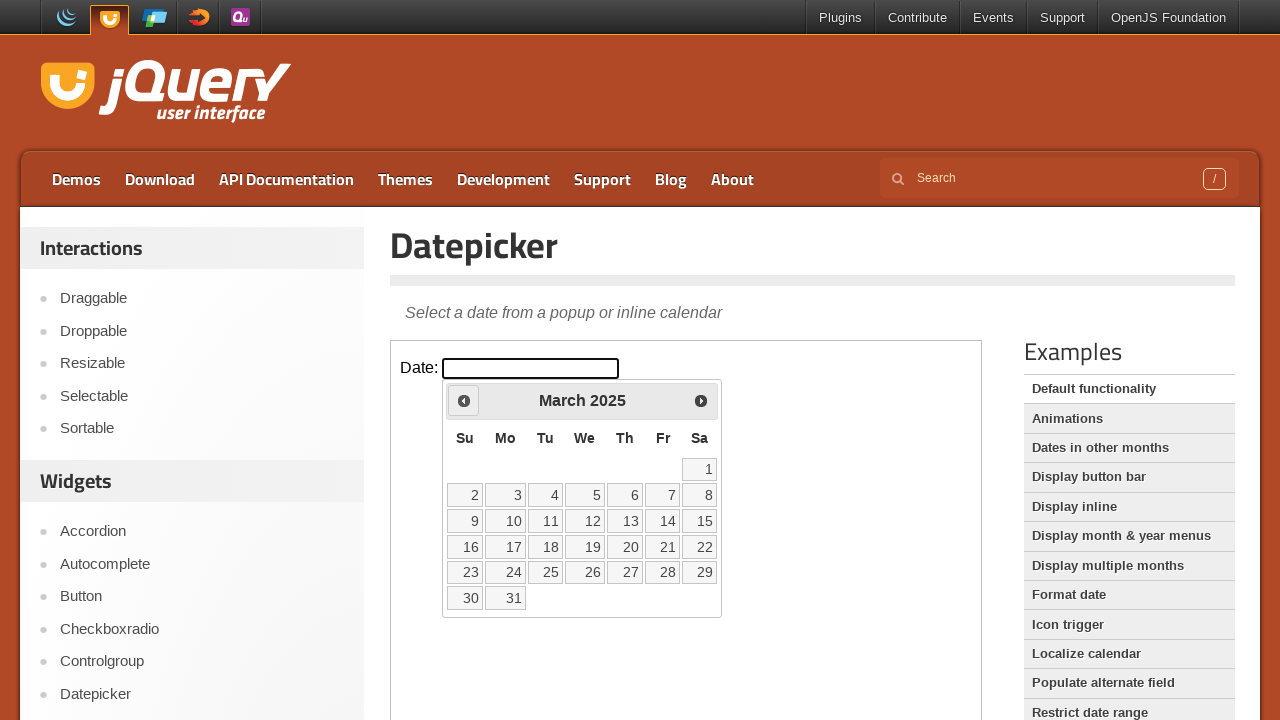

Clicked Previous button to navigate backward in calendar at (464, 400) on xpath=//iframe[@class='demo-frame'] >> internal:control=enter-frame >> xpath=//s
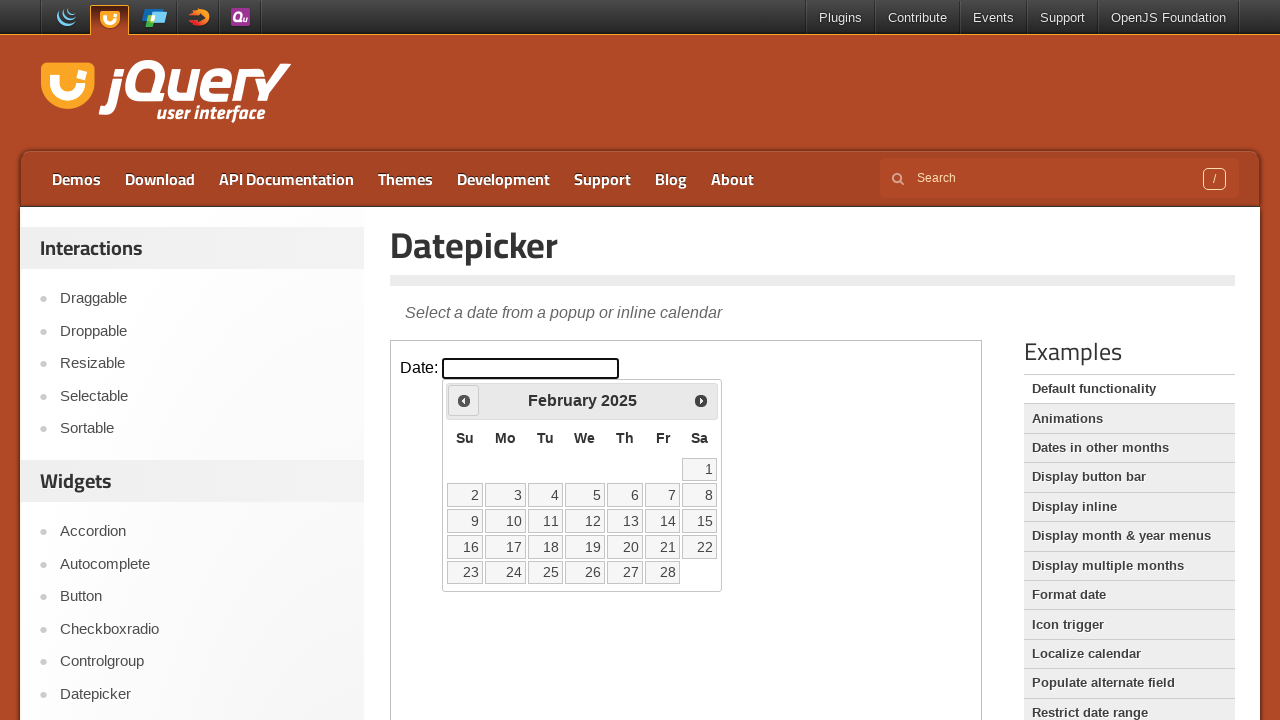

Retrieved current month: February
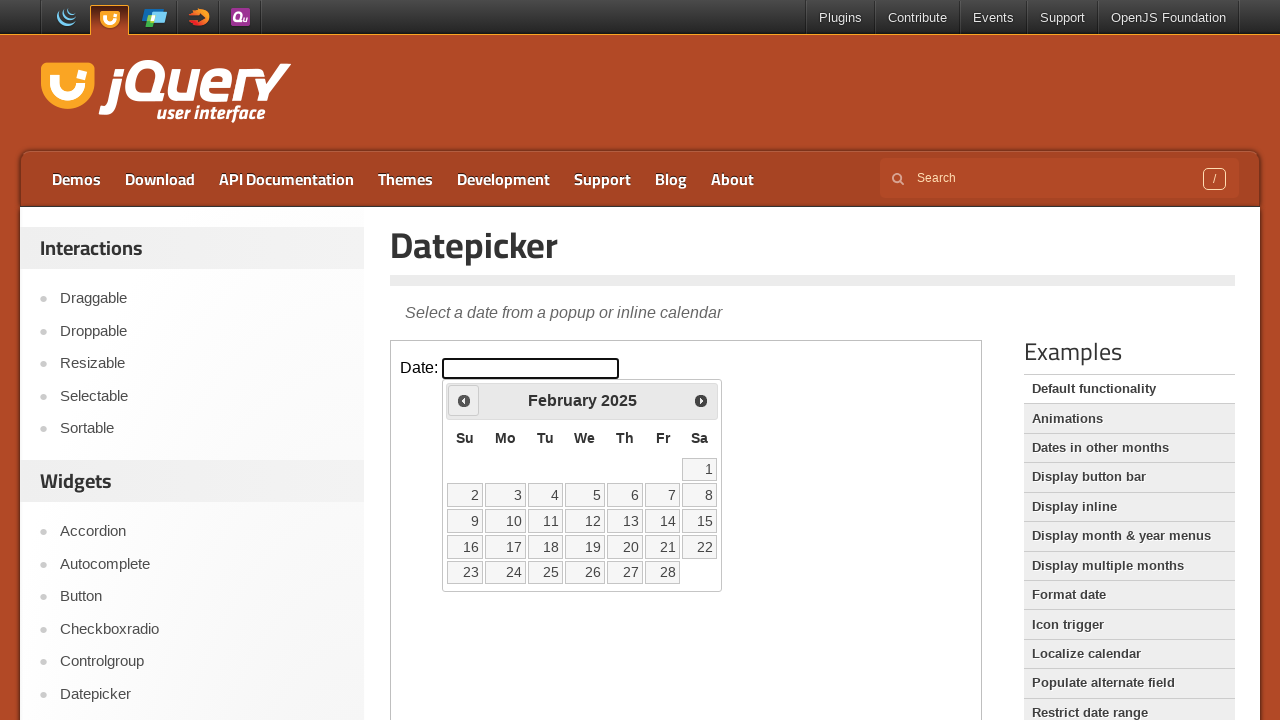

Retrieved current year: 2025
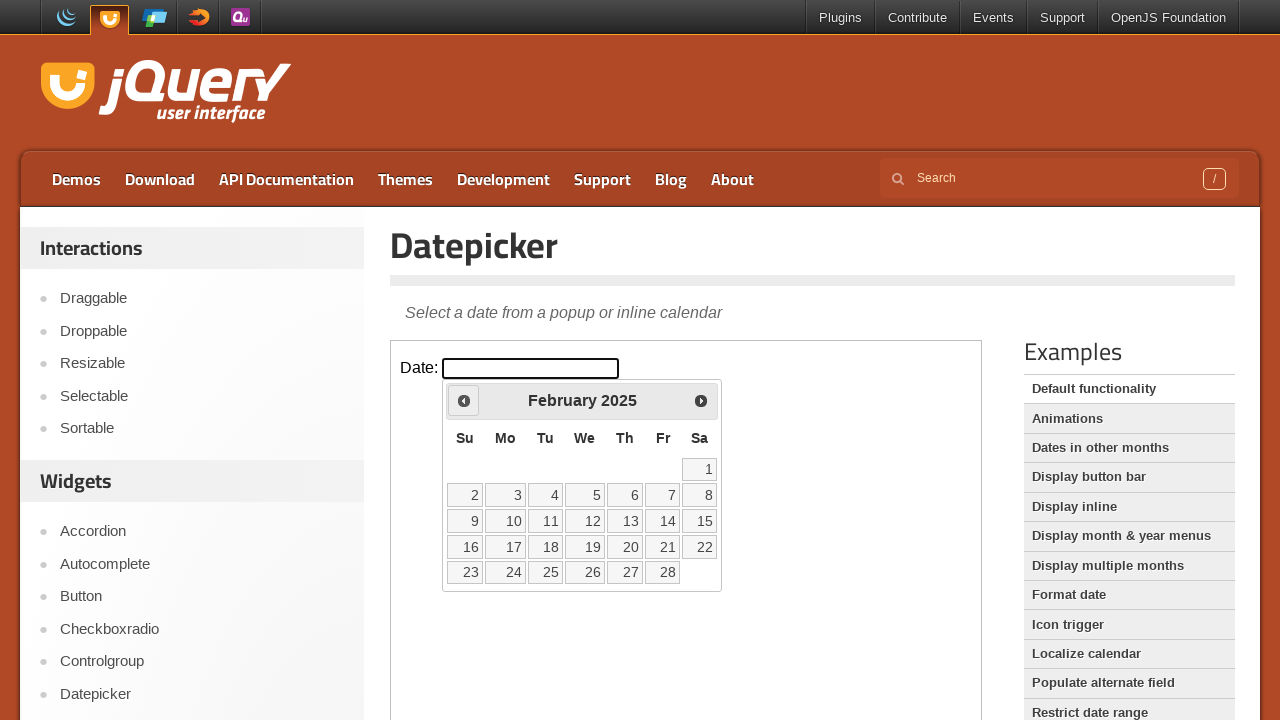

Clicked Previous button to navigate backward in calendar at (464, 400) on xpath=//iframe[@class='demo-frame'] >> internal:control=enter-frame >> xpath=//s
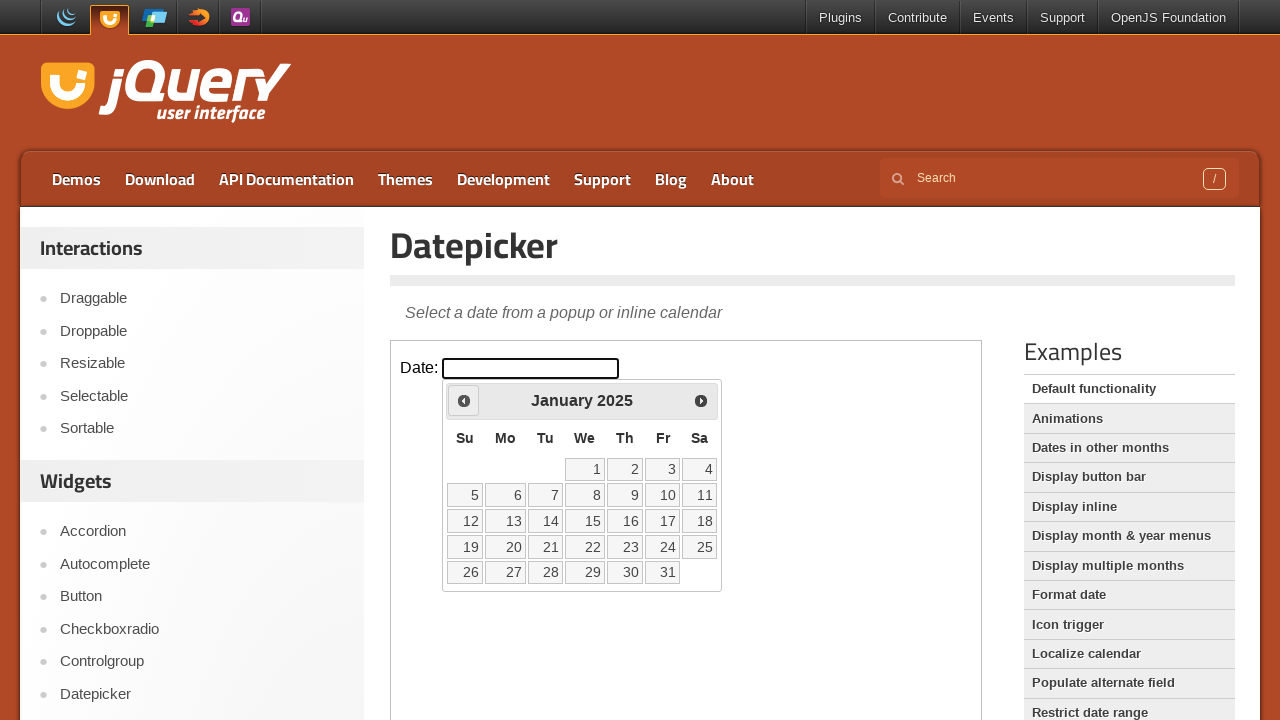

Retrieved current month: January
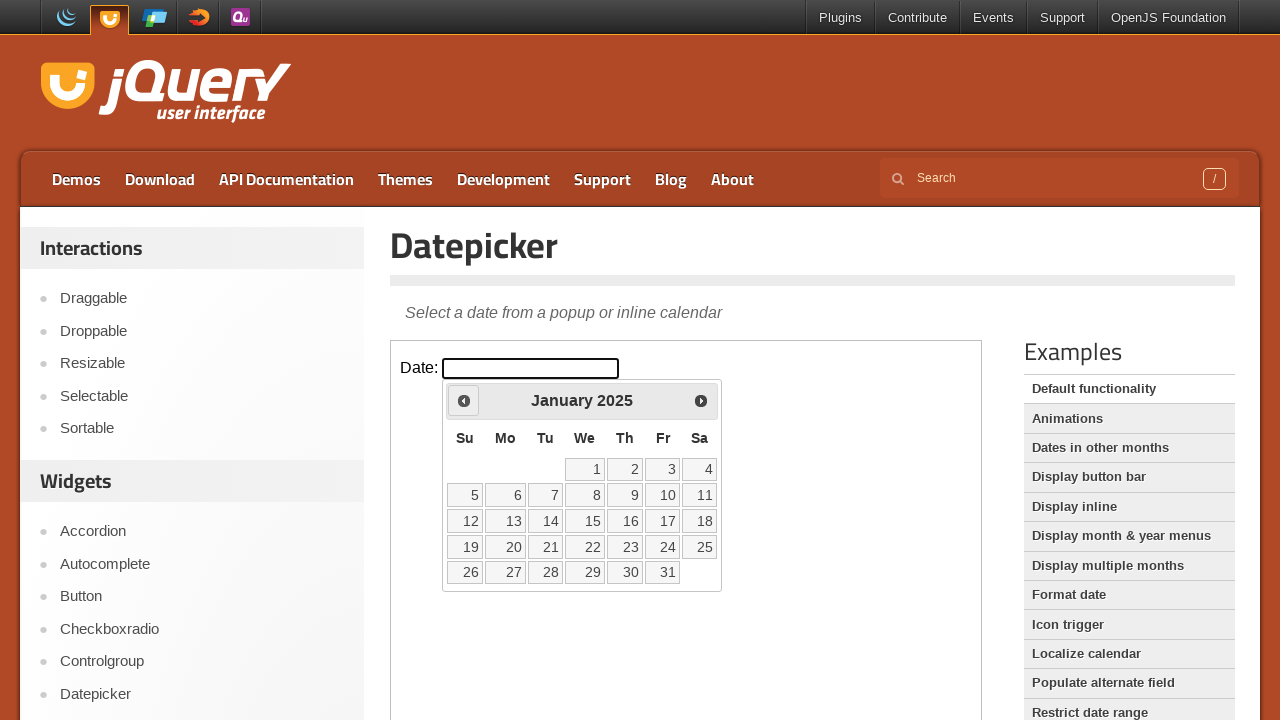

Retrieved current year: 2025
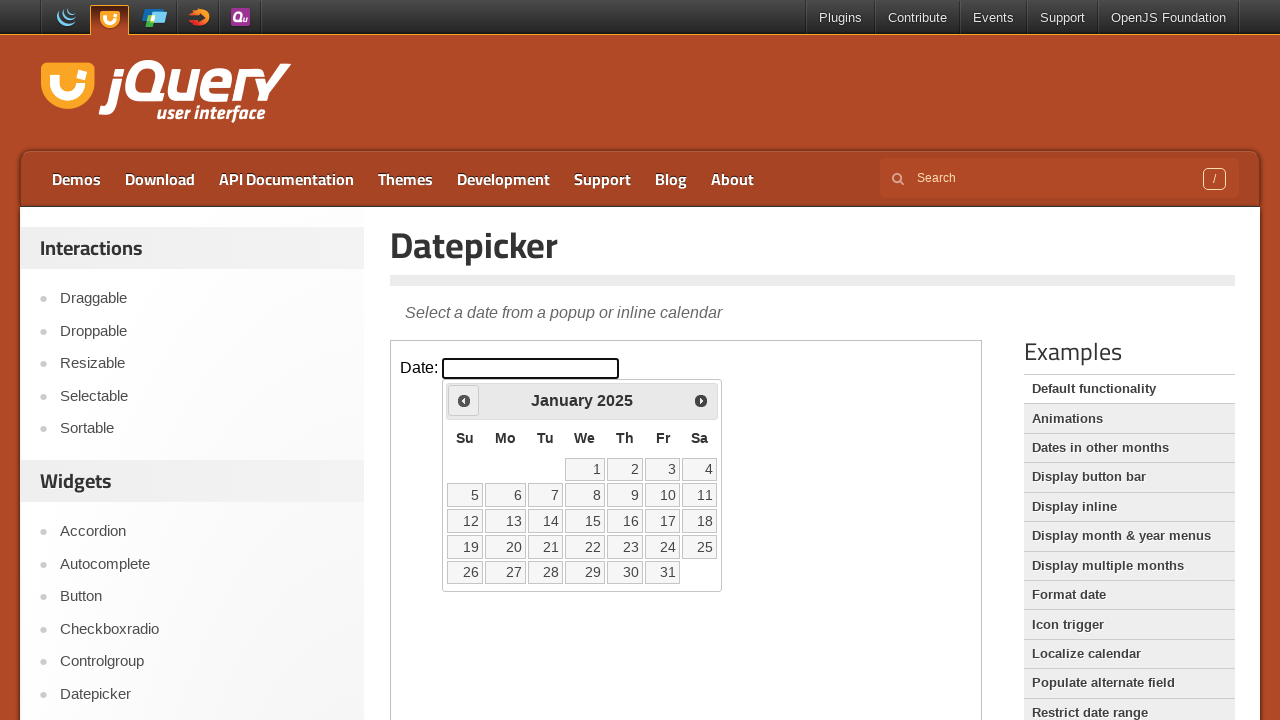

Clicked Previous button to navigate backward in calendar at (464, 400) on xpath=//iframe[@class='demo-frame'] >> internal:control=enter-frame >> xpath=//s
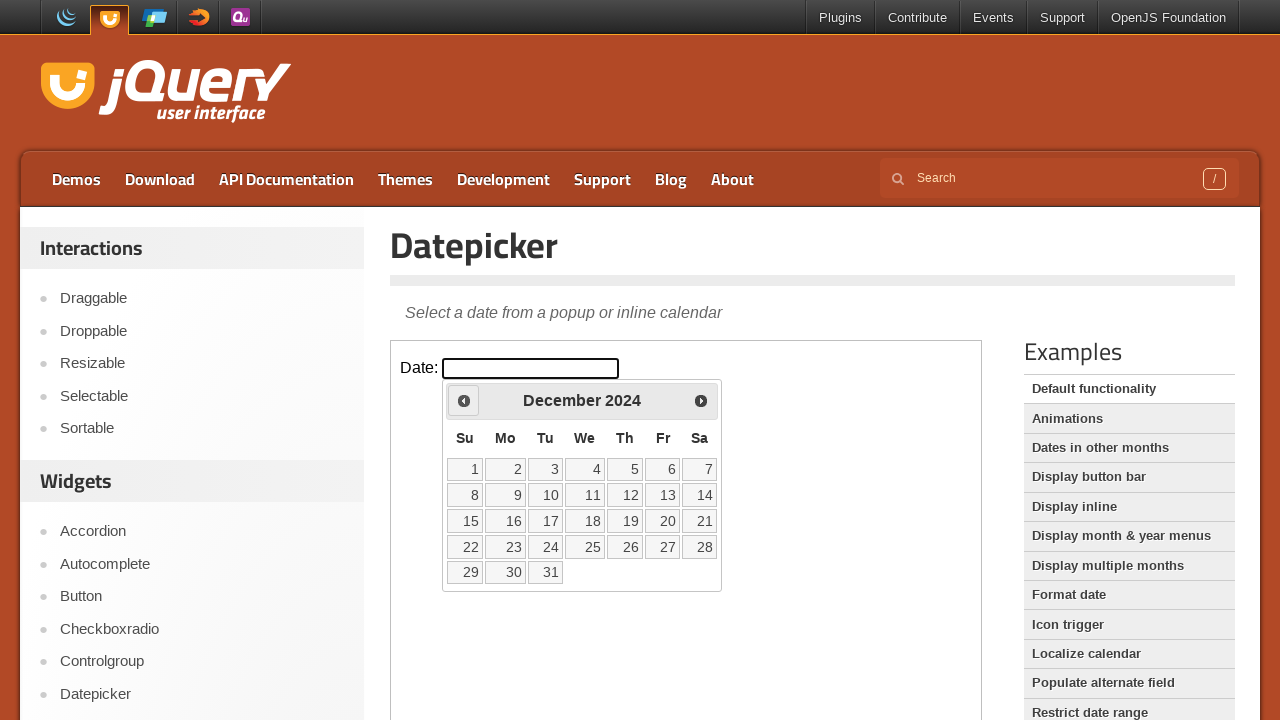

Retrieved current month: December
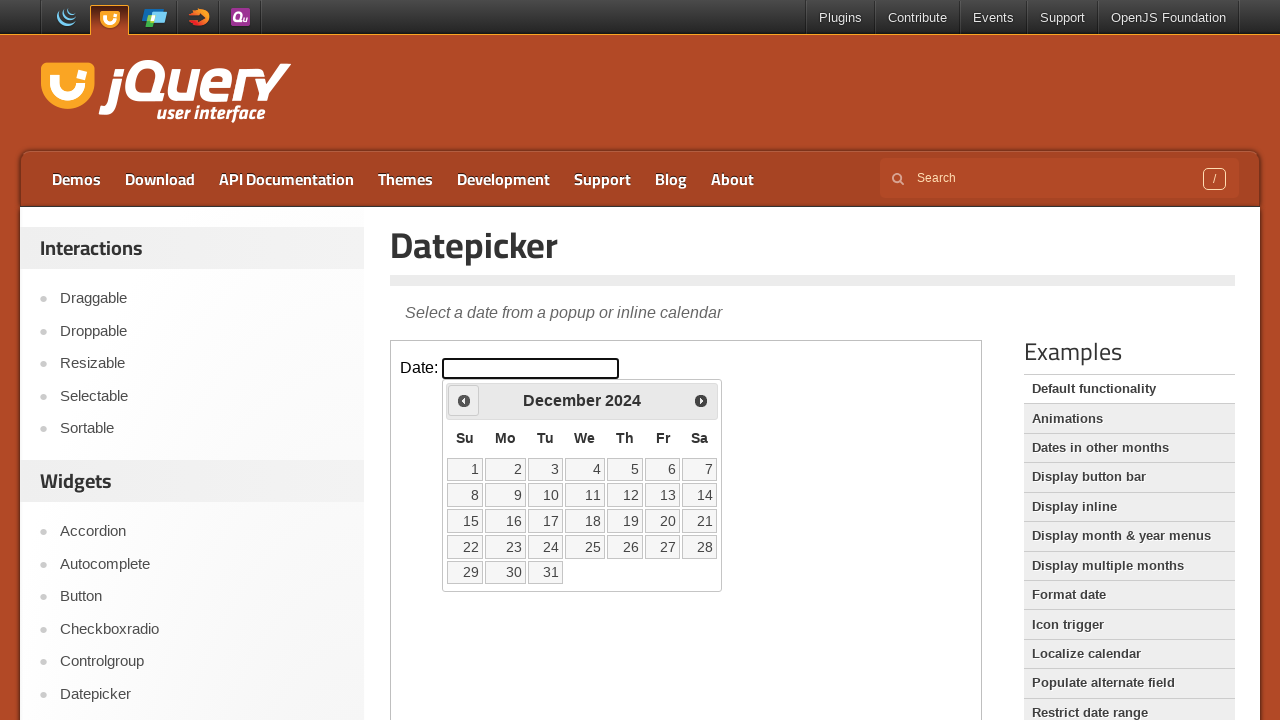

Retrieved current year: 2024
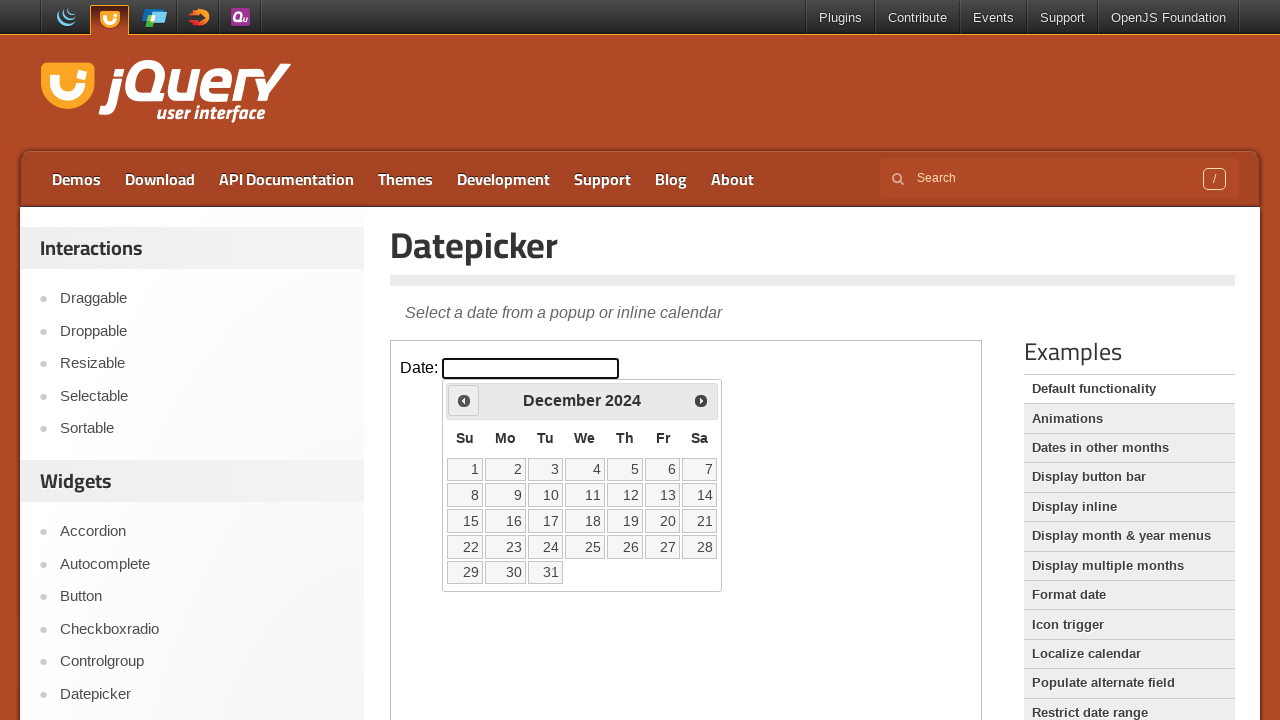

Clicked Previous button to navigate backward in calendar at (464, 400) on xpath=//iframe[@class='demo-frame'] >> internal:control=enter-frame >> xpath=//s
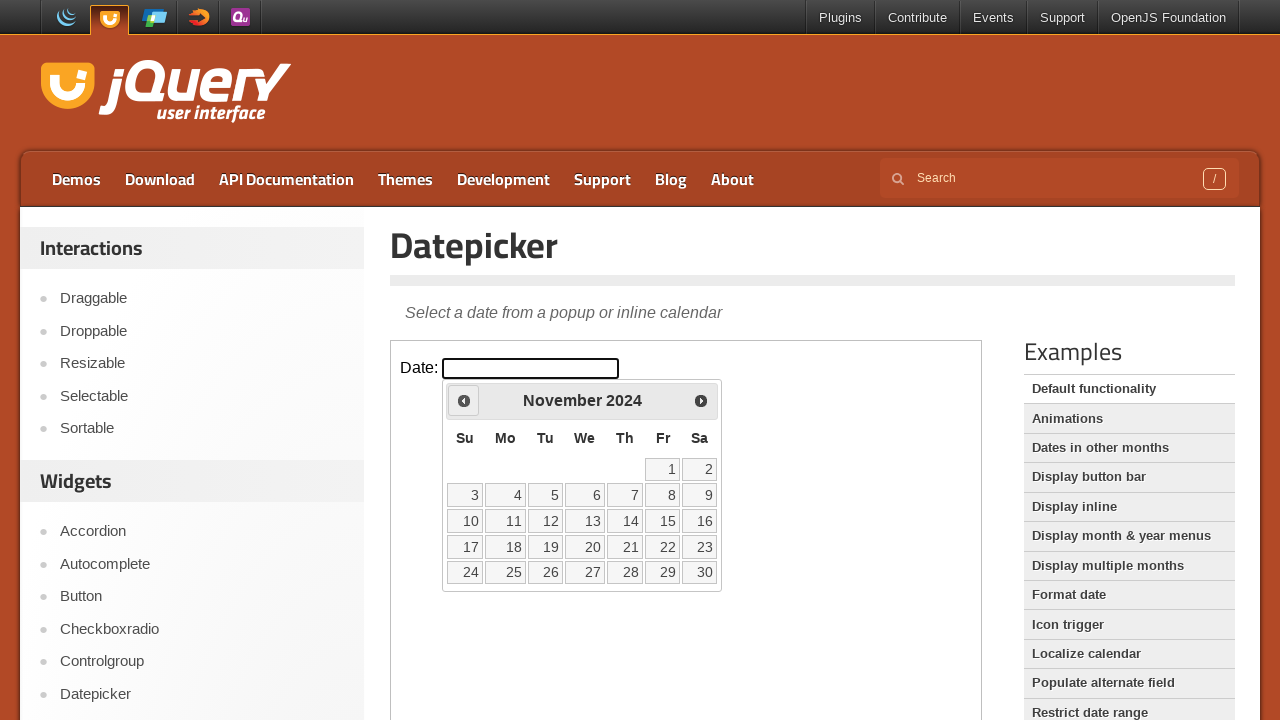

Retrieved current month: November
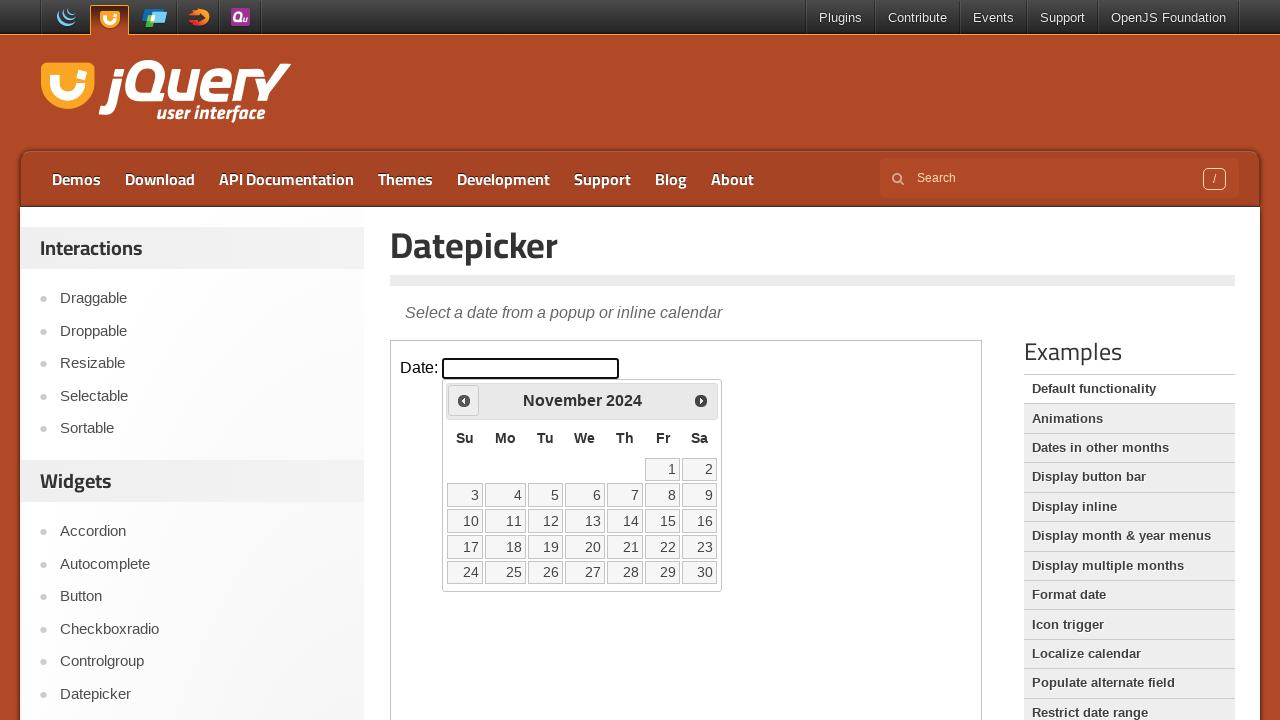

Retrieved current year: 2024
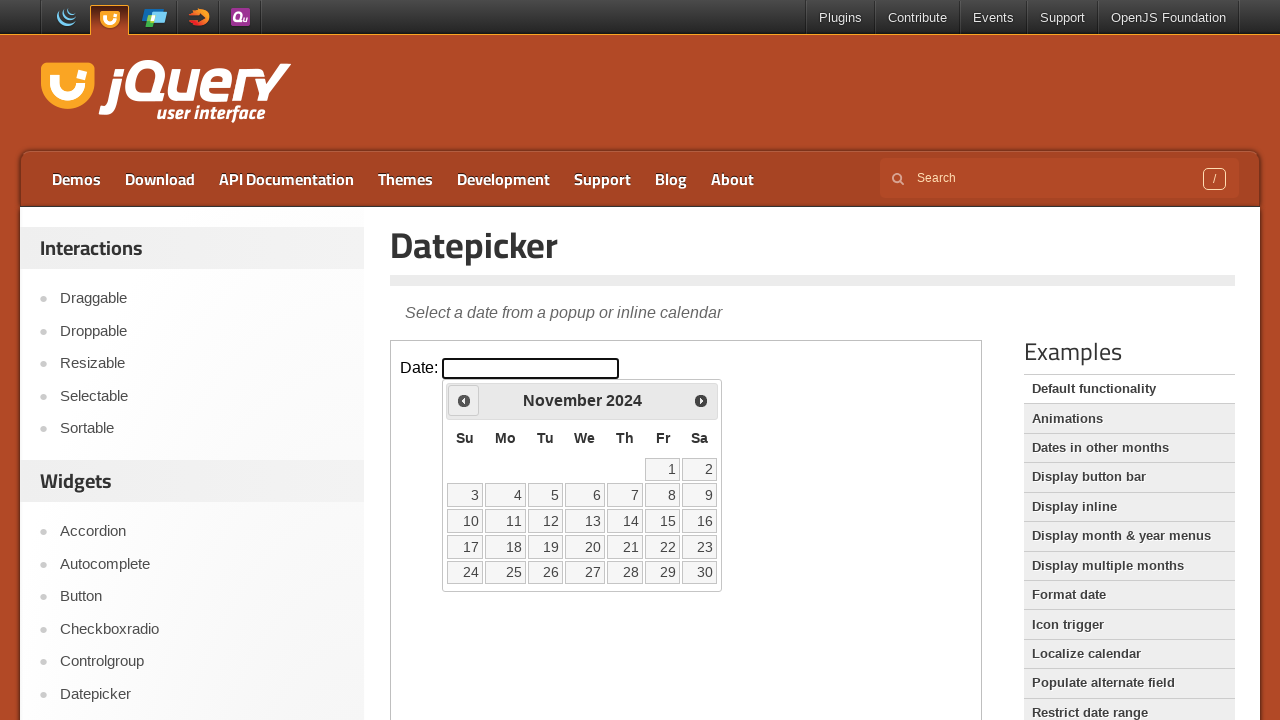

Clicked Previous button to navigate backward in calendar at (464, 400) on xpath=//iframe[@class='demo-frame'] >> internal:control=enter-frame >> xpath=//s
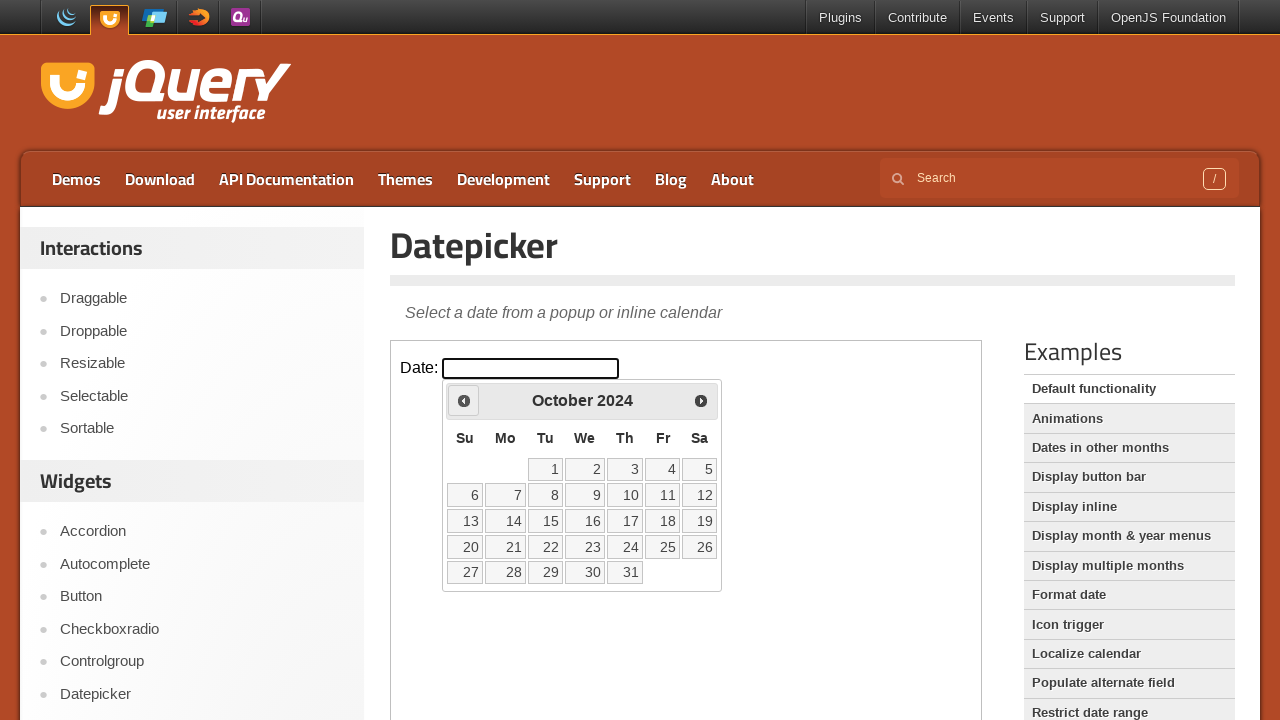

Retrieved current month: October
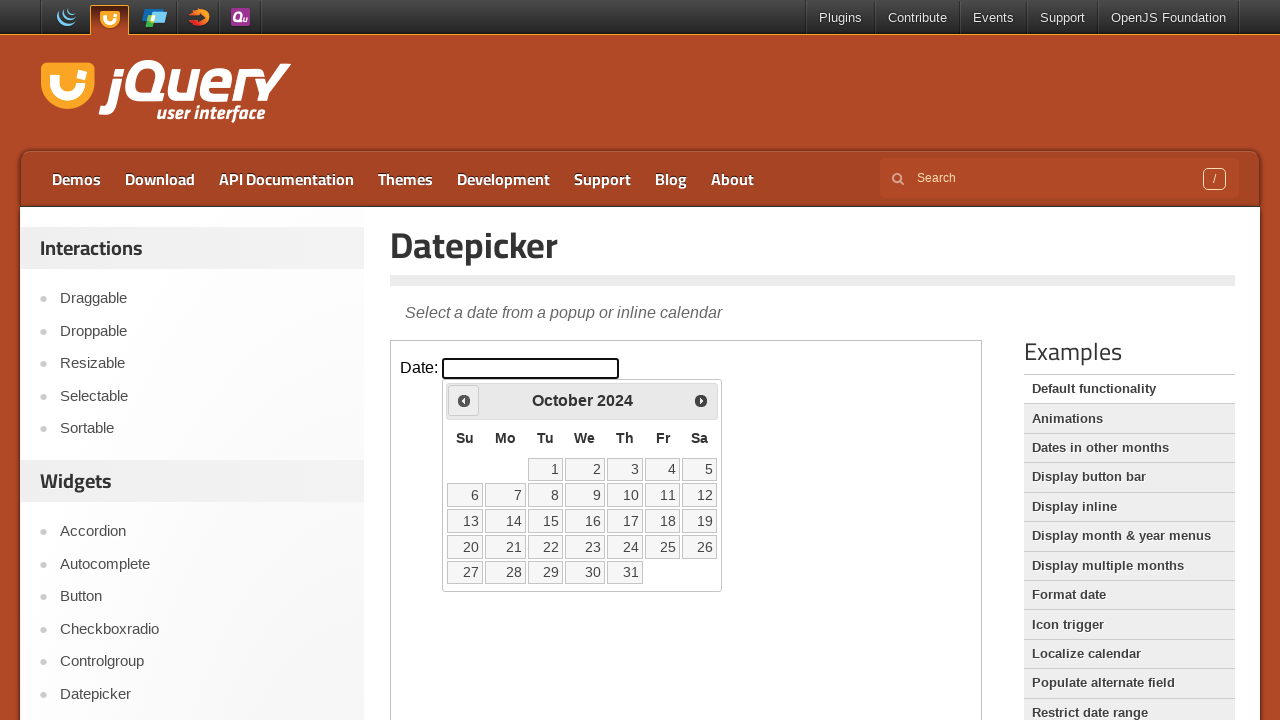

Retrieved current year: 2024
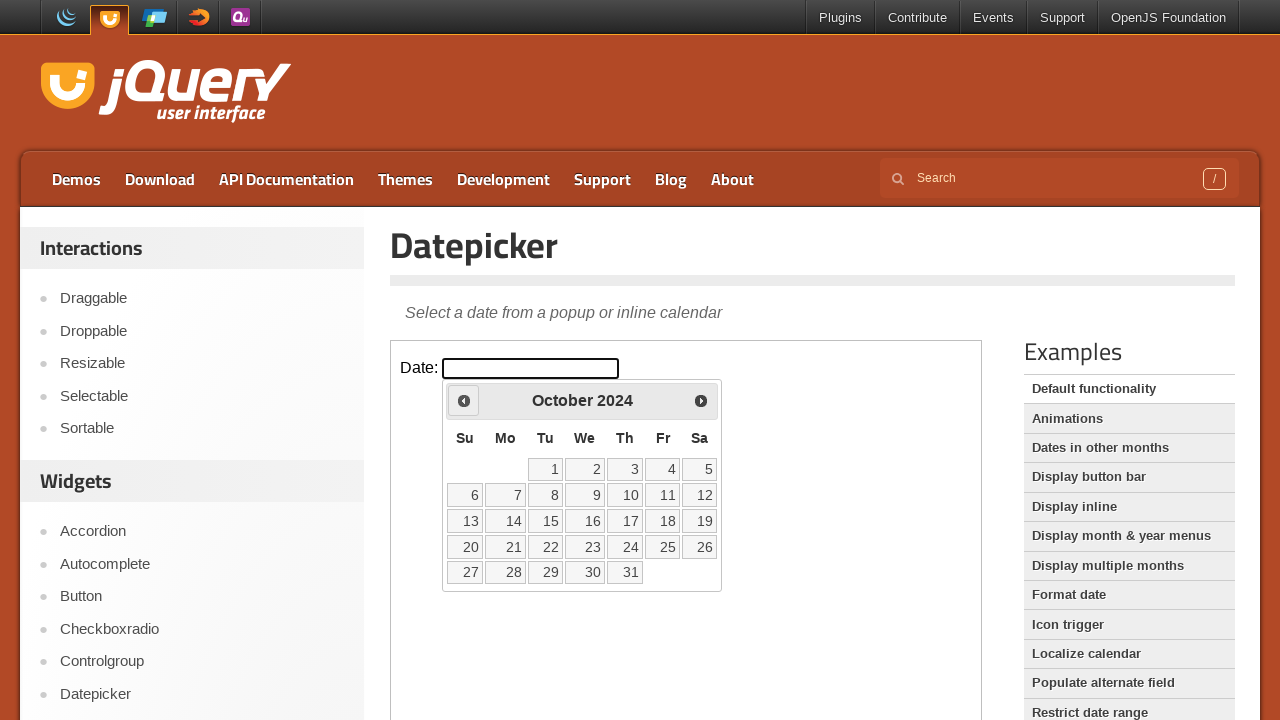

Clicked Previous button to navigate backward in calendar at (464, 400) on xpath=//iframe[@class='demo-frame'] >> internal:control=enter-frame >> xpath=//s
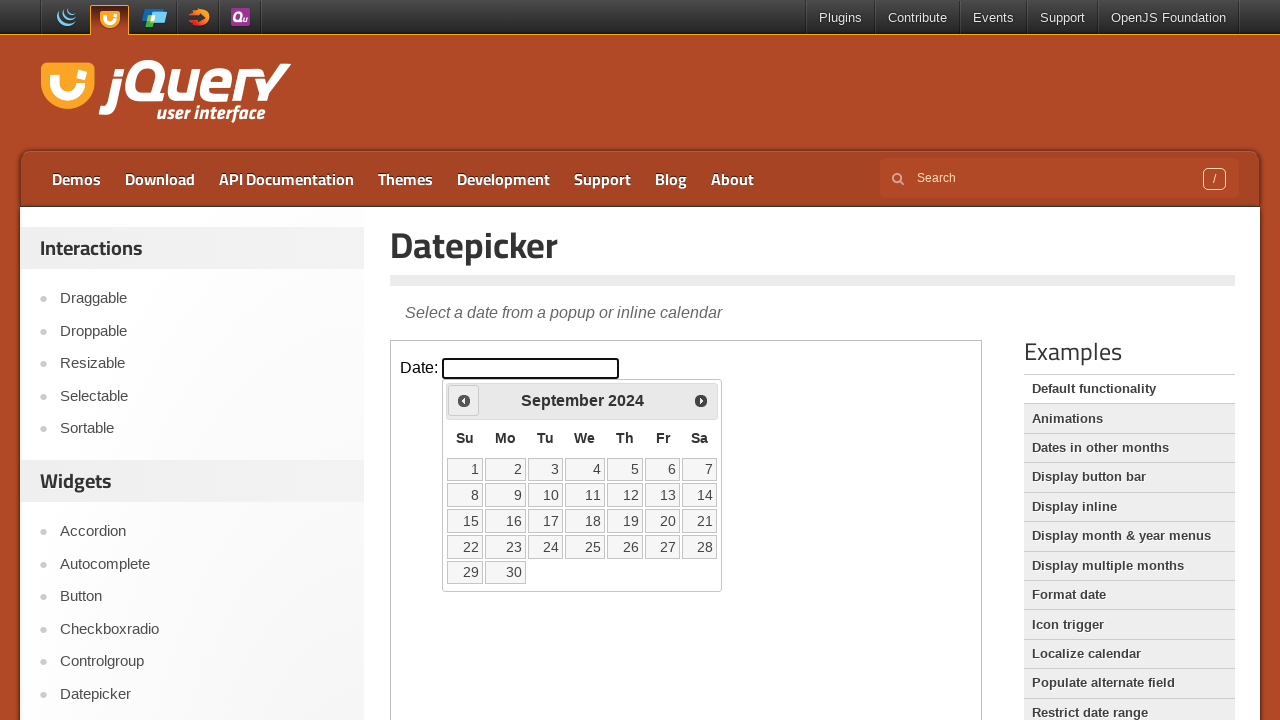

Retrieved current month: September
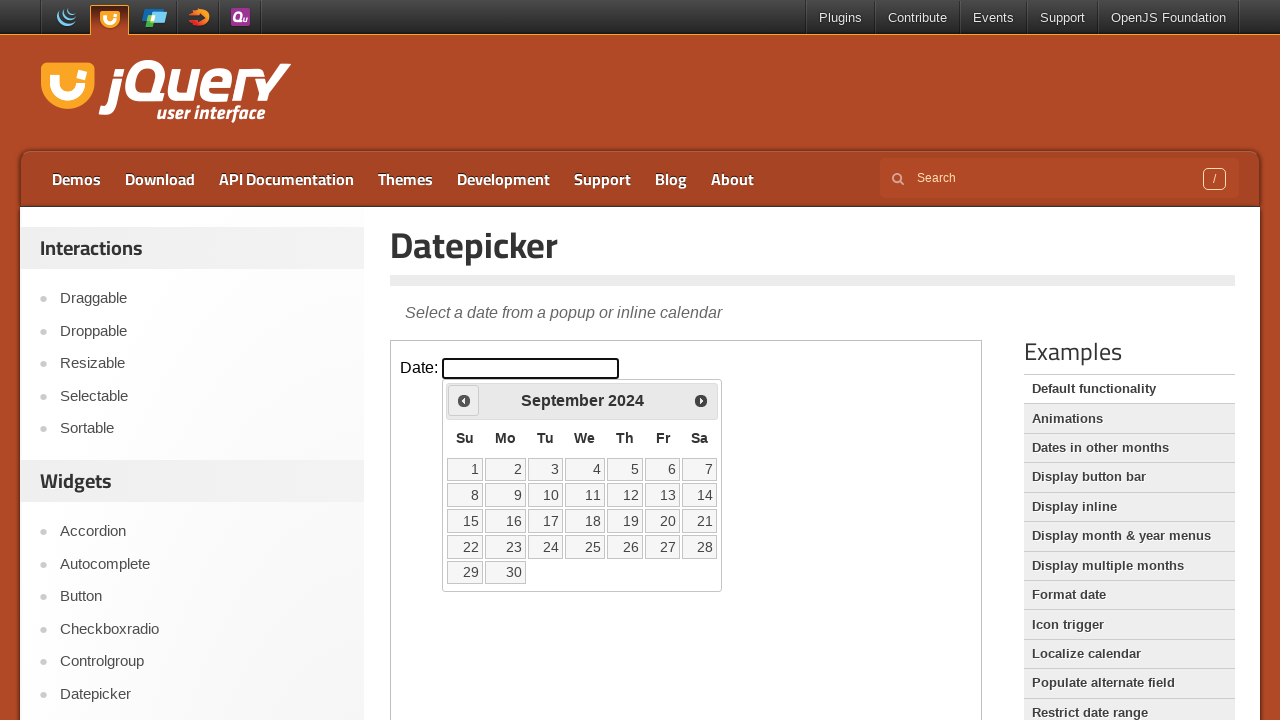

Retrieved current year: 2024
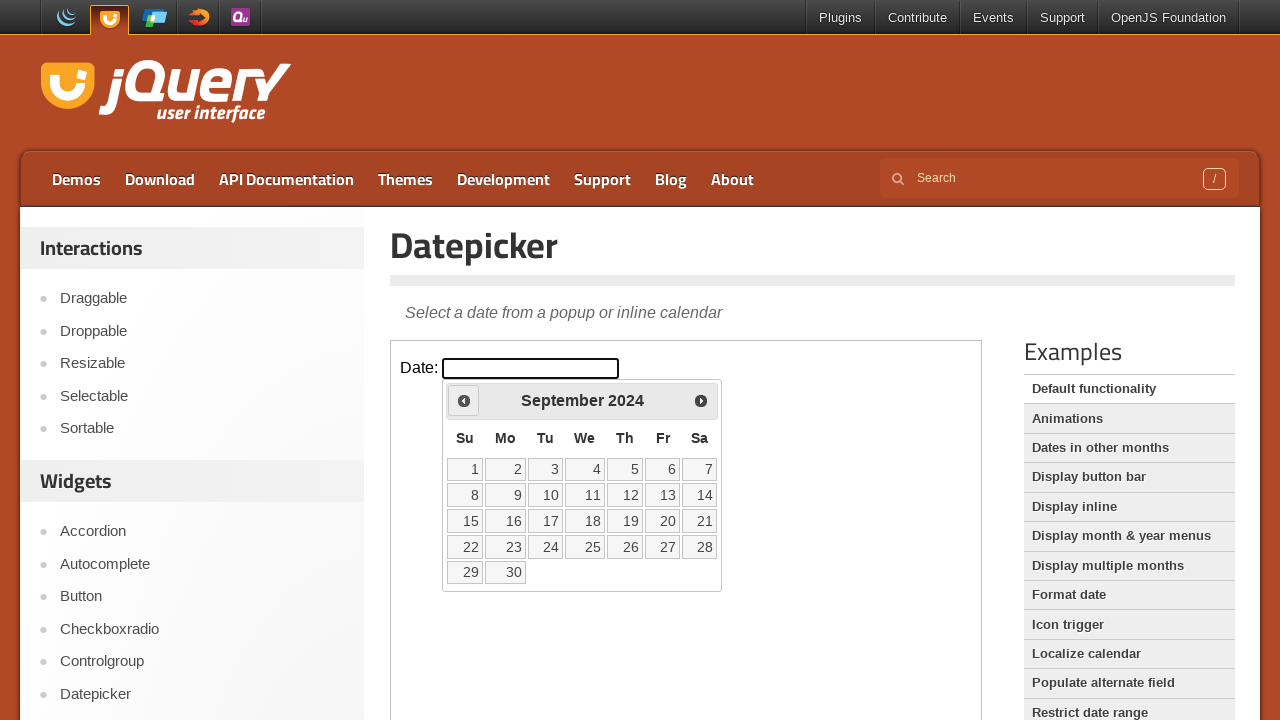

Clicked Previous button to navigate backward in calendar at (464, 400) on xpath=//iframe[@class='demo-frame'] >> internal:control=enter-frame >> xpath=//s
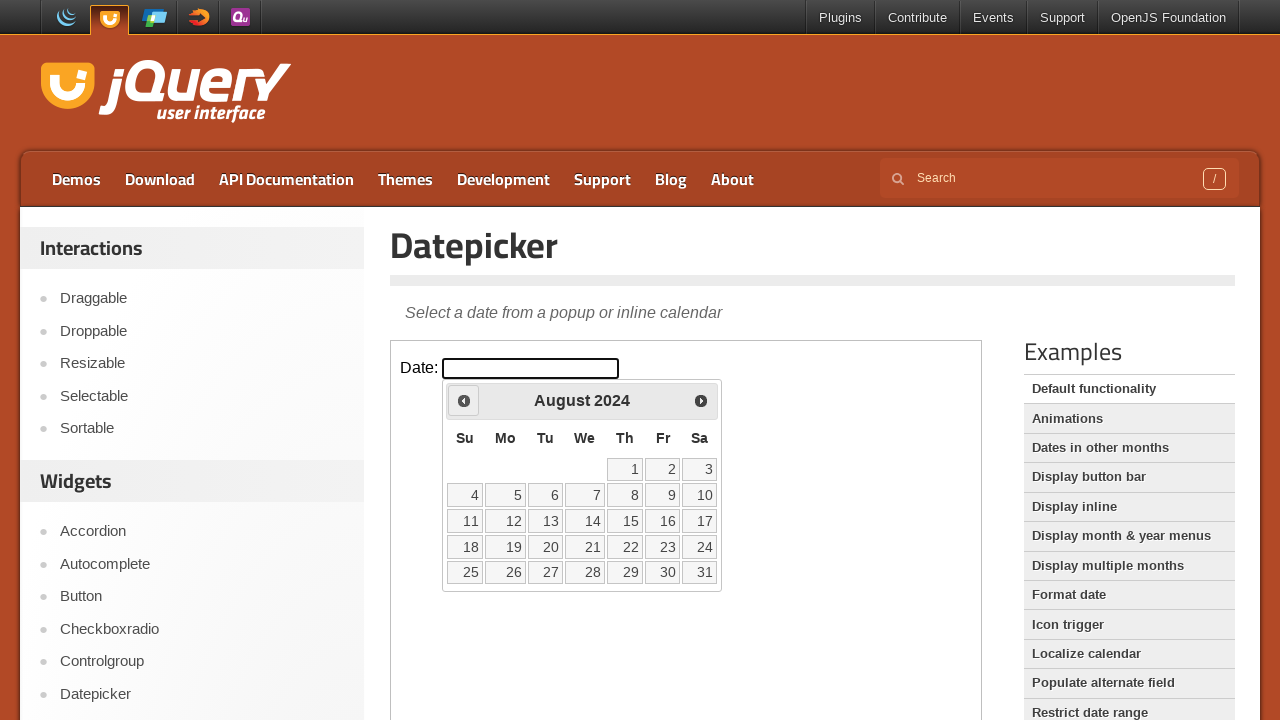

Retrieved current month: August
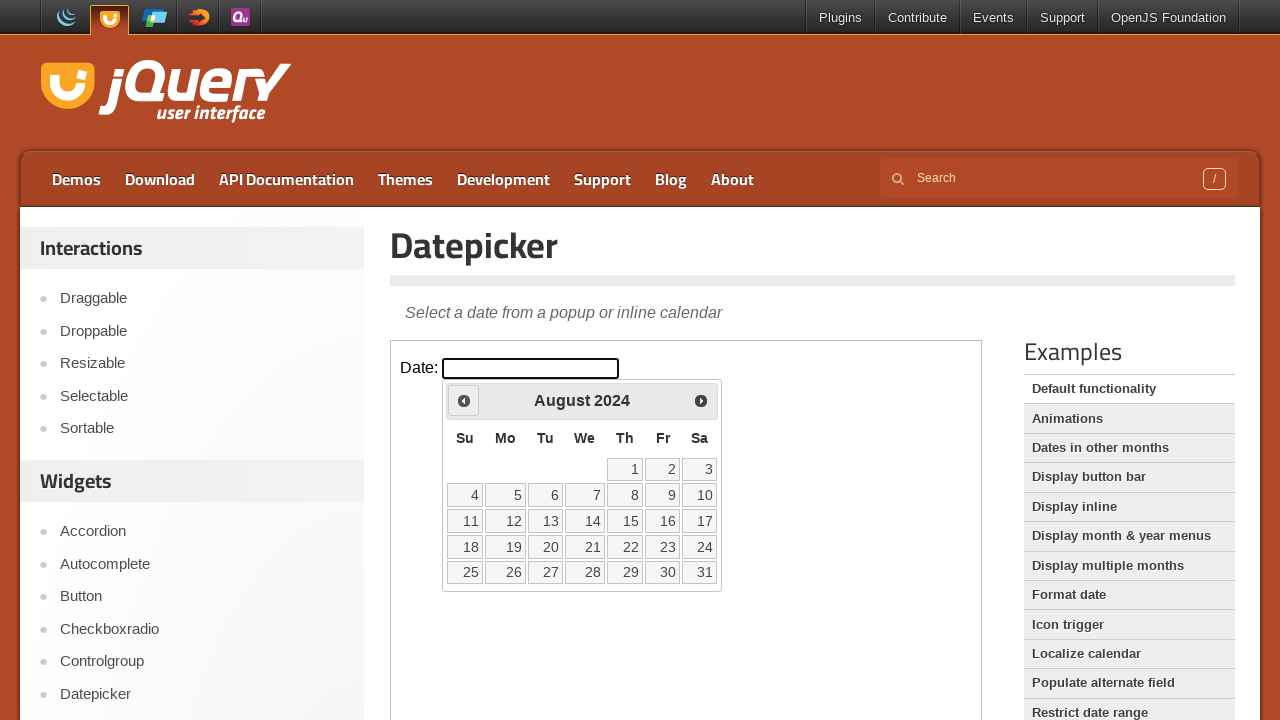

Retrieved current year: 2024
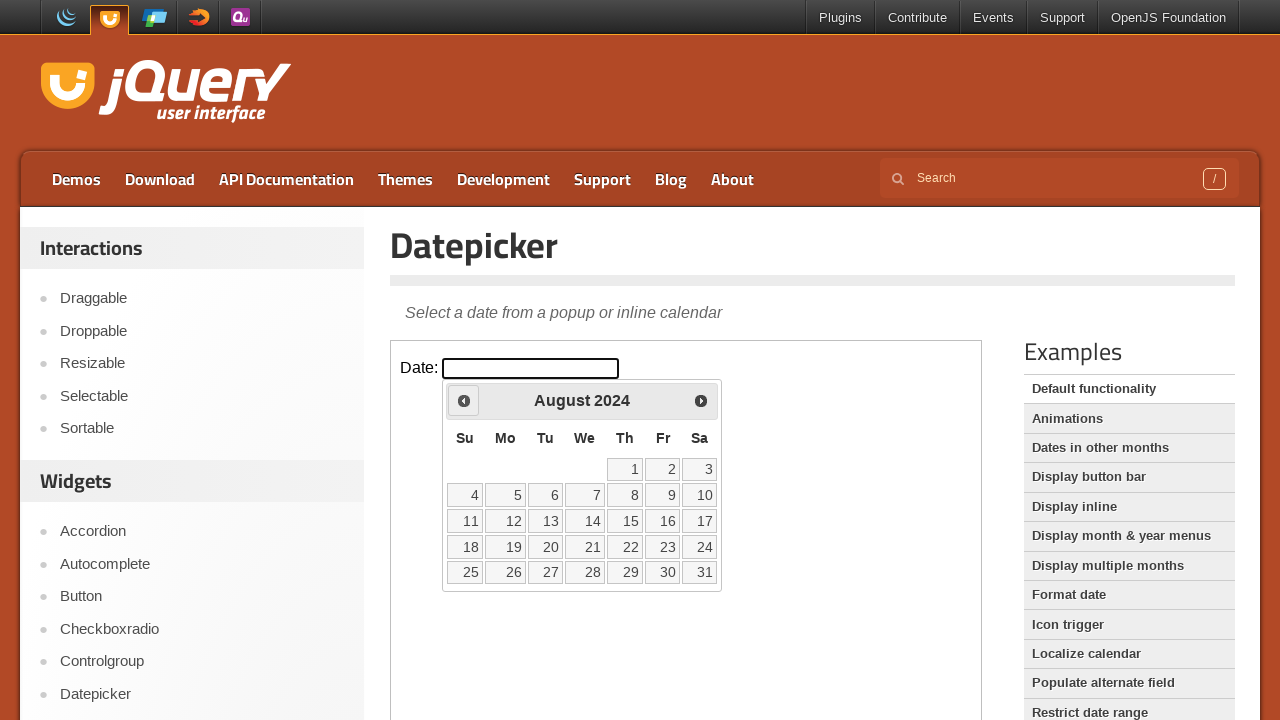

Clicked Previous button to navigate backward in calendar at (464, 400) on xpath=//iframe[@class='demo-frame'] >> internal:control=enter-frame >> xpath=//s
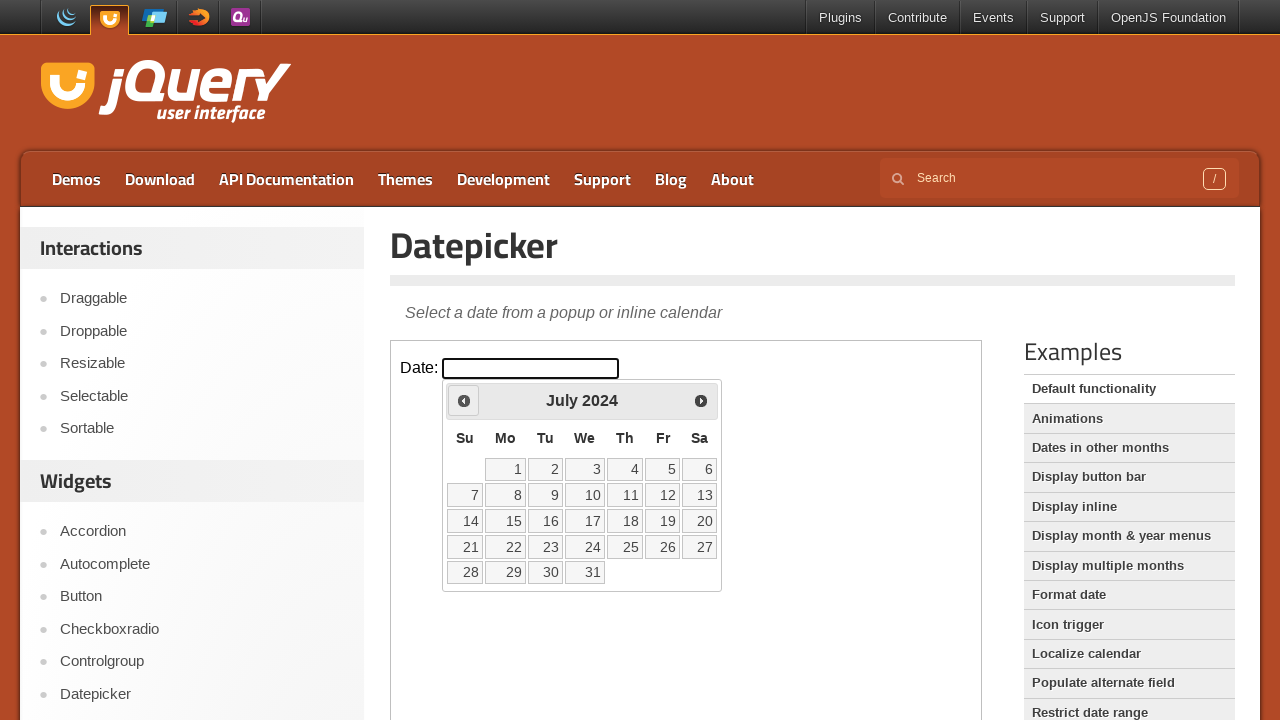

Retrieved current month: July
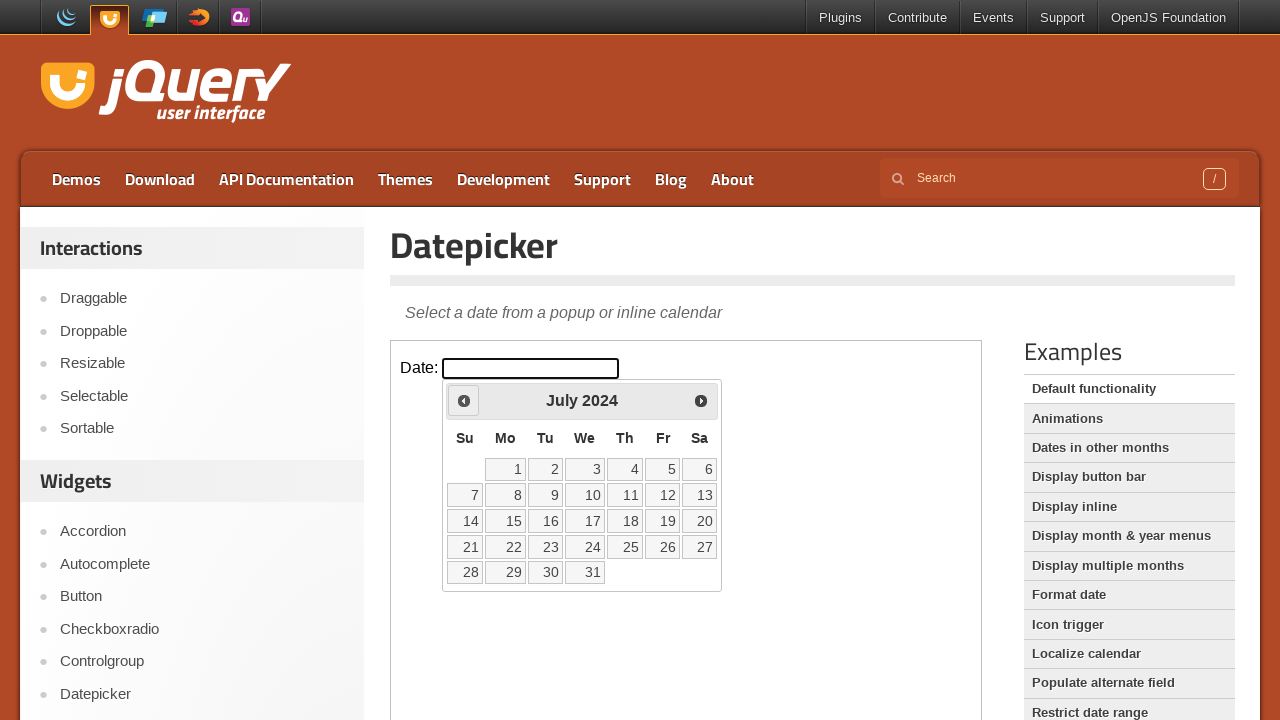

Retrieved current year: 2024
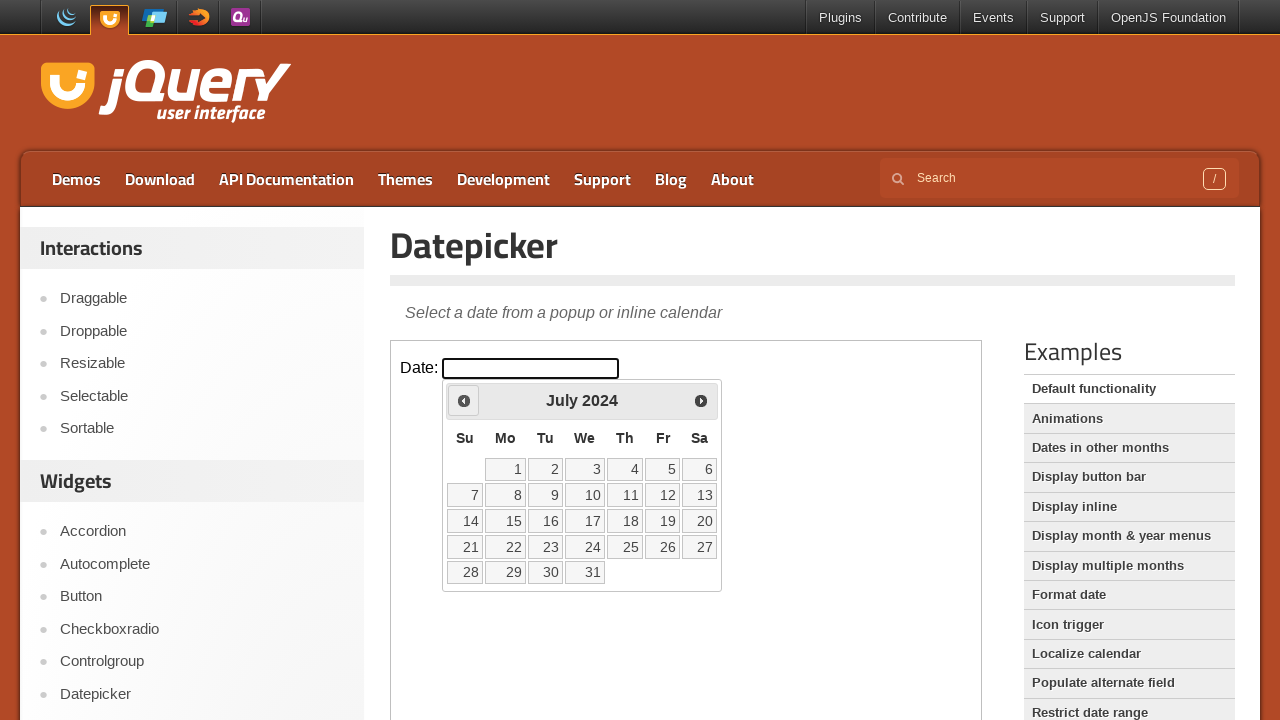

Clicked Previous button to navigate backward in calendar at (464, 400) on xpath=//iframe[@class='demo-frame'] >> internal:control=enter-frame >> xpath=//s
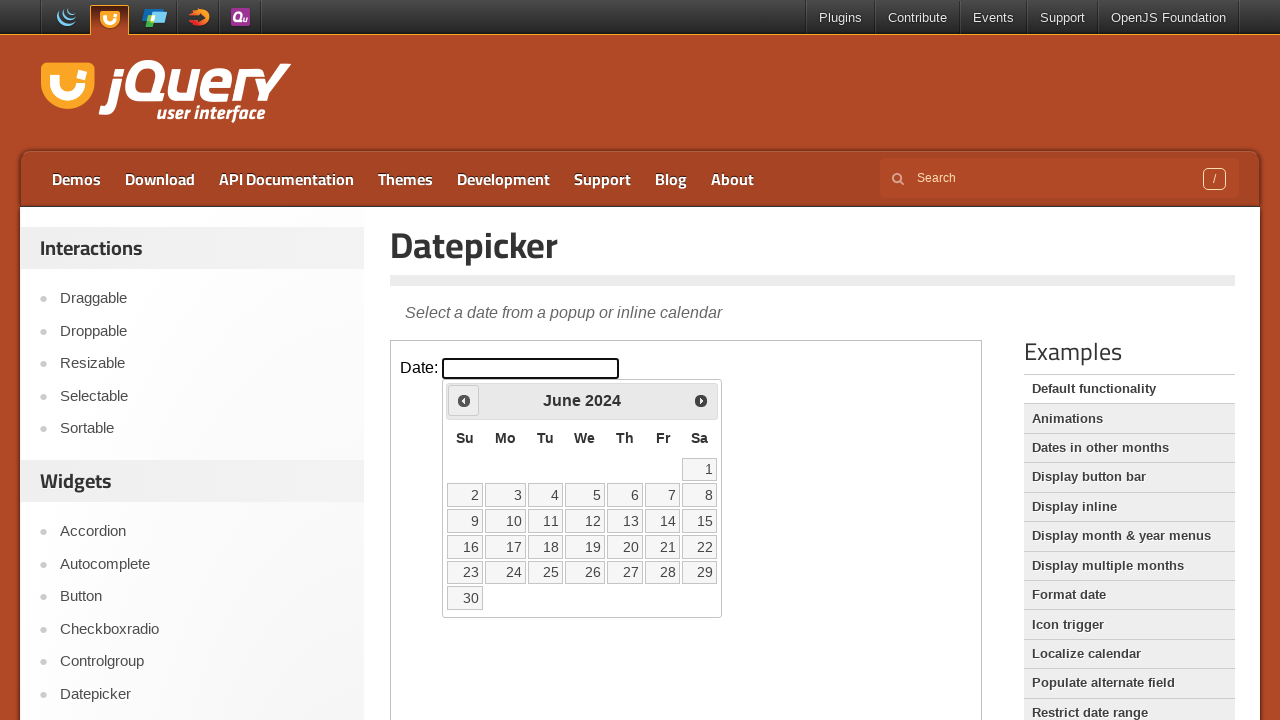

Retrieved current month: June
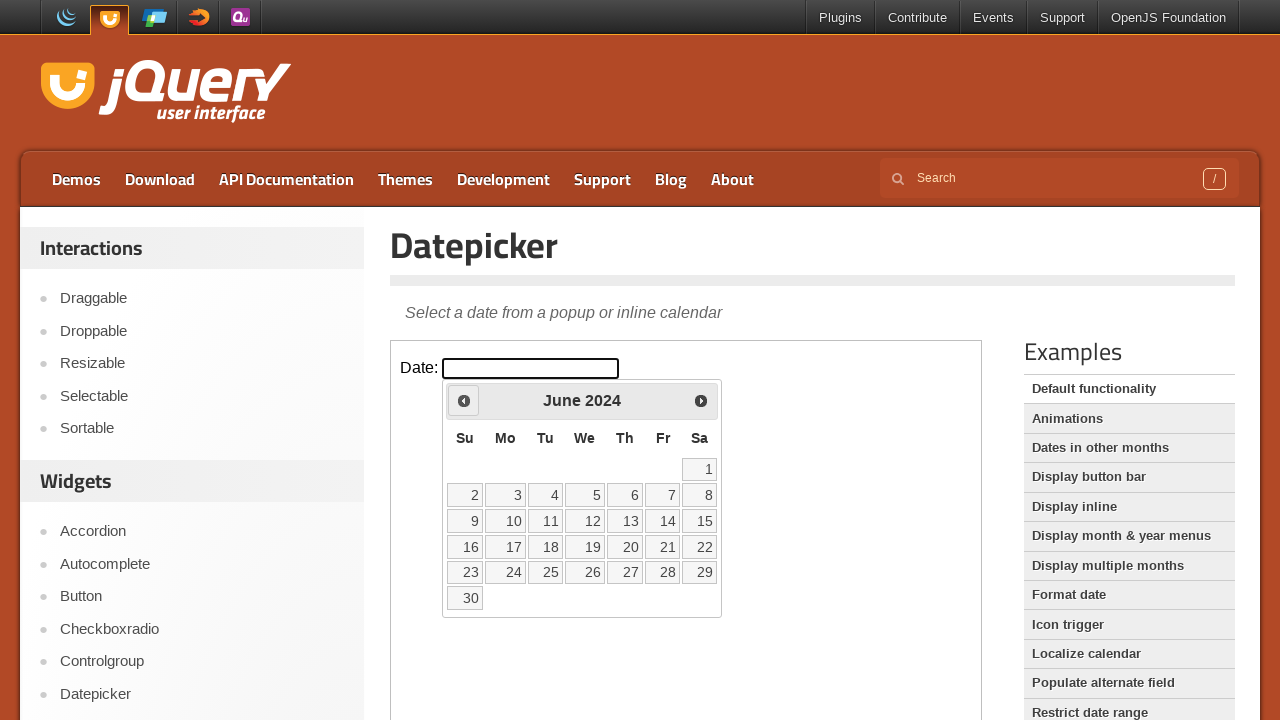

Retrieved current year: 2024
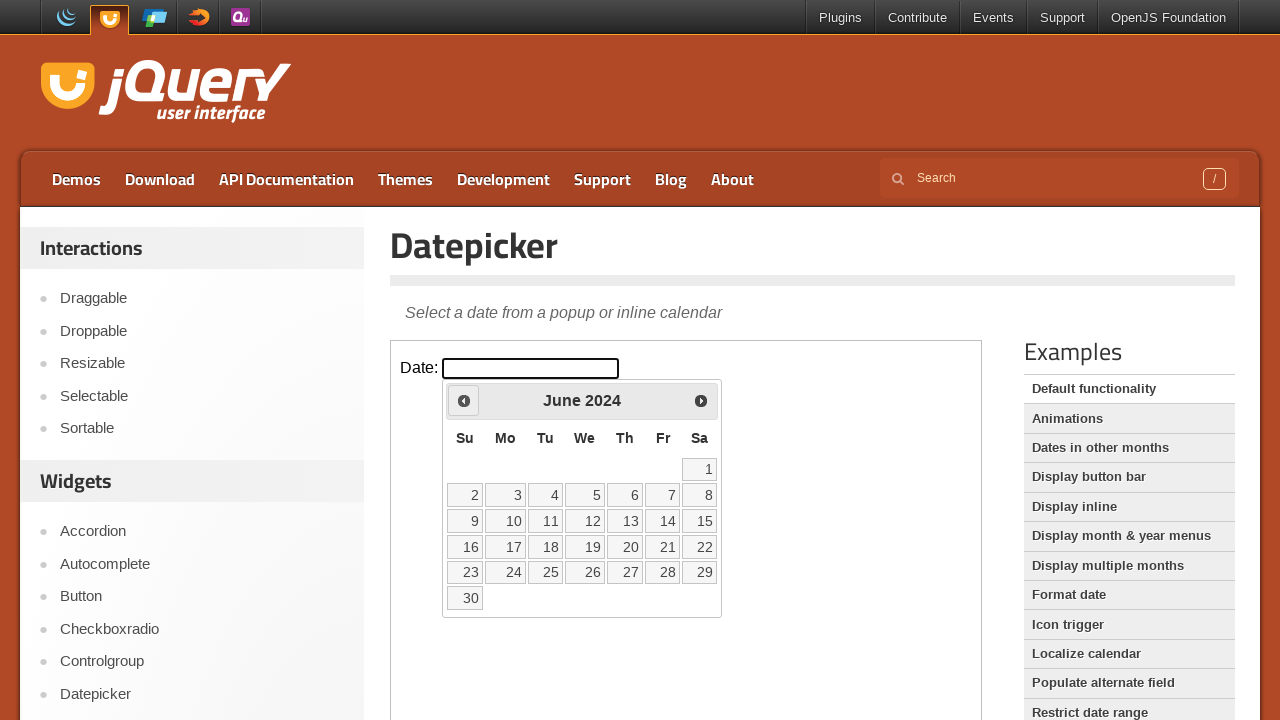

Clicked Previous button to navigate backward in calendar at (464, 400) on xpath=//iframe[@class='demo-frame'] >> internal:control=enter-frame >> xpath=//s
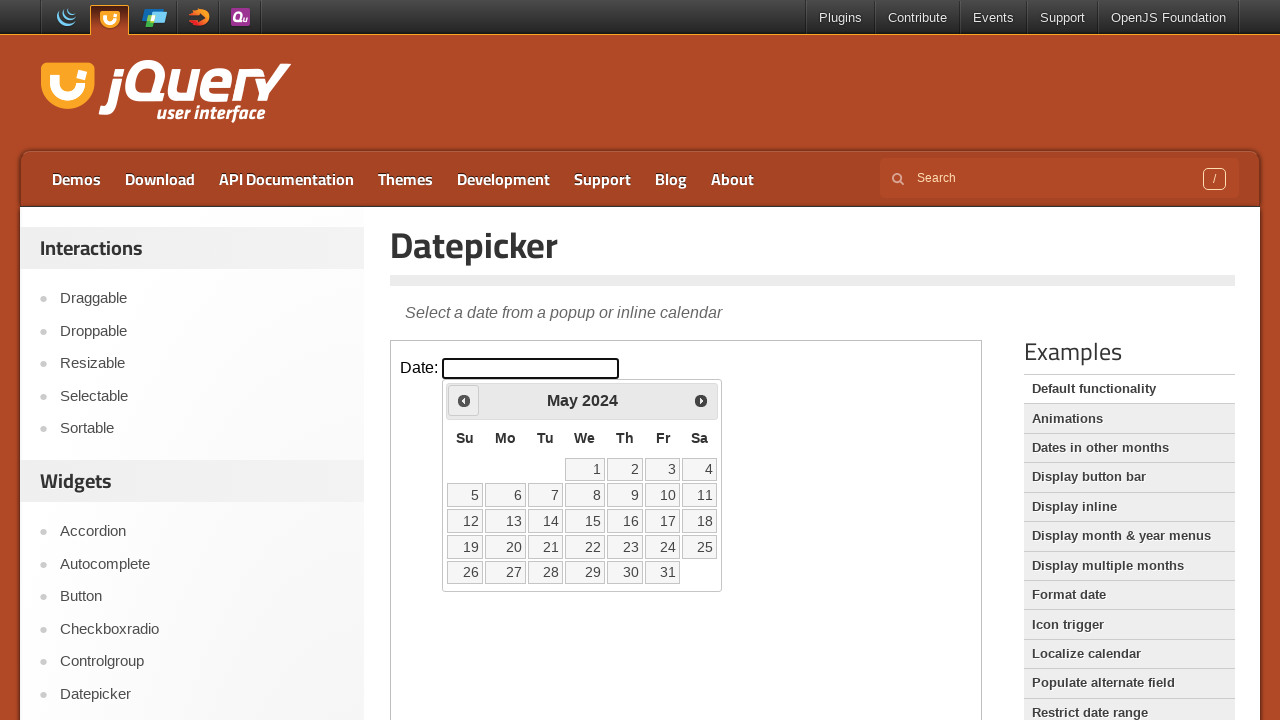

Retrieved current month: May
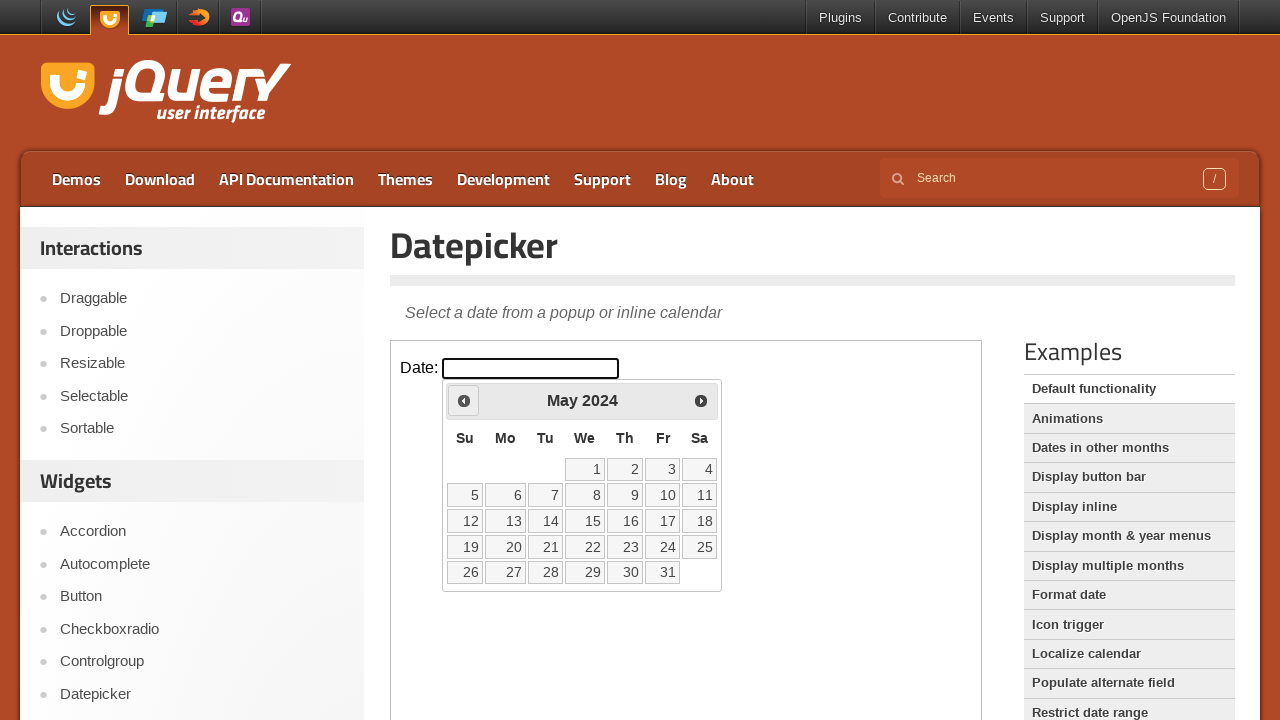

Retrieved current year: 2024
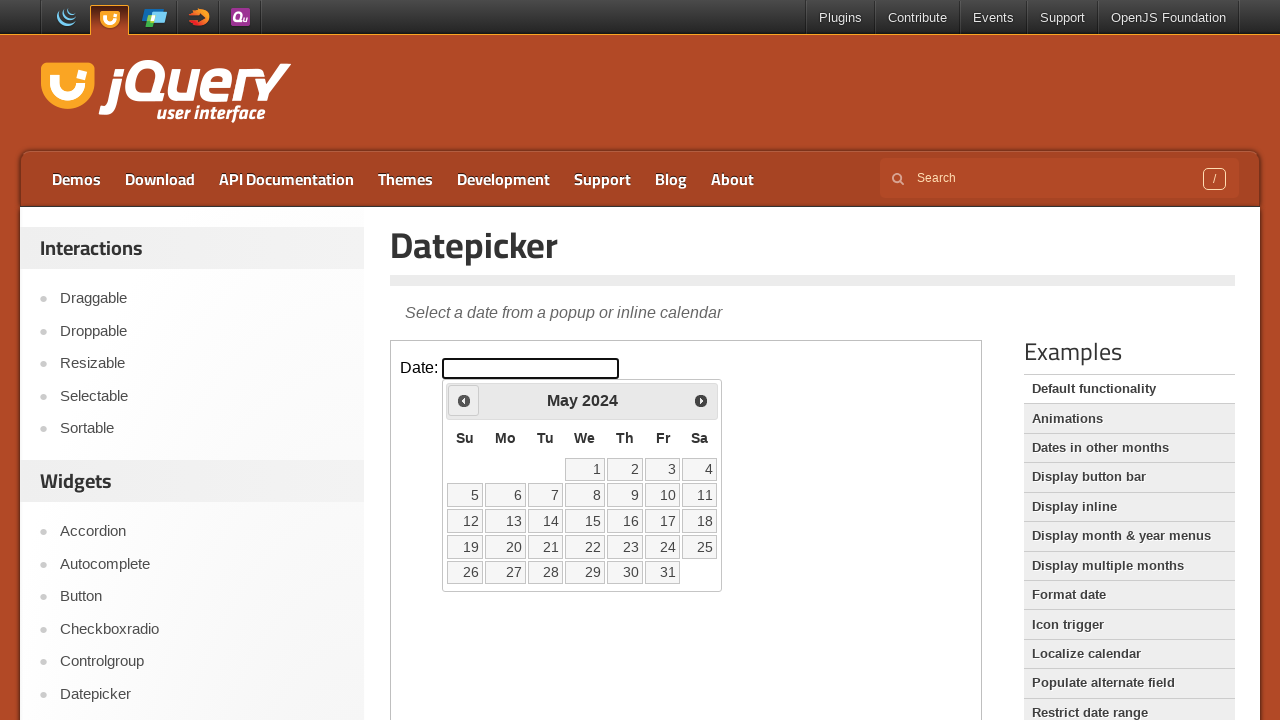

Clicked Previous button to navigate backward in calendar at (464, 400) on xpath=//iframe[@class='demo-frame'] >> internal:control=enter-frame >> xpath=//s
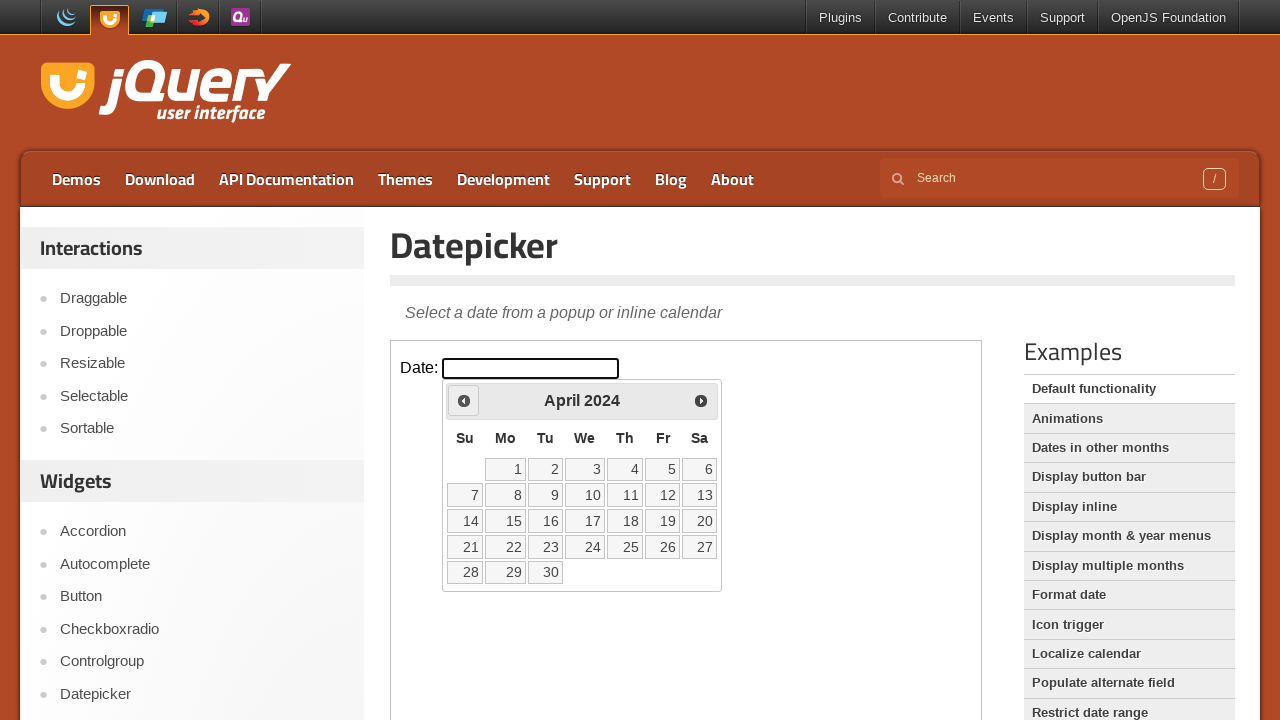

Retrieved current month: April
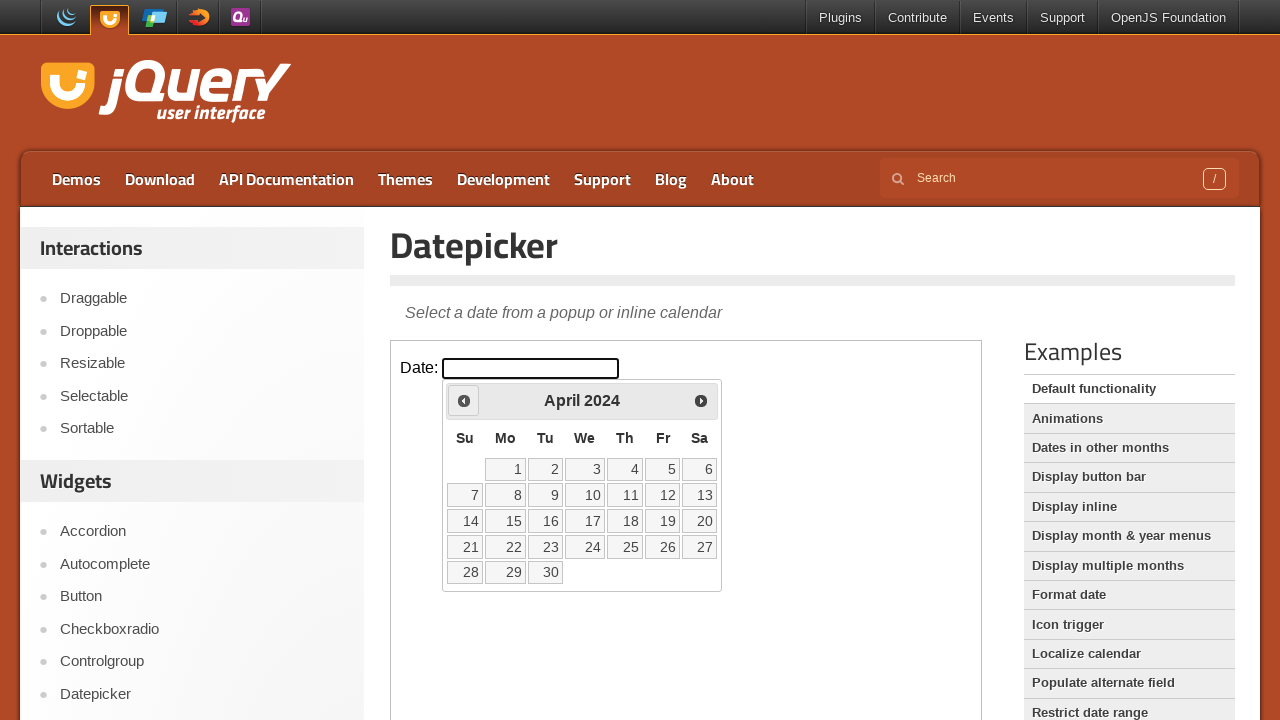

Retrieved current year: 2024
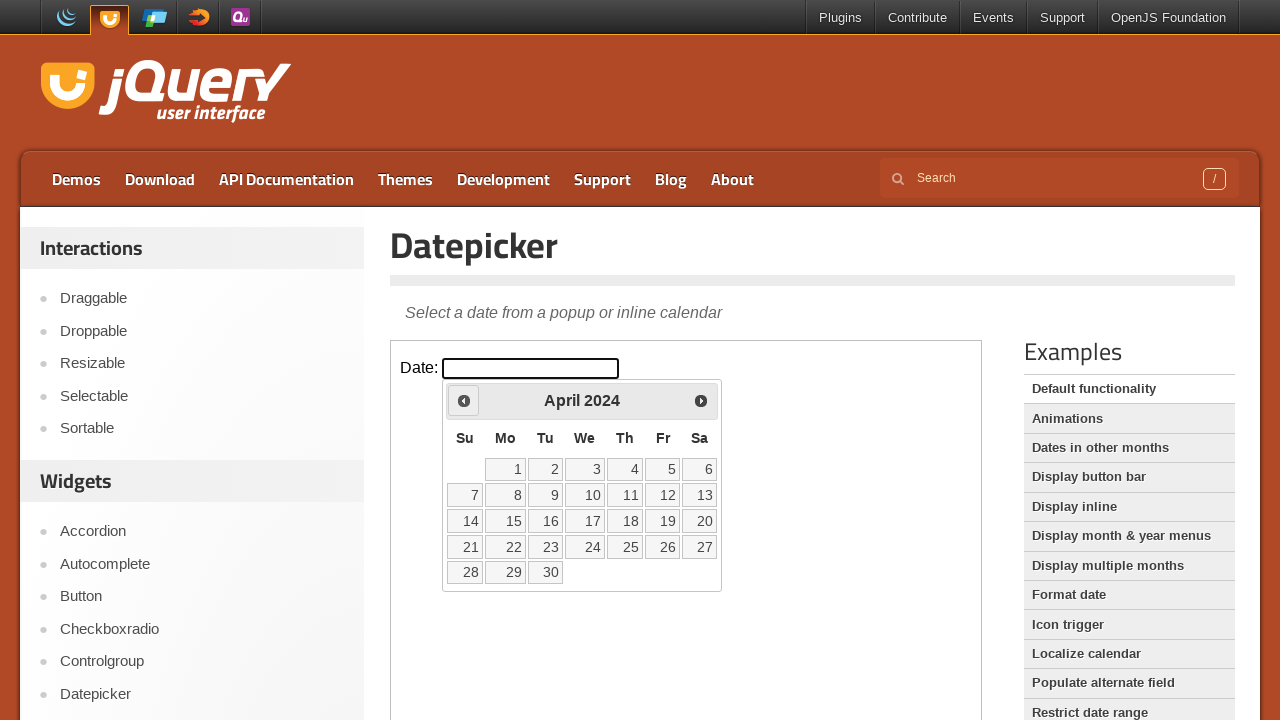

Clicked Previous button to navigate backward in calendar at (464, 400) on xpath=//iframe[@class='demo-frame'] >> internal:control=enter-frame >> xpath=//s
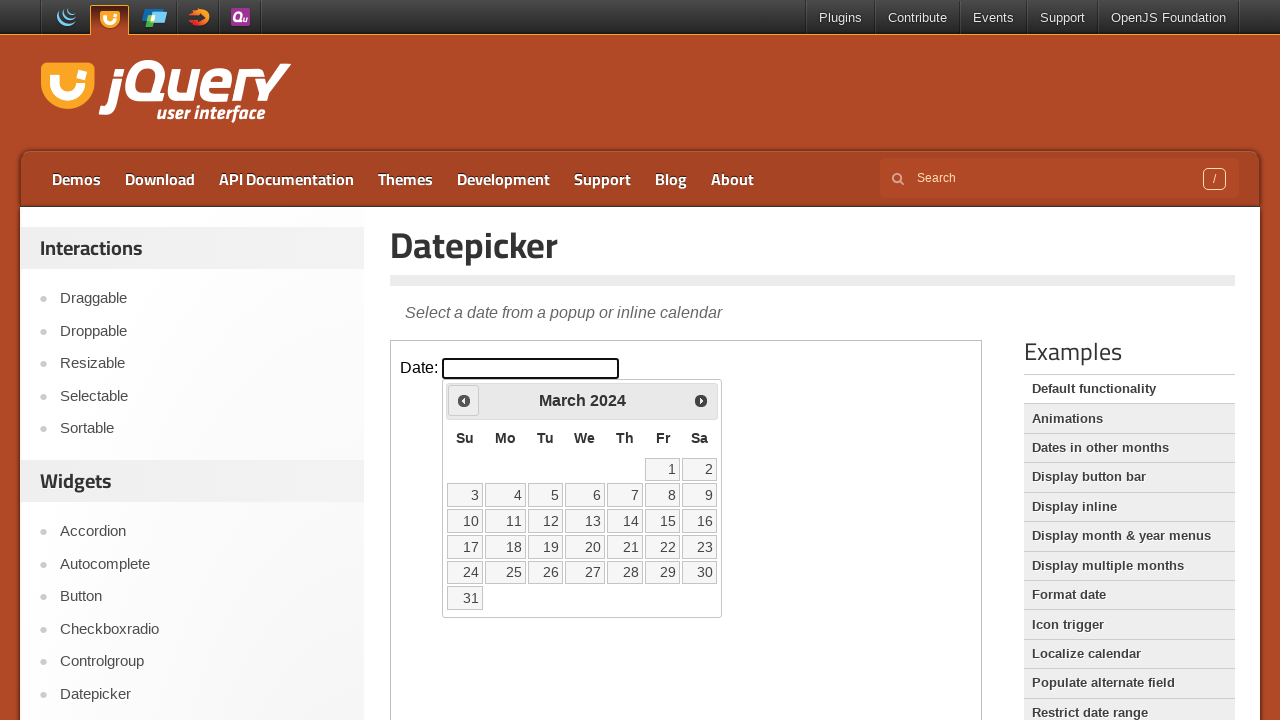

Retrieved current month: March
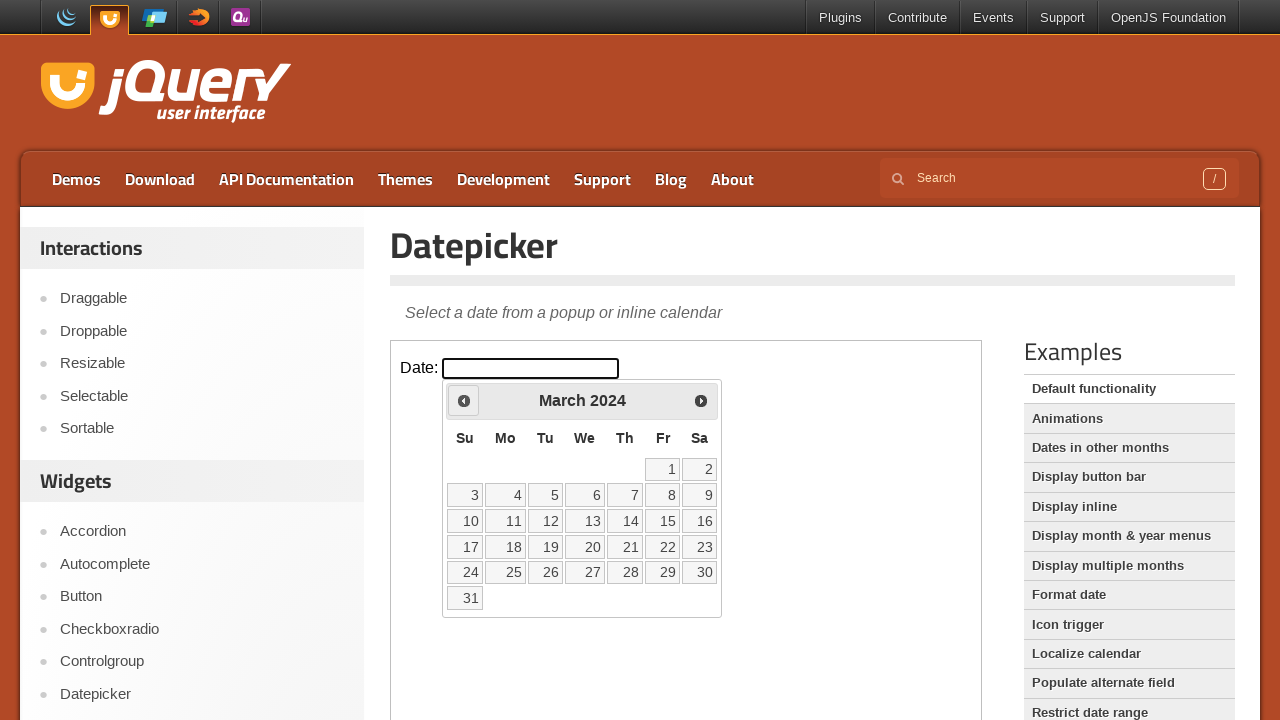

Retrieved current year: 2024
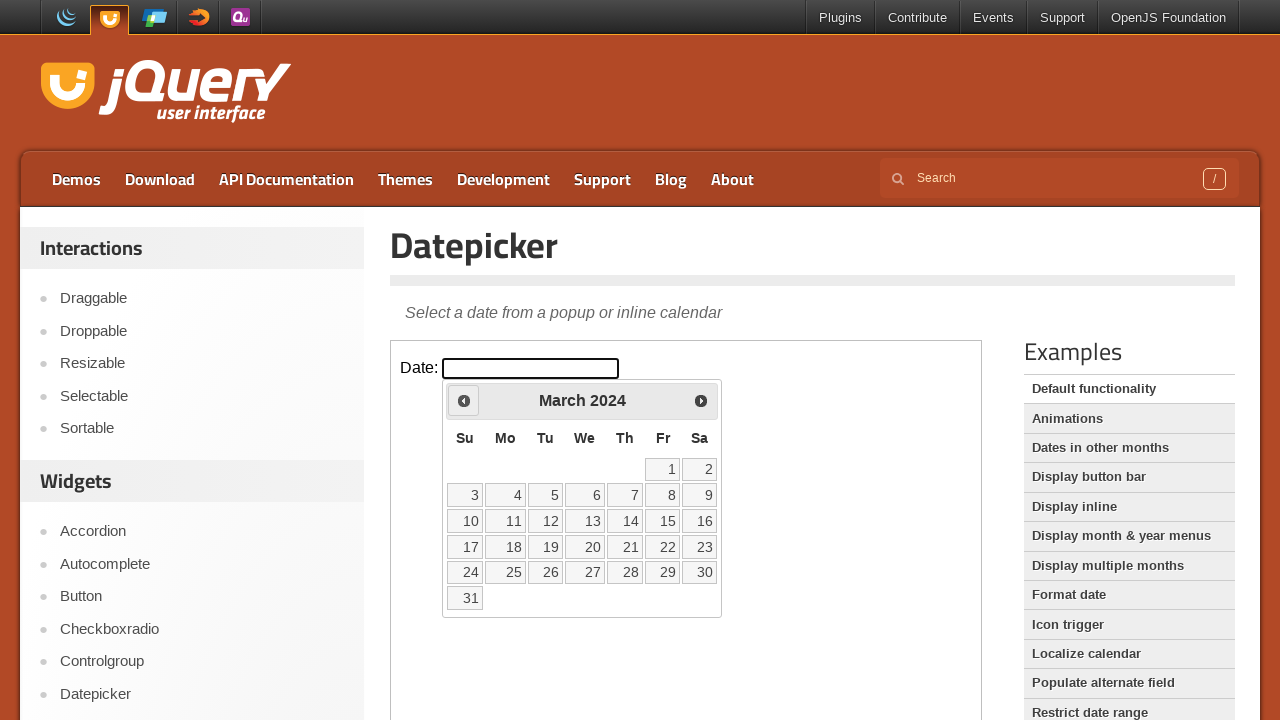

Clicked Previous button to navigate backward in calendar at (464, 400) on xpath=//iframe[@class='demo-frame'] >> internal:control=enter-frame >> xpath=//s
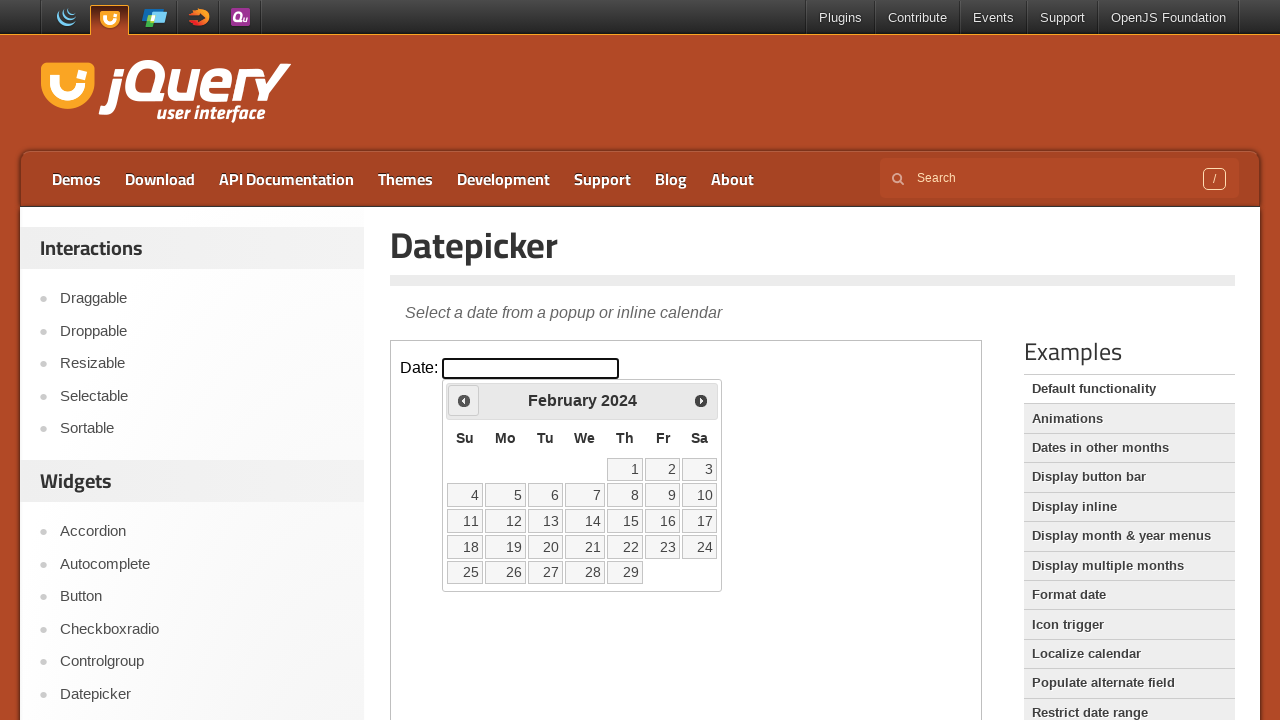

Retrieved current month: February
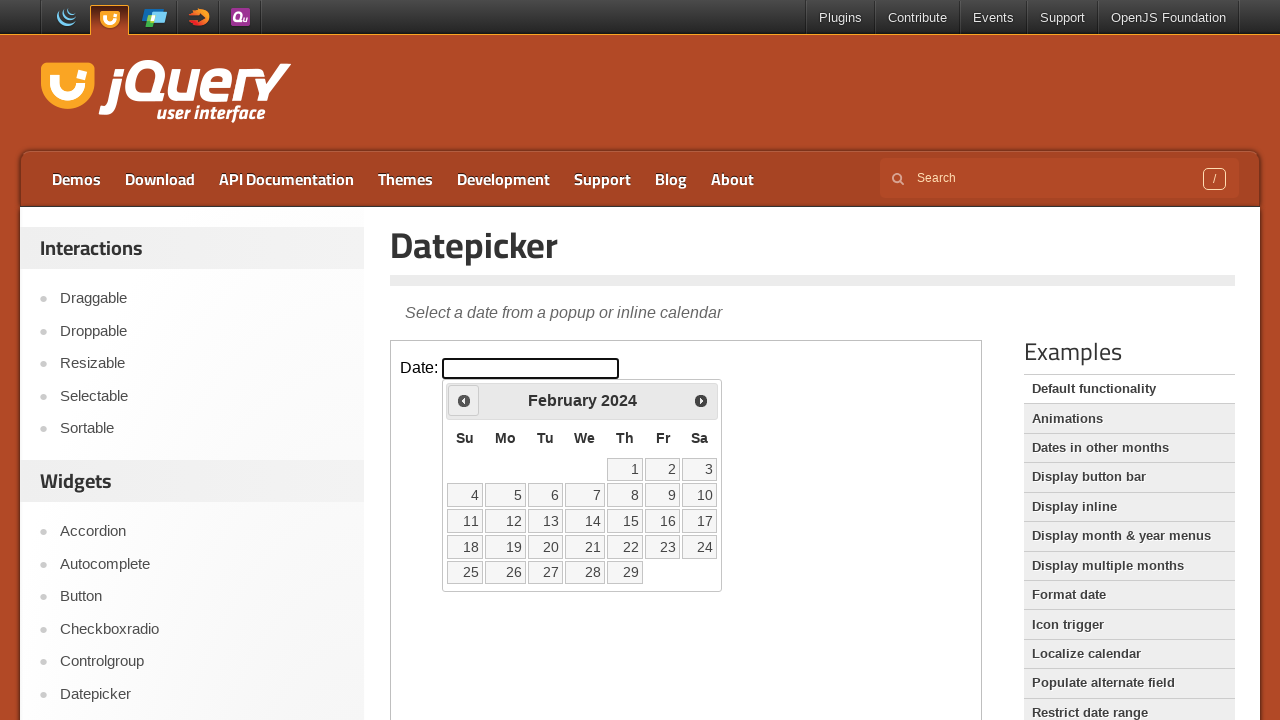

Retrieved current year: 2024
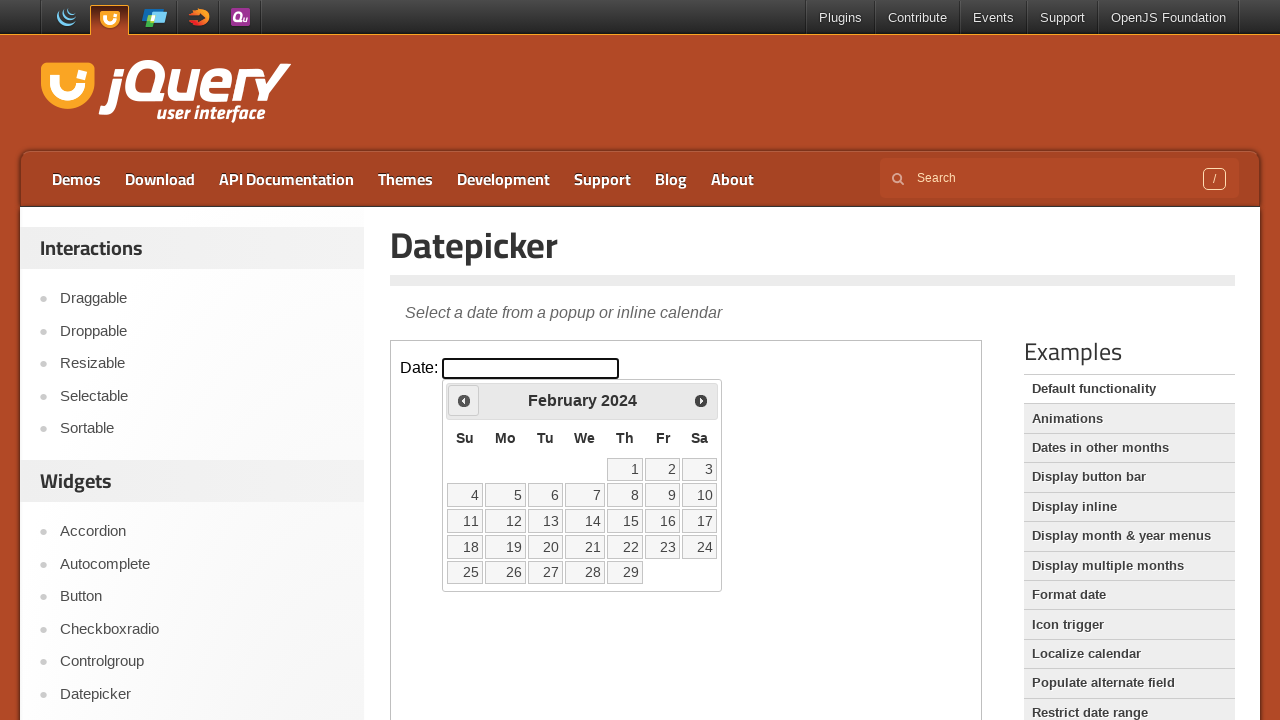

Clicked Previous button to navigate backward in calendar at (464, 400) on xpath=//iframe[@class='demo-frame'] >> internal:control=enter-frame >> xpath=//s
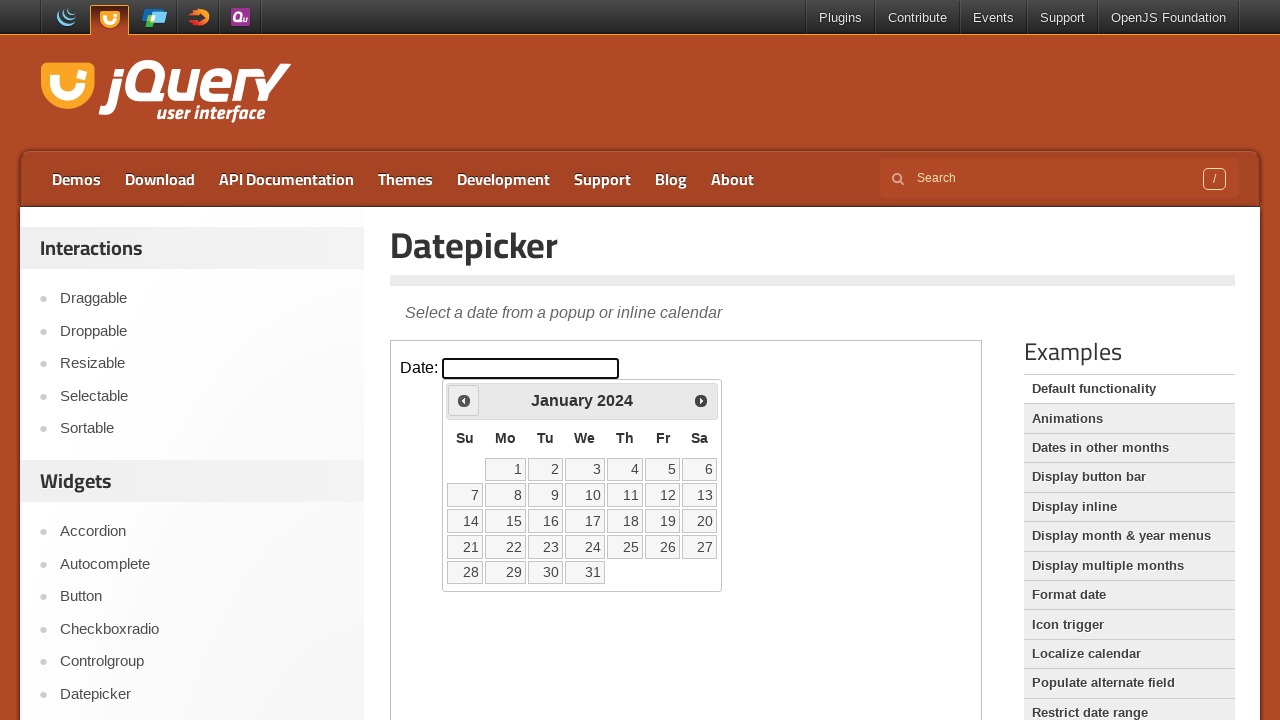

Retrieved current month: January
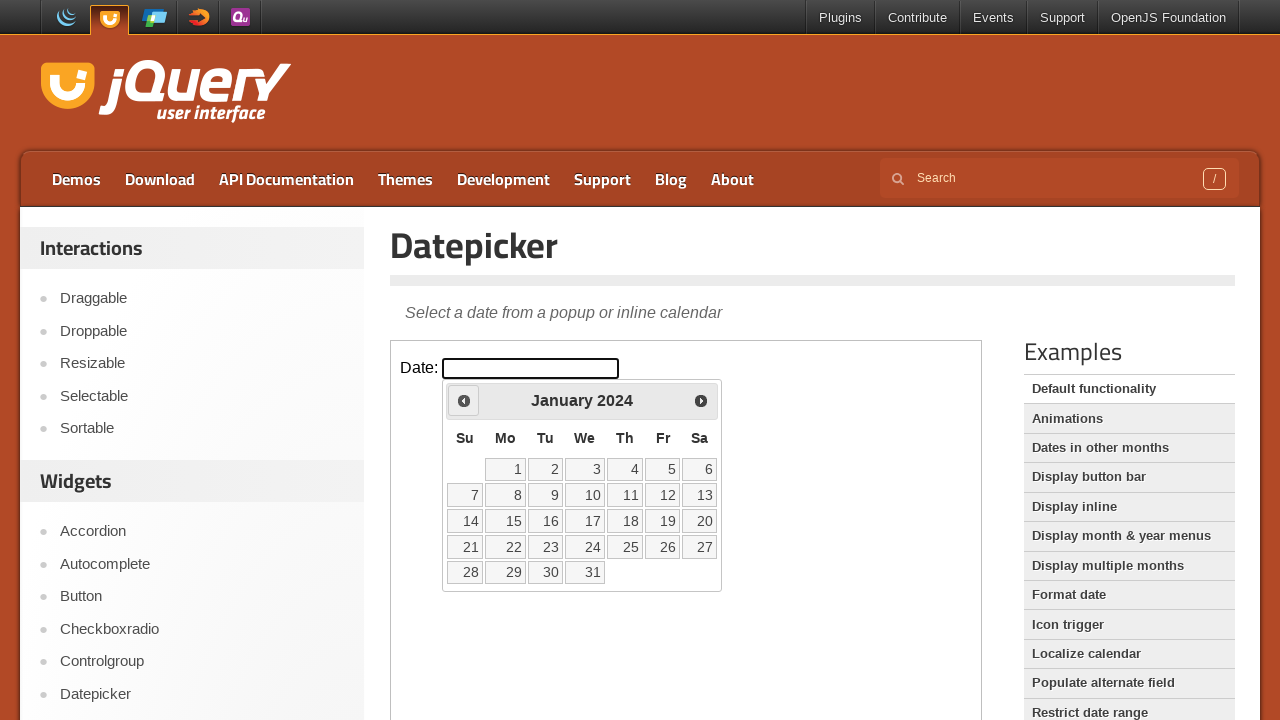

Retrieved current year: 2024
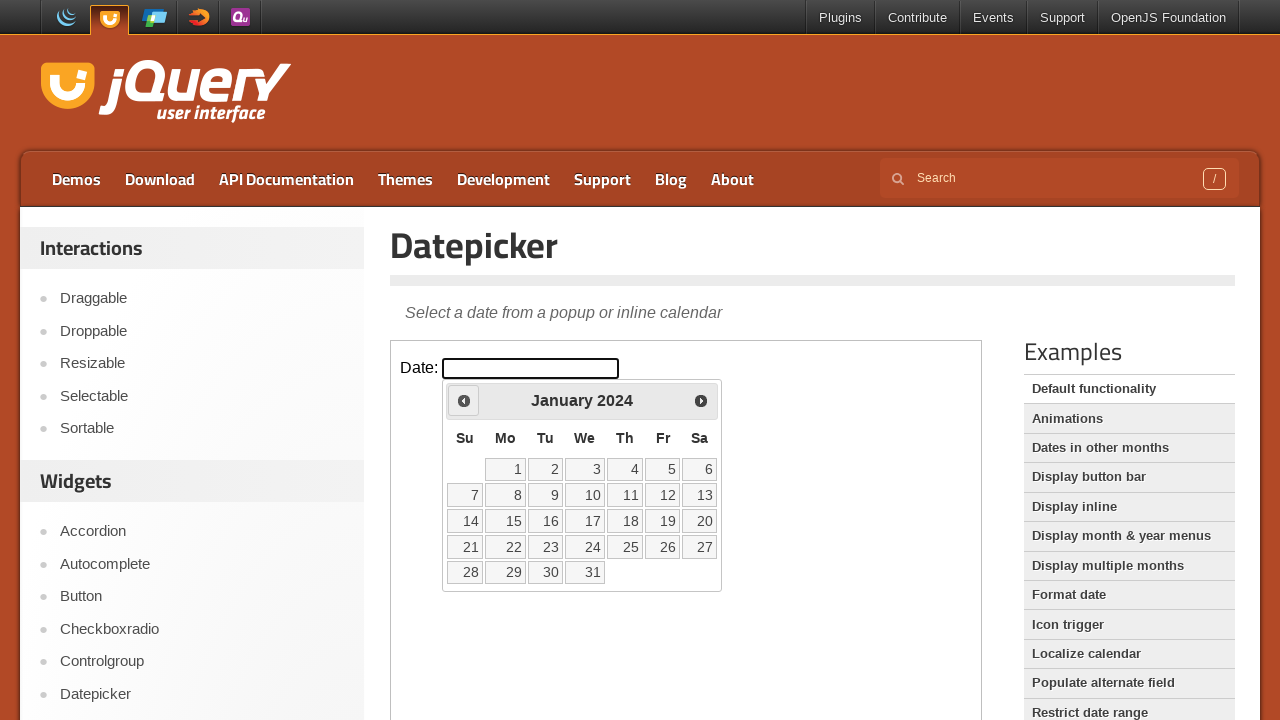

Clicked Previous button to navigate backward in calendar at (464, 400) on xpath=//iframe[@class='demo-frame'] >> internal:control=enter-frame >> xpath=//s
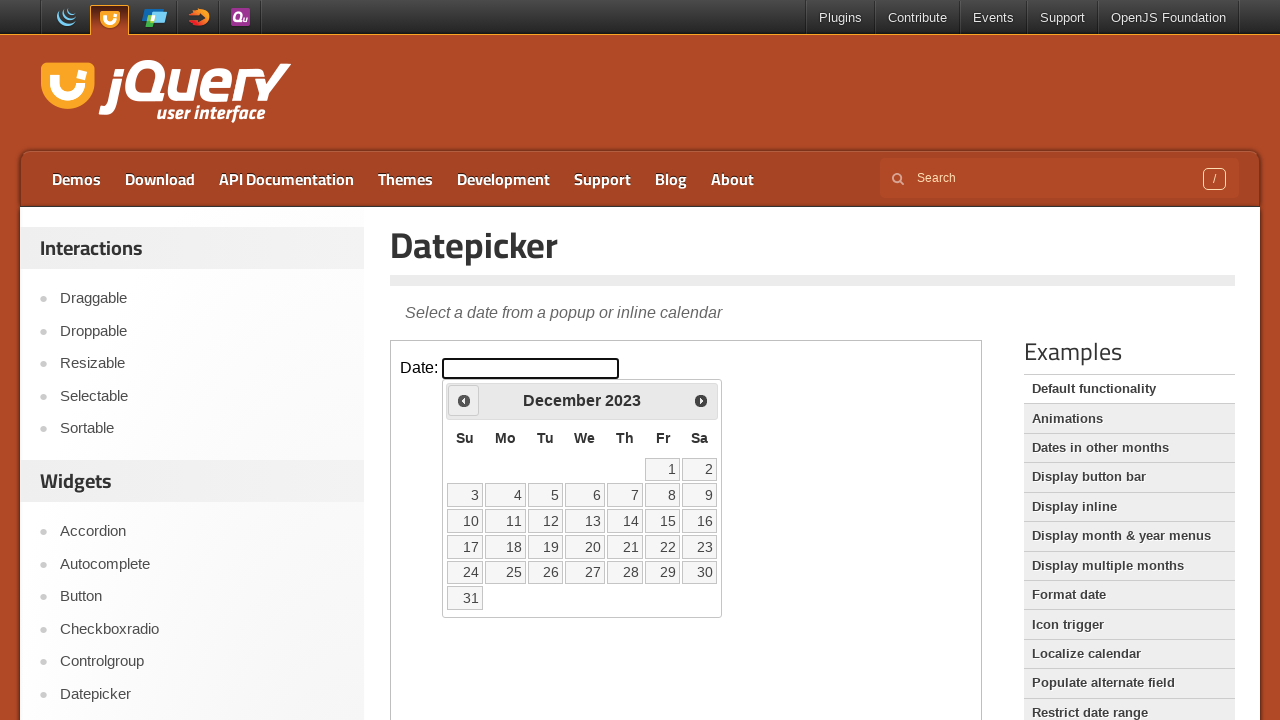

Retrieved current month: December
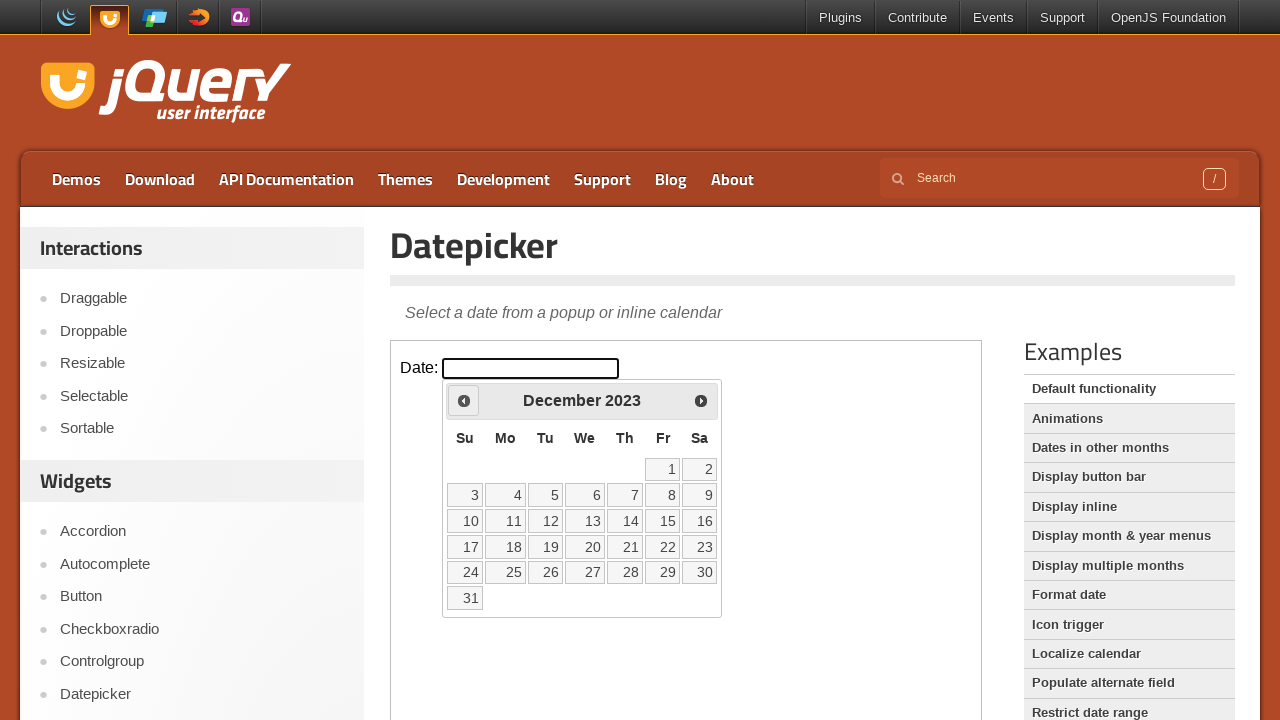

Retrieved current year: 2023
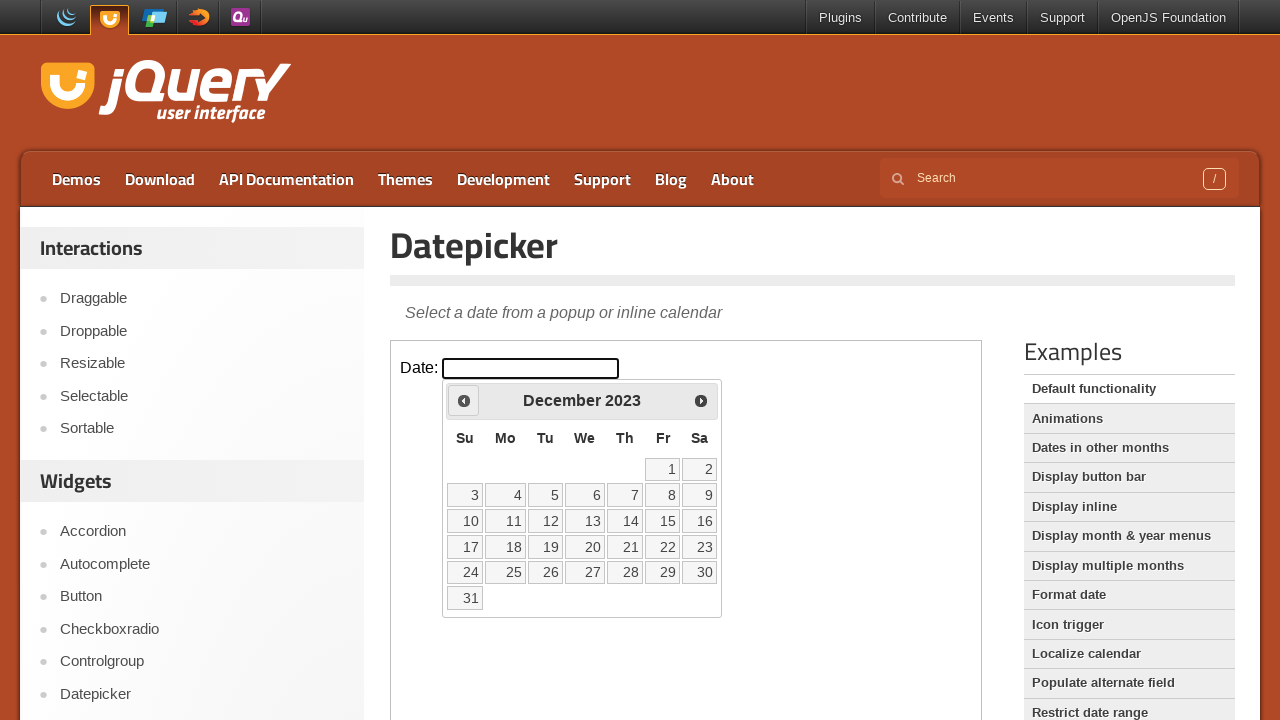

Clicked Previous button to navigate backward in calendar at (464, 400) on xpath=//iframe[@class='demo-frame'] >> internal:control=enter-frame >> xpath=//s
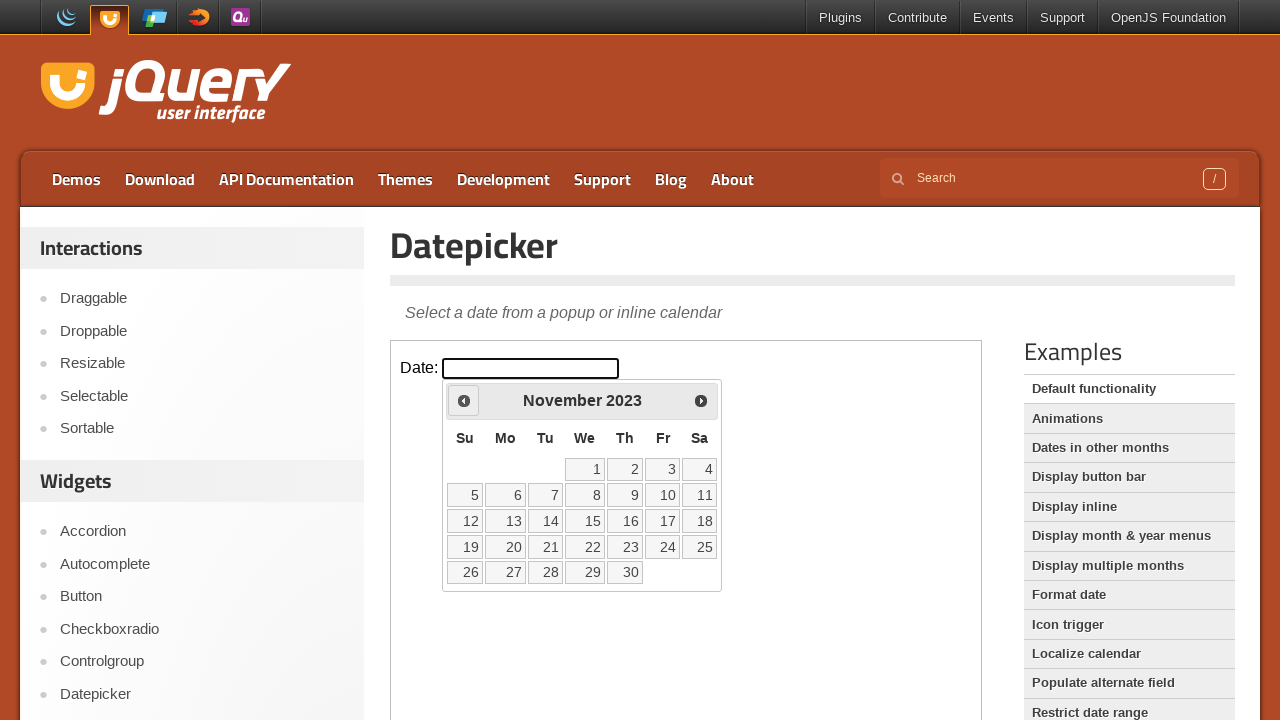

Retrieved current month: November
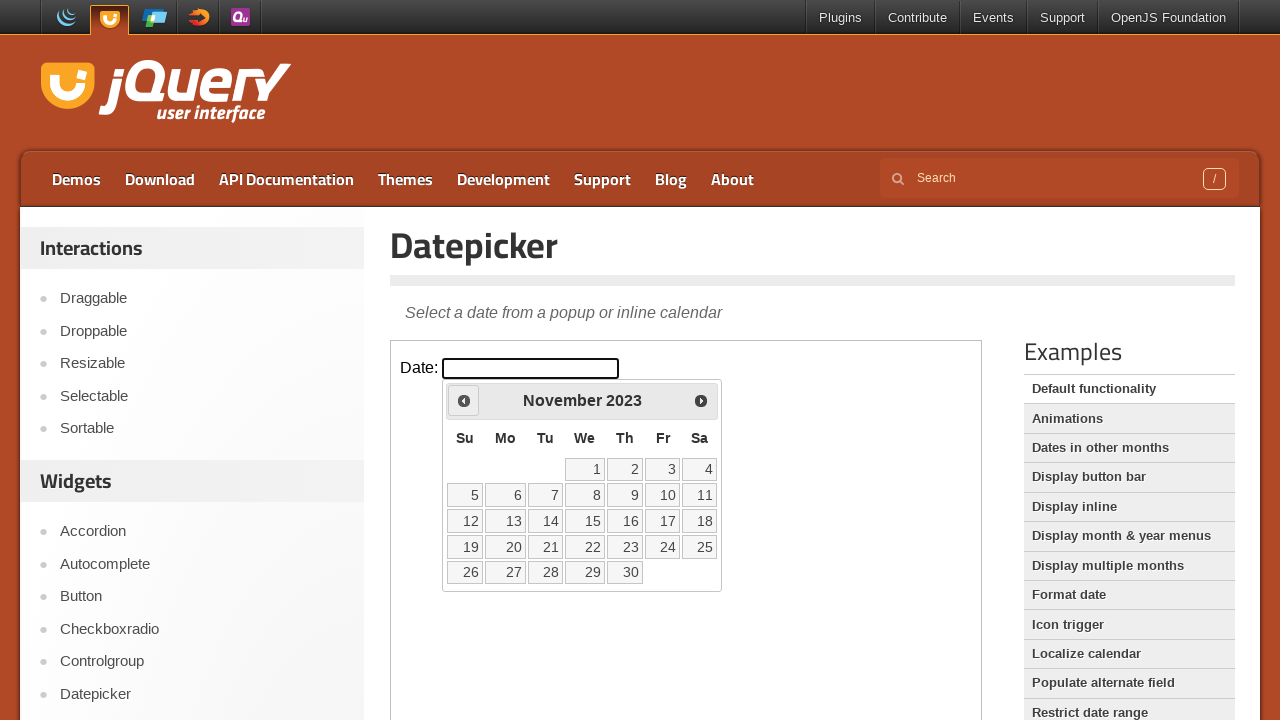

Retrieved current year: 2023
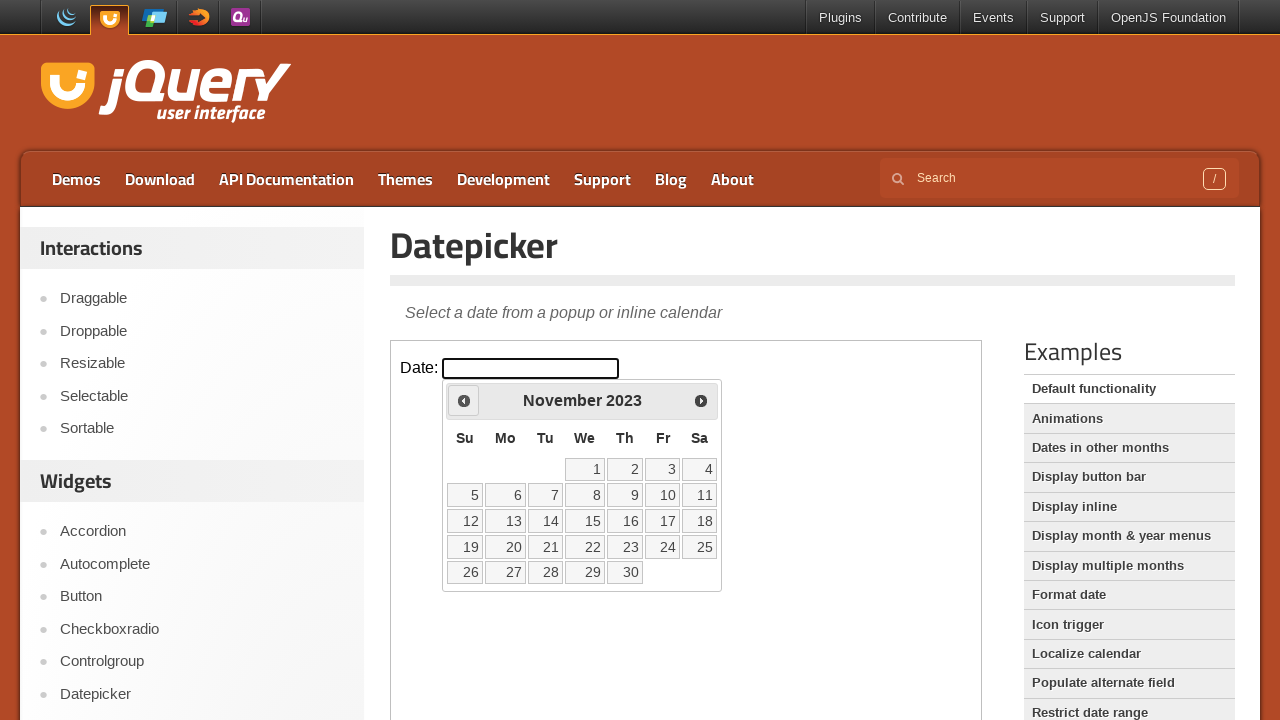

Clicked Previous button to navigate backward in calendar at (464, 400) on xpath=//iframe[@class='demo-frame'] >> internal:control=enter-frame >> xpath=//s
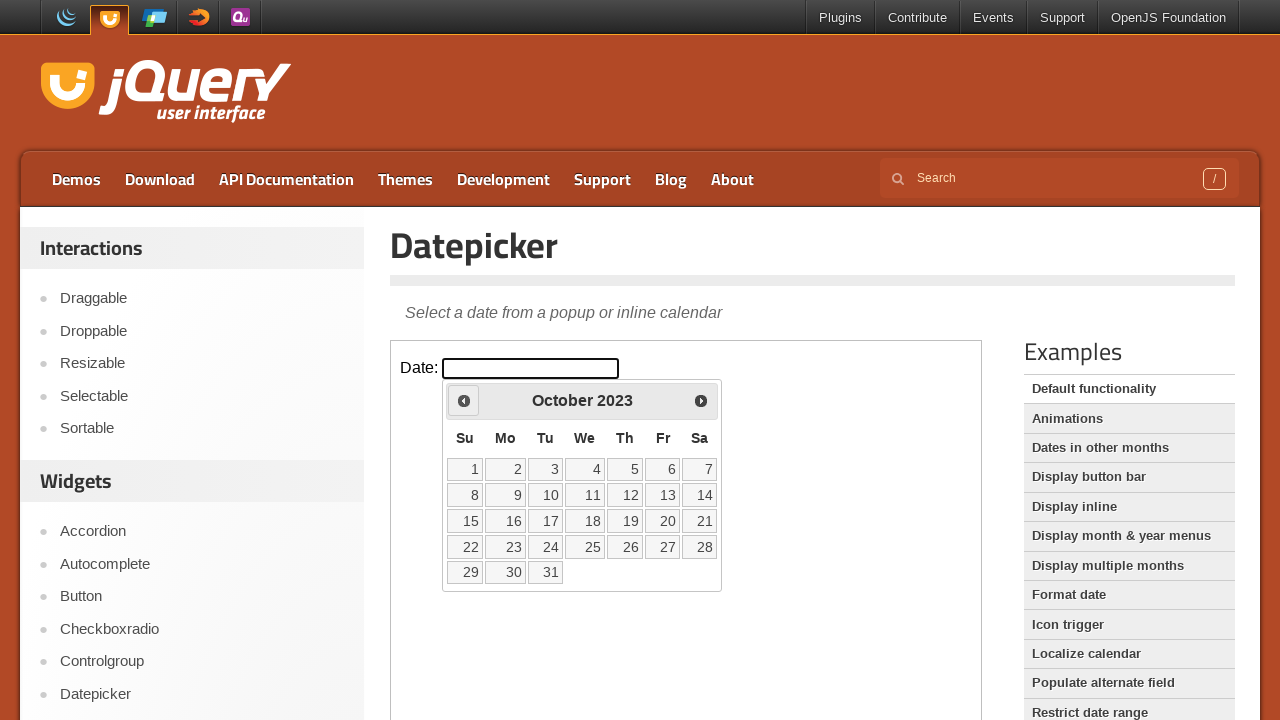

Retrieved current month: October
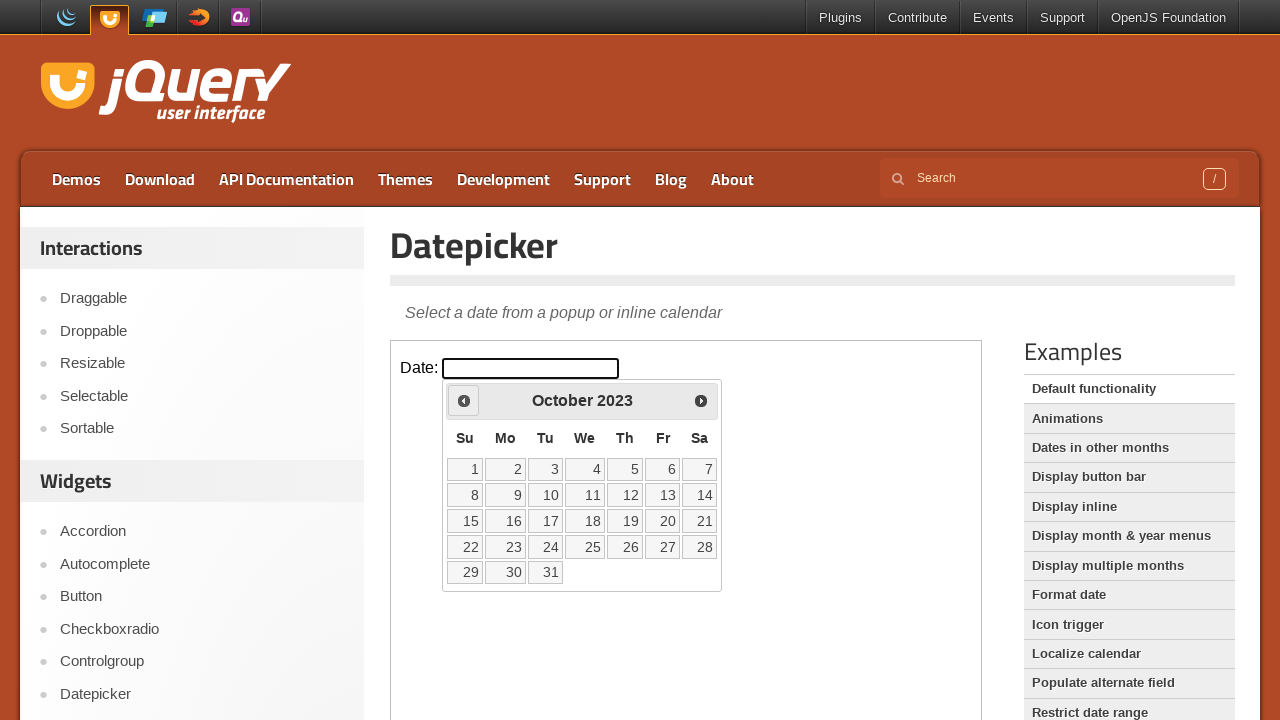

Retrieved current year: 2023
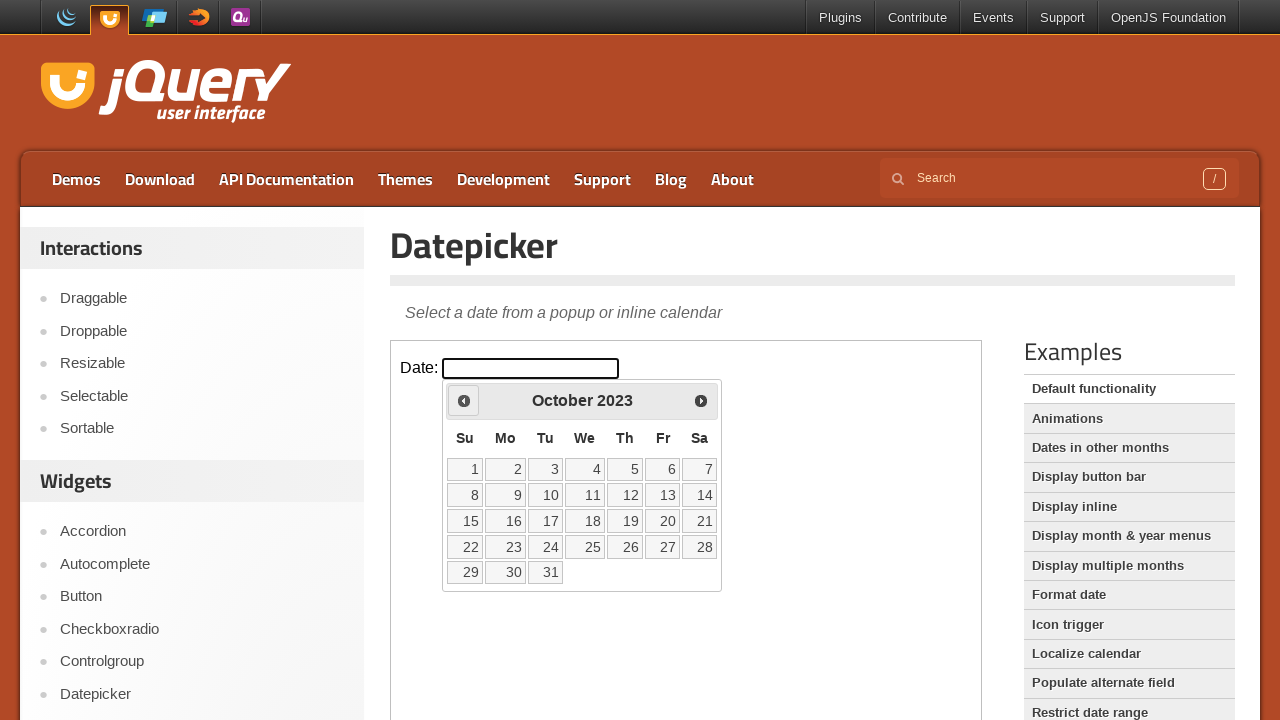

Clicked Previous button to navigate backward in calendar at (464, 400) on xpath=//iframe[@class='demo-frame'] >> internal:control=enter-frame >> xpath=//s
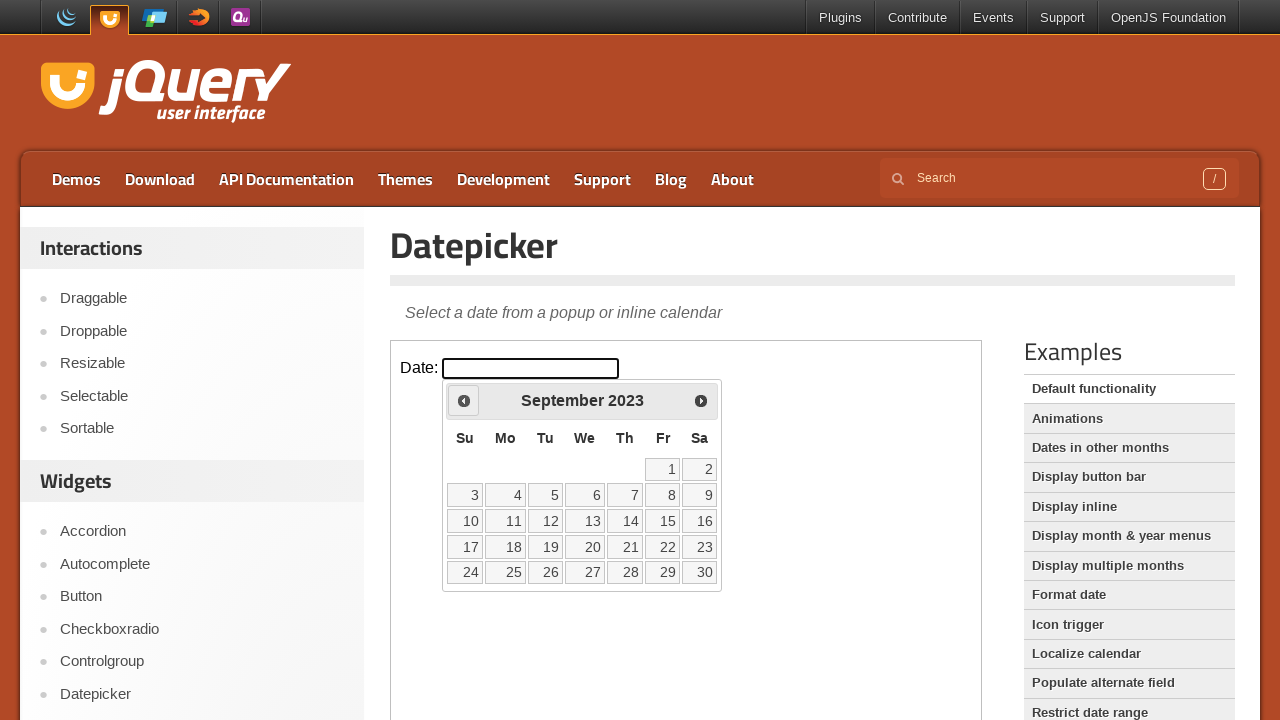

Retrieved current month: September
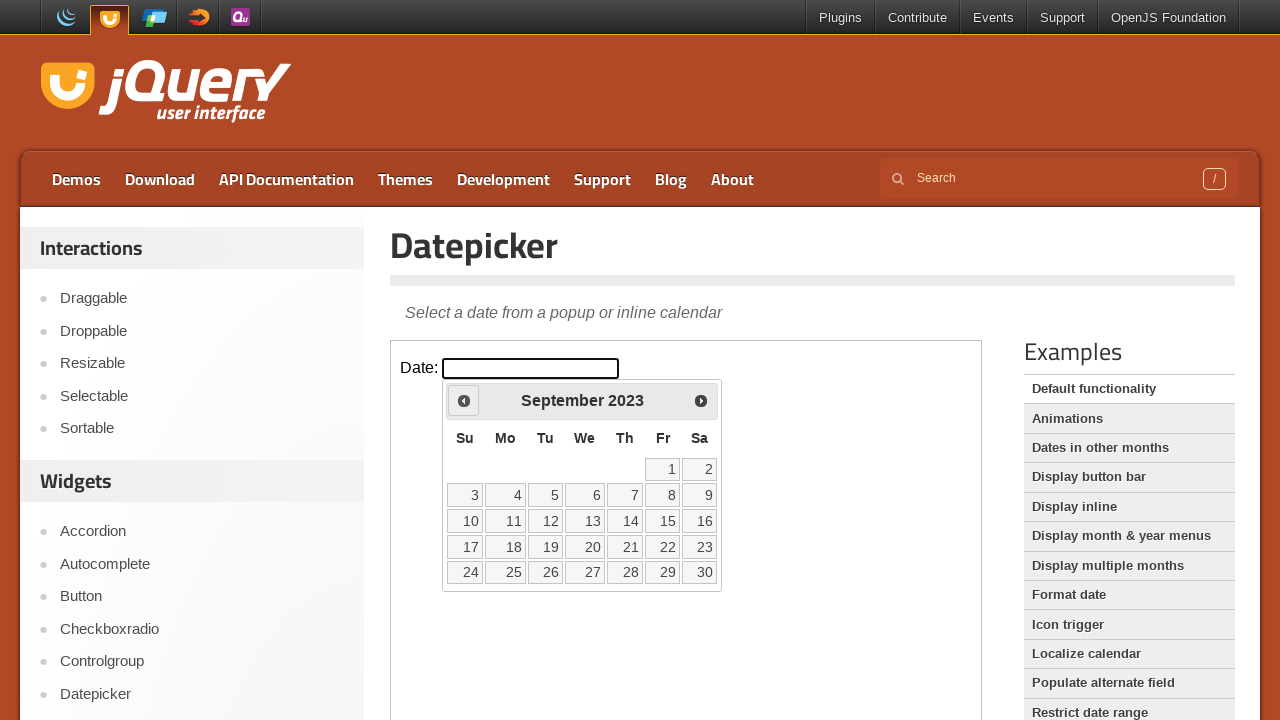

Retrieved current year: 2023
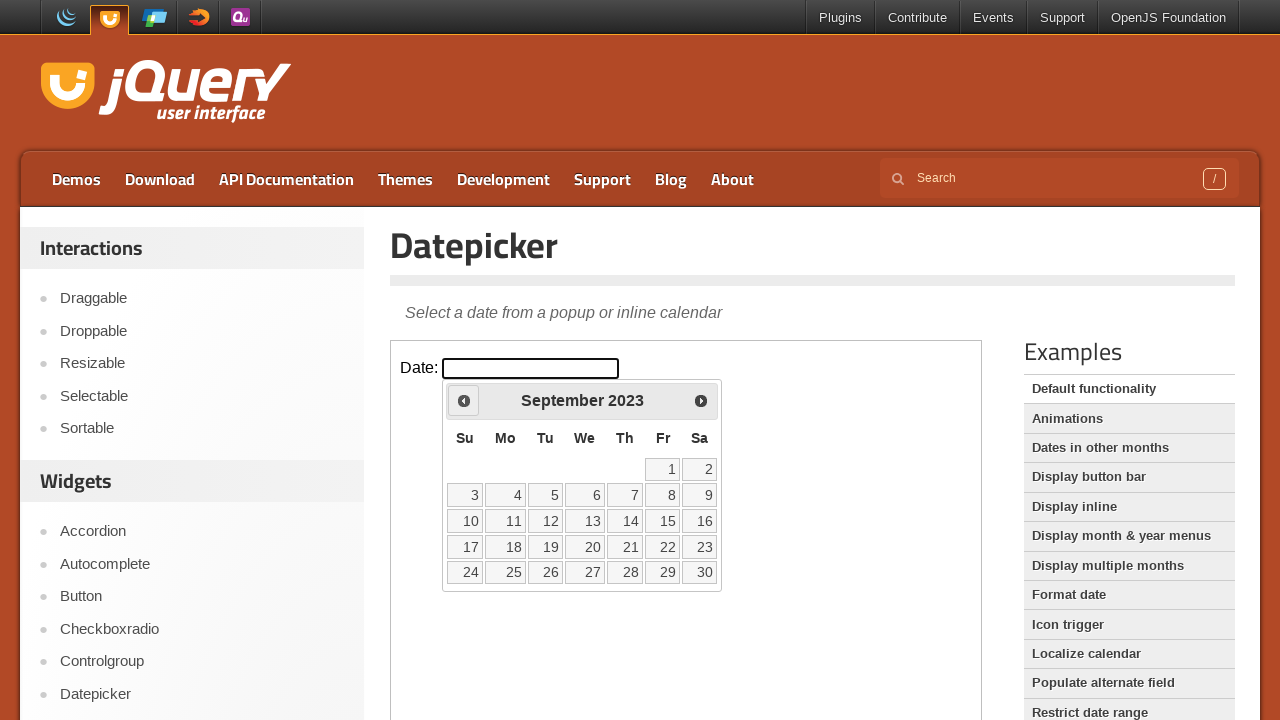

Clicked Previous button to navigate backward in calendar at (464, 400) on xpath=//iframe[@class='demo-frame'] >> internal:control=enter-frame >> xpath=//s
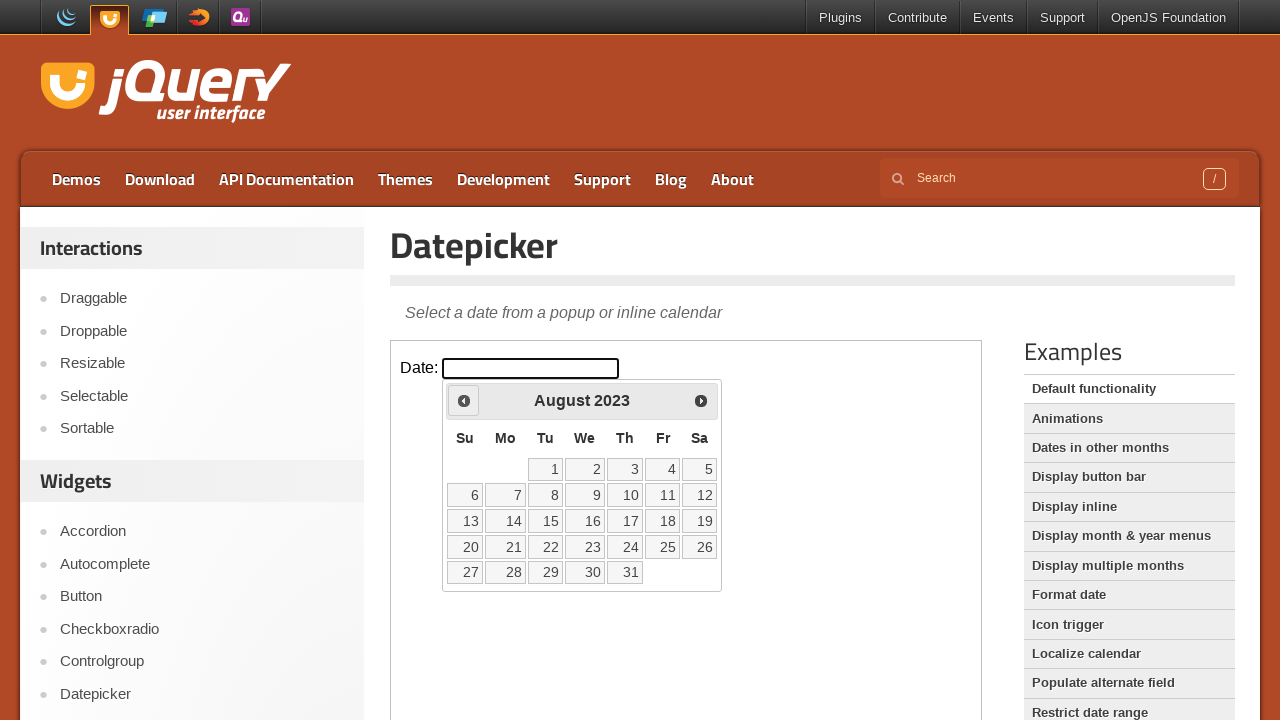

Retrieved current month: August
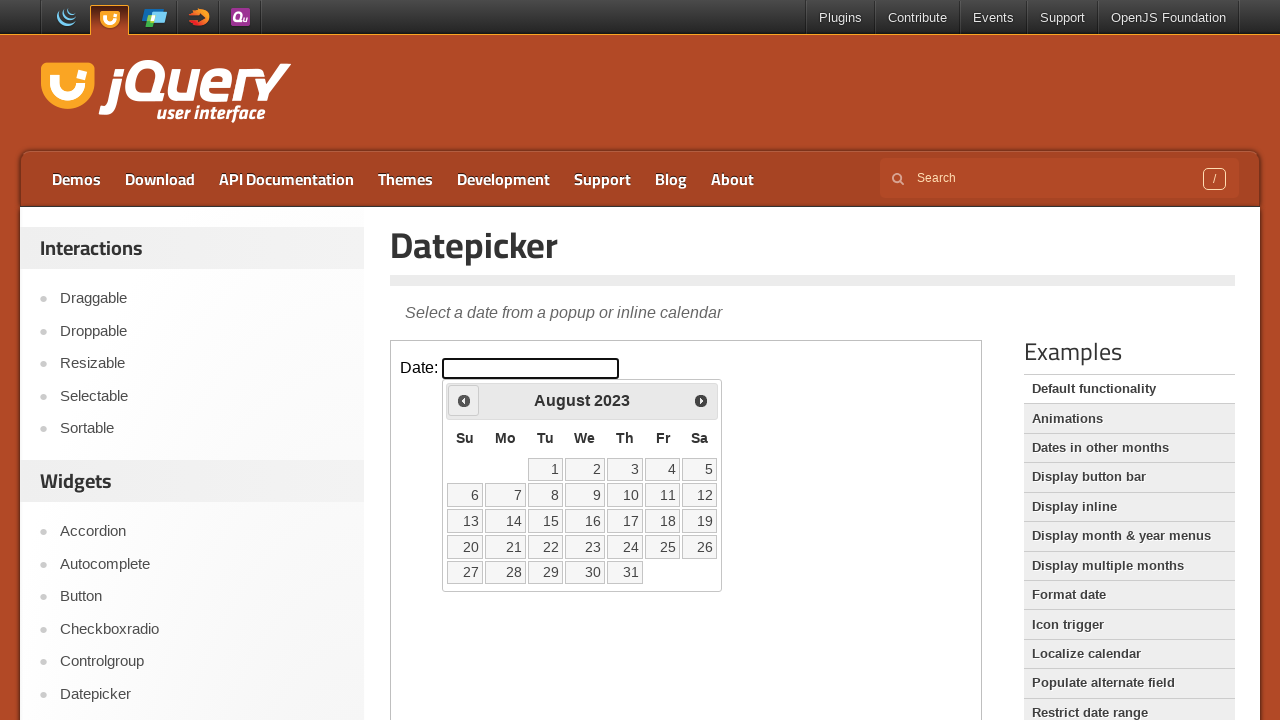

Retrieved current year: 2023
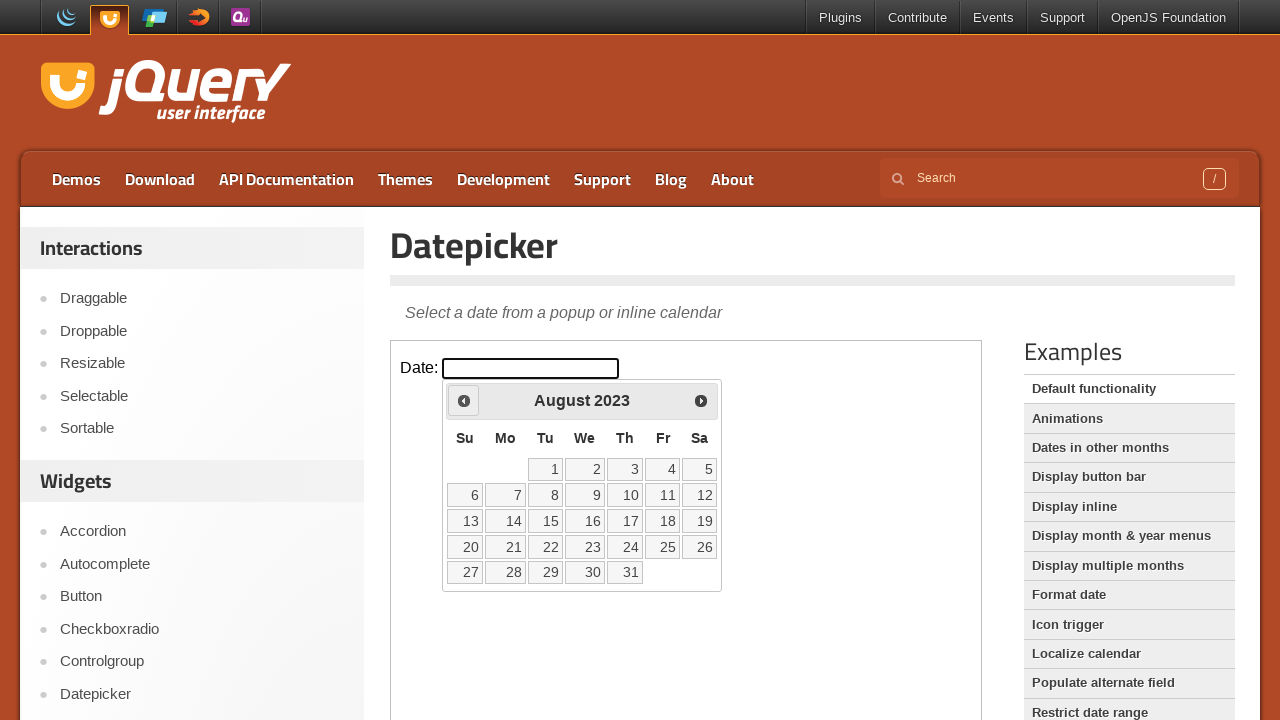

Clicked Previous button to navigate backward in calendar at (464, 400) on xpath=//iframe[@class='demo-frame'] >> internal:control=enter-frame >> xpath=//s
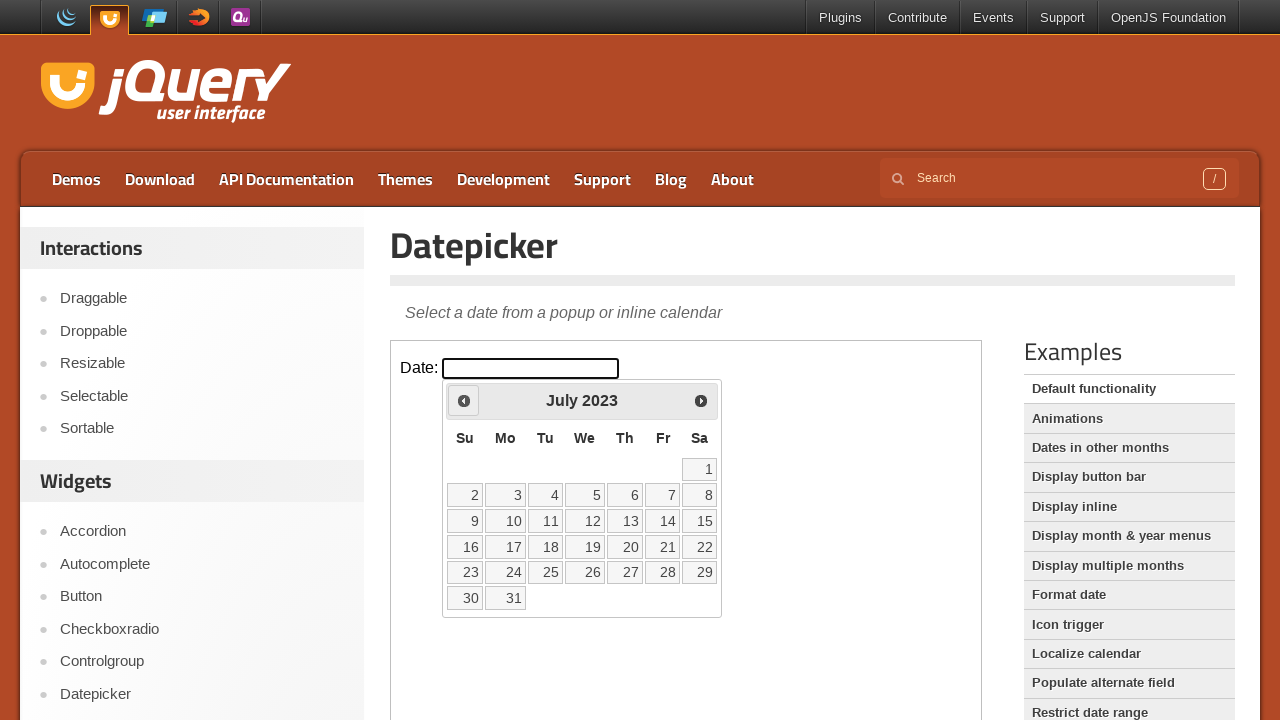

Retrieved current month: July
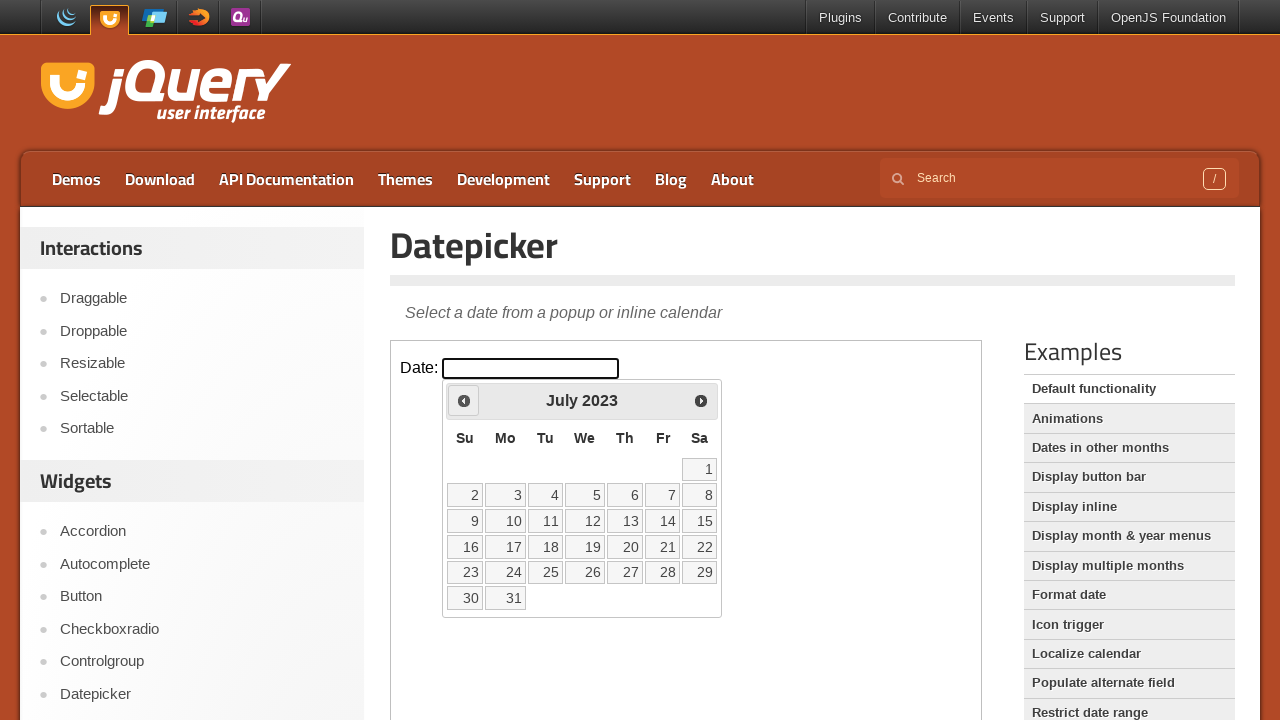

Retrieved current year: 2023
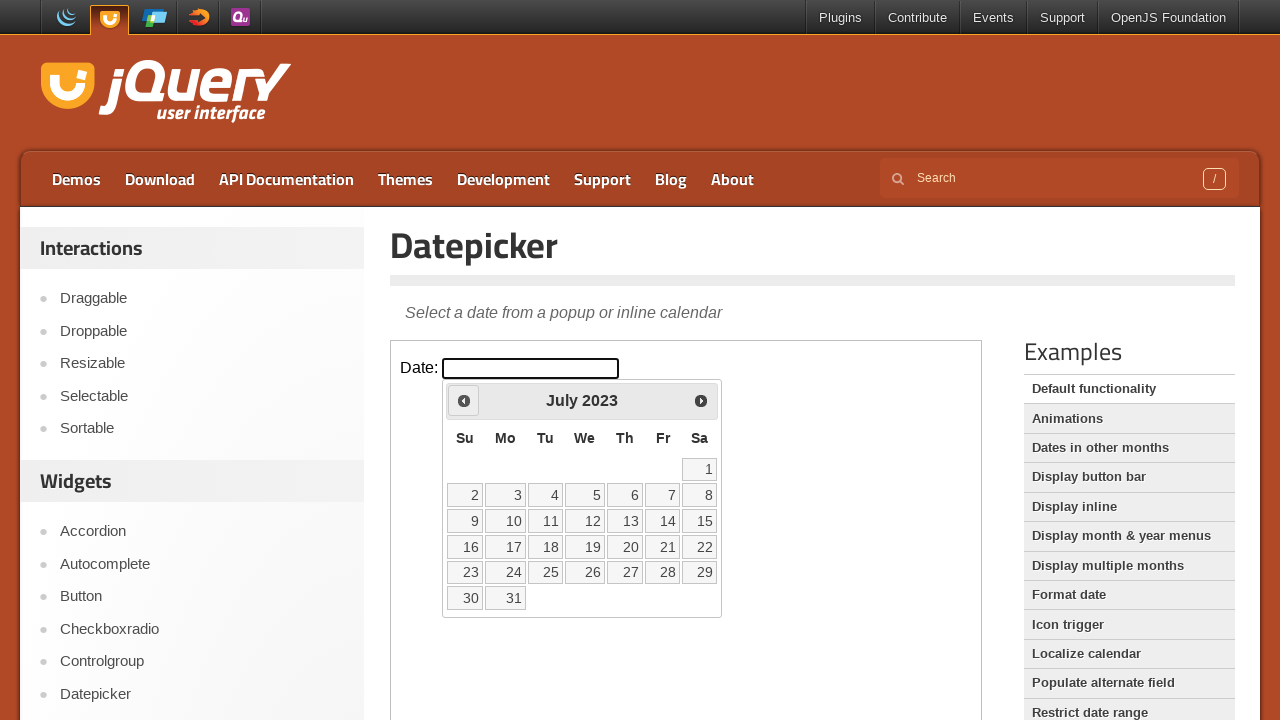

Clicked Previous button to navigate backward in calendar at (464, 400) on xpath=//iframe[@class='demo-frame'] >> internal:control=enter-frame >> xpath=//s
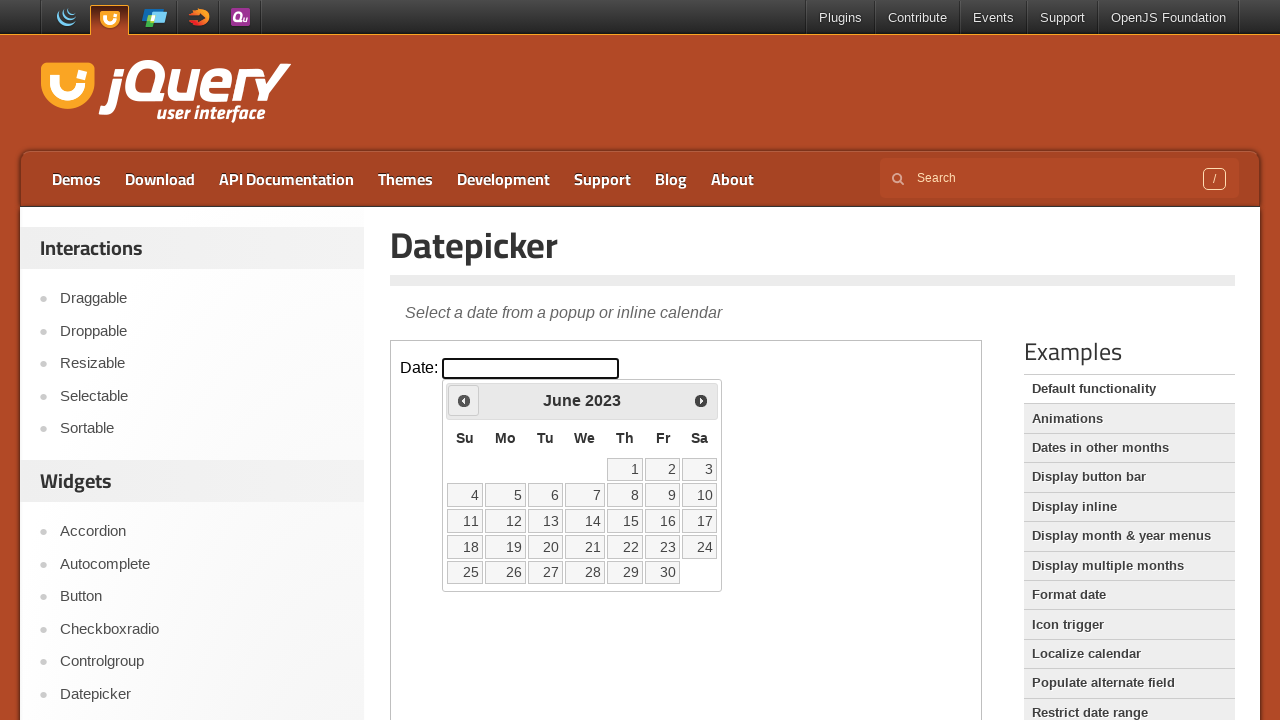

Retrieved current month: June
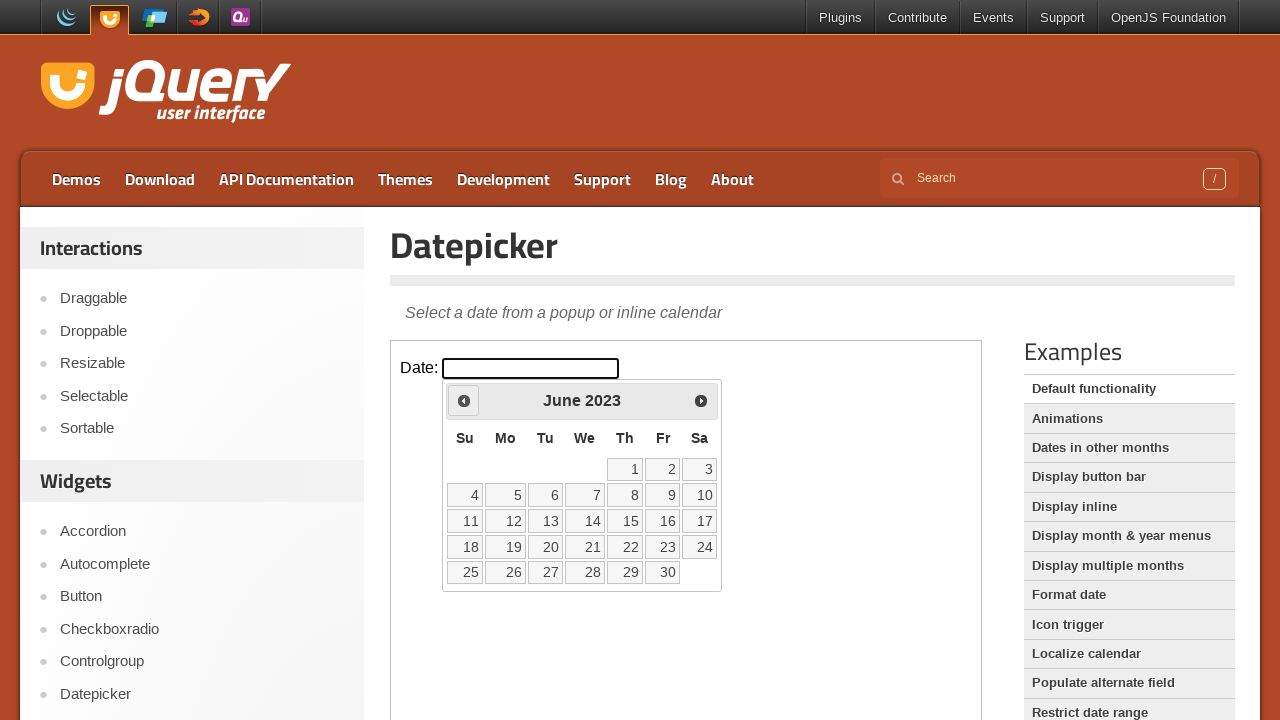

Retrieved current year: 2023
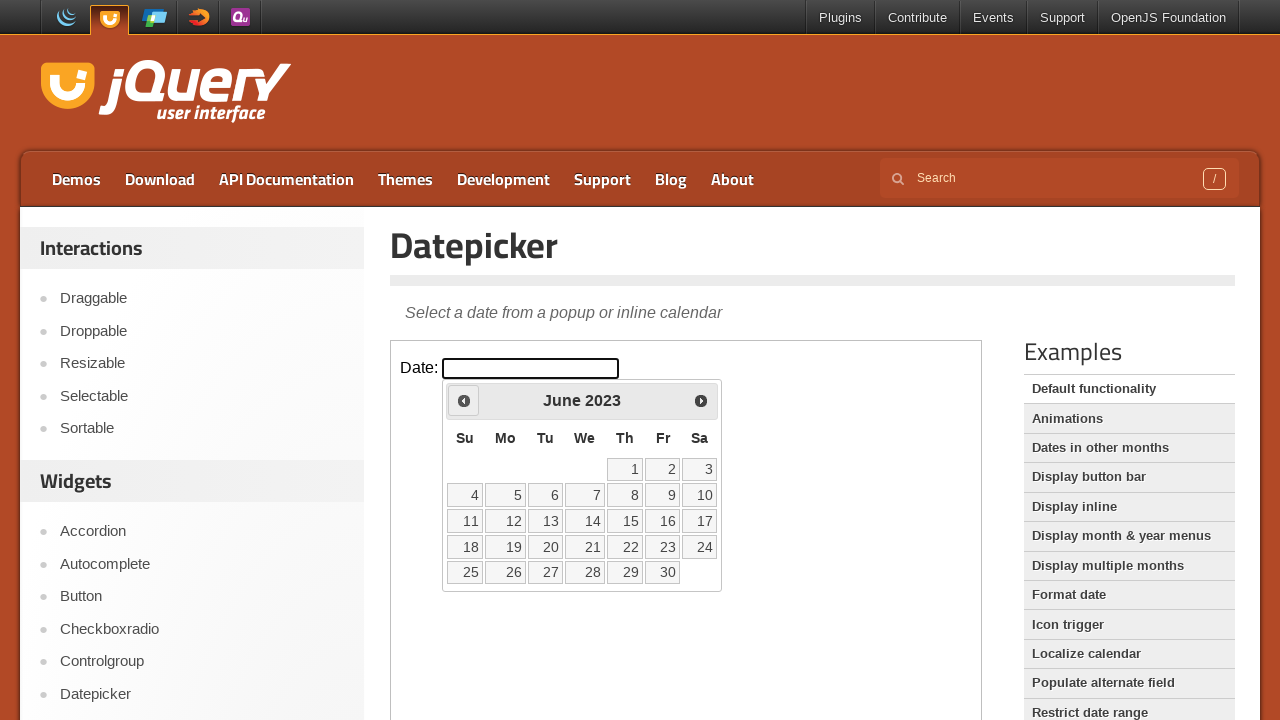

Clicked Previous button to navigate backward in calendar at (464, 400) on xpath=//iframe[@class='demo-frame'] >> internal:control=enter-frame >> xpath=//s
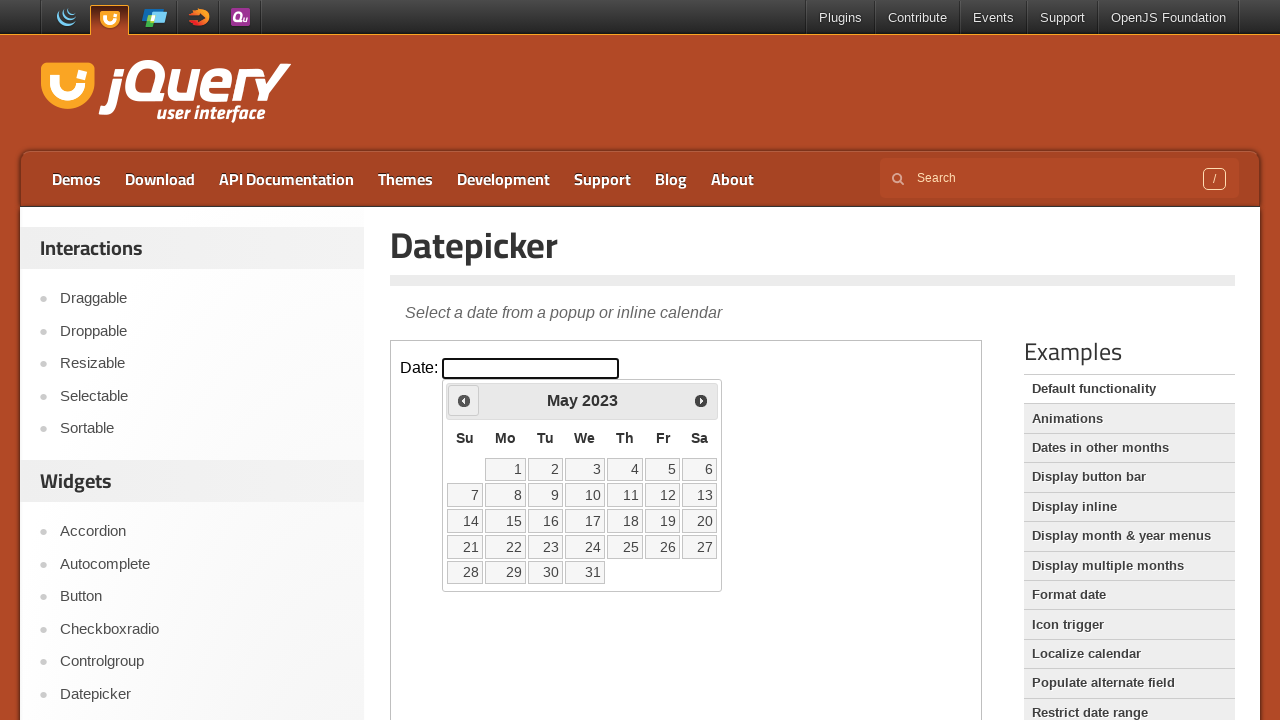

Retrieved current month: May
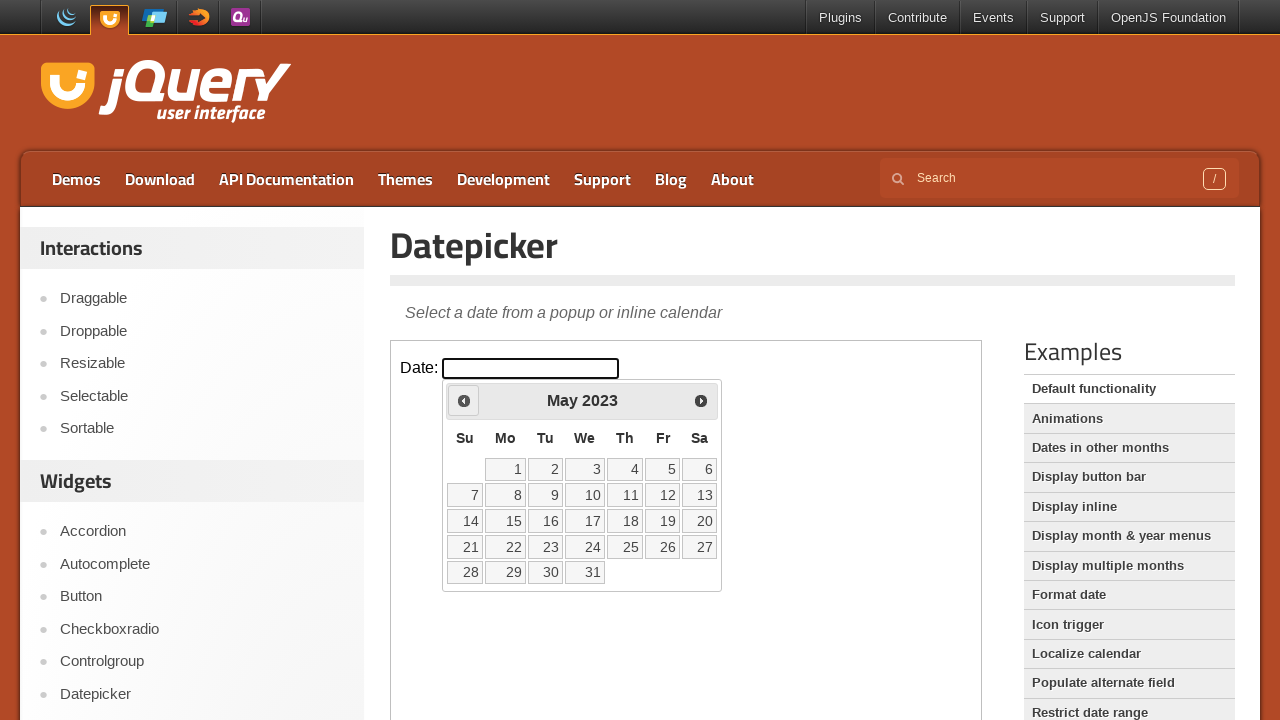

Retrieved current year: 2023
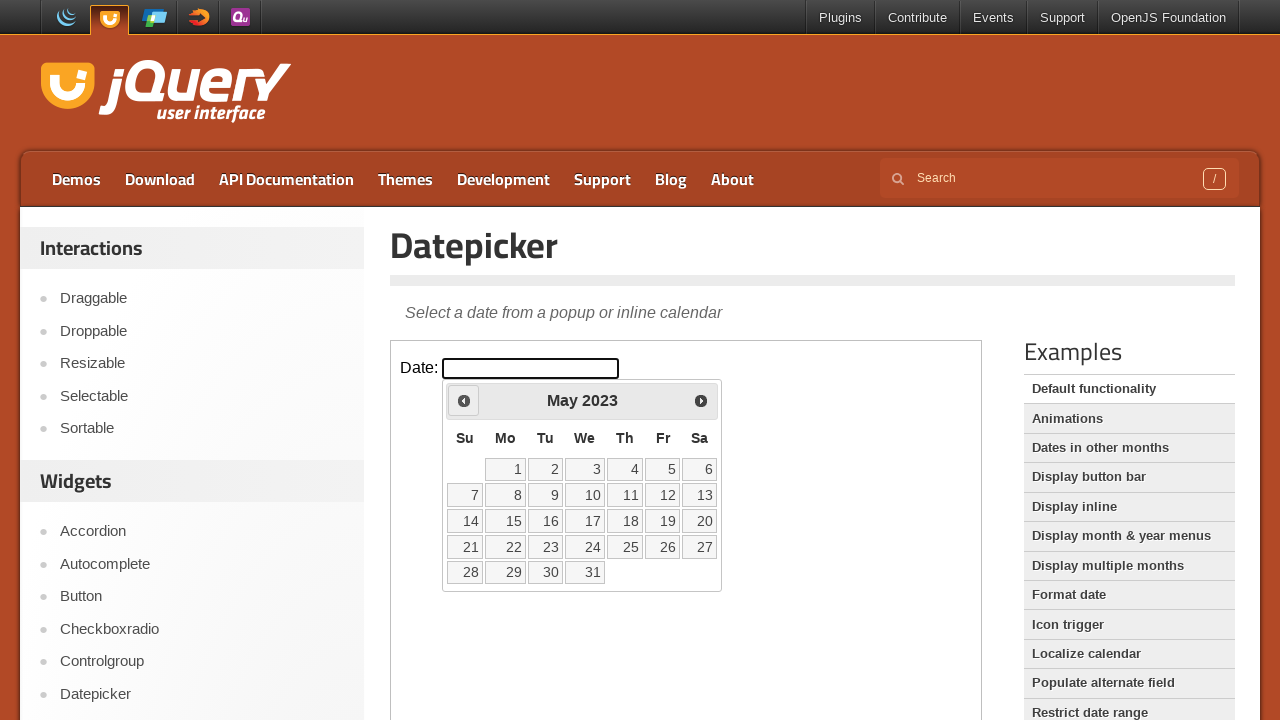

Reached target date May 2023
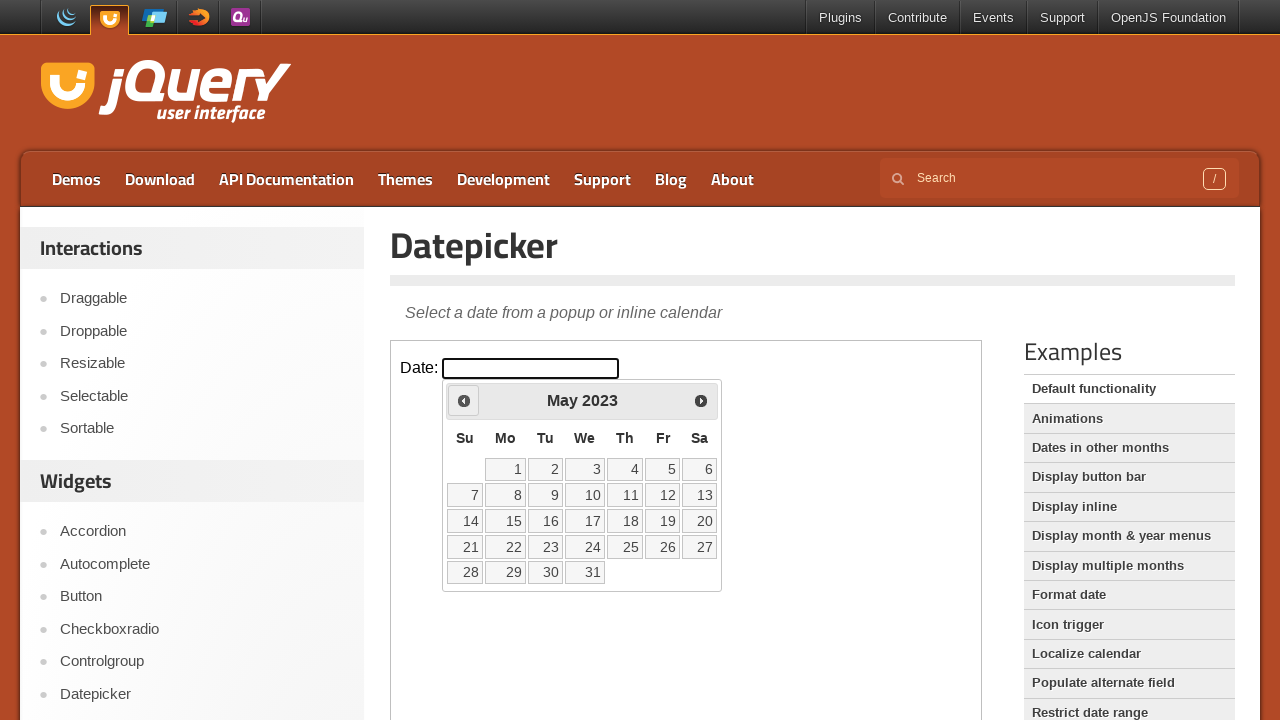

Selected day 20 from the calendar at (700, 521) on xpath=//iframe[@class='demo-frame'] >> internal:control=enter-frame >> xpath=//t
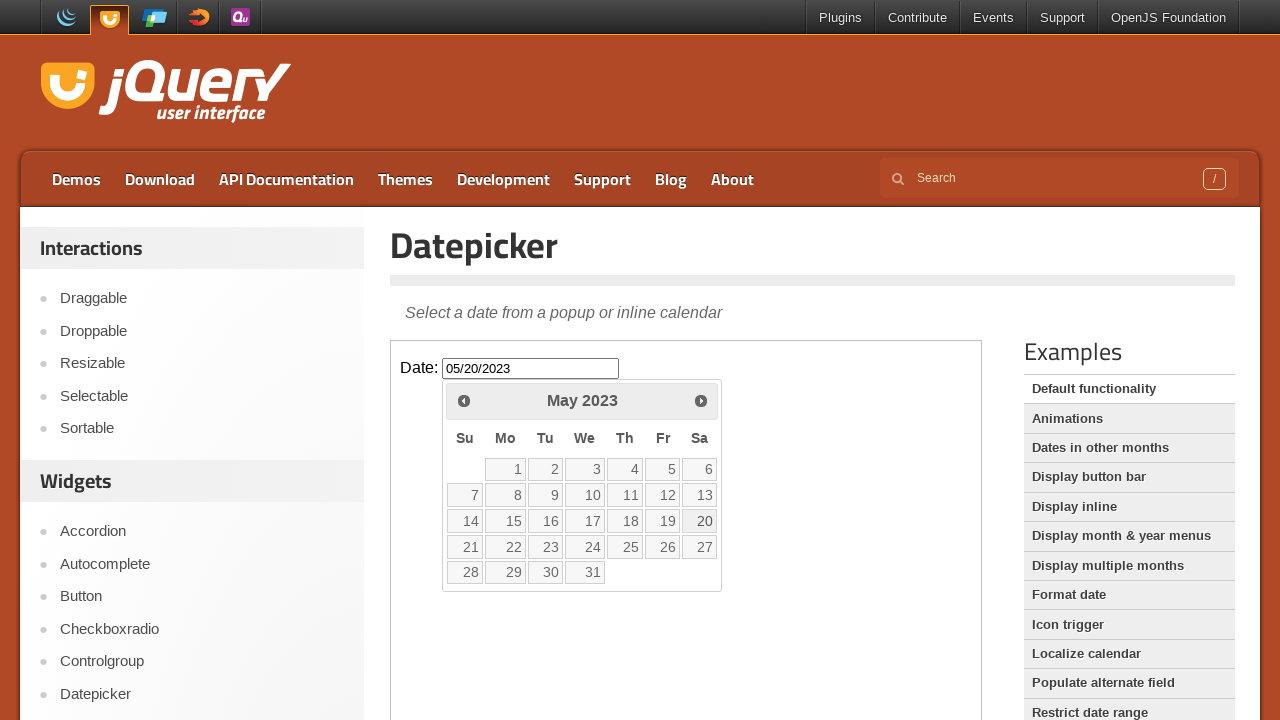

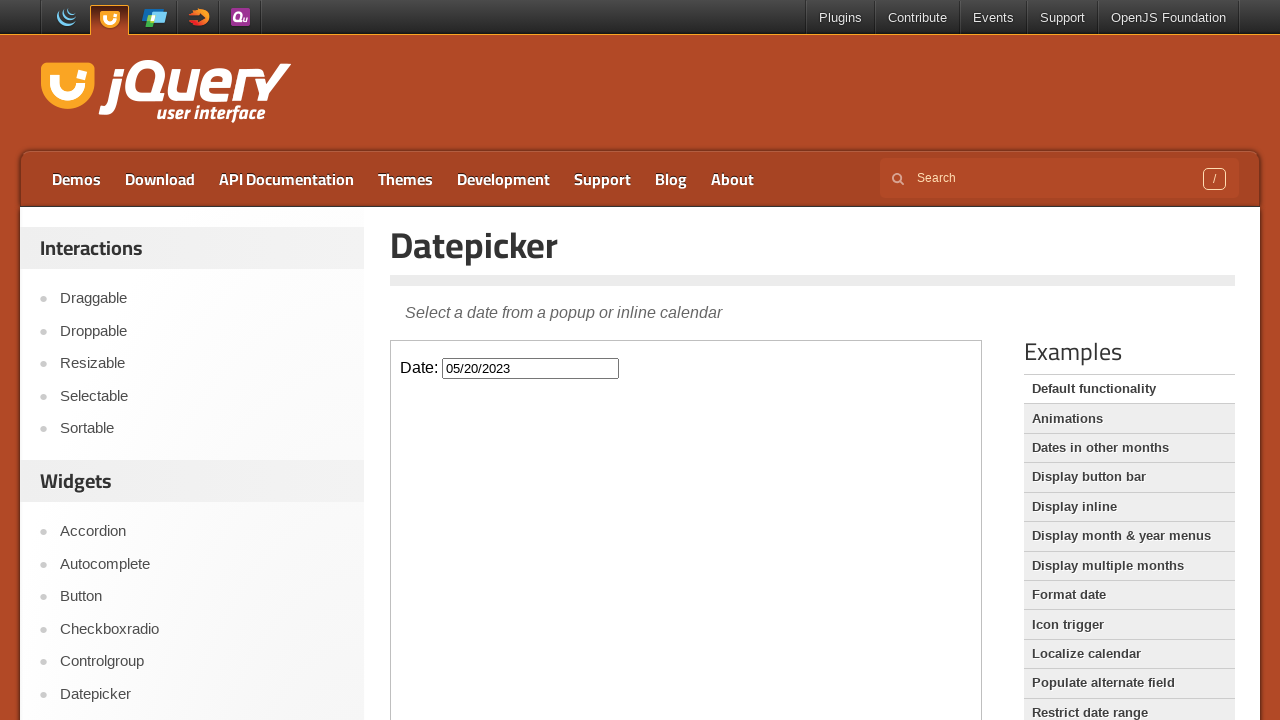